Fills out a form with 100 input fields and submits it

Starting URL: http://suninjuly.github.io/huge_form.html

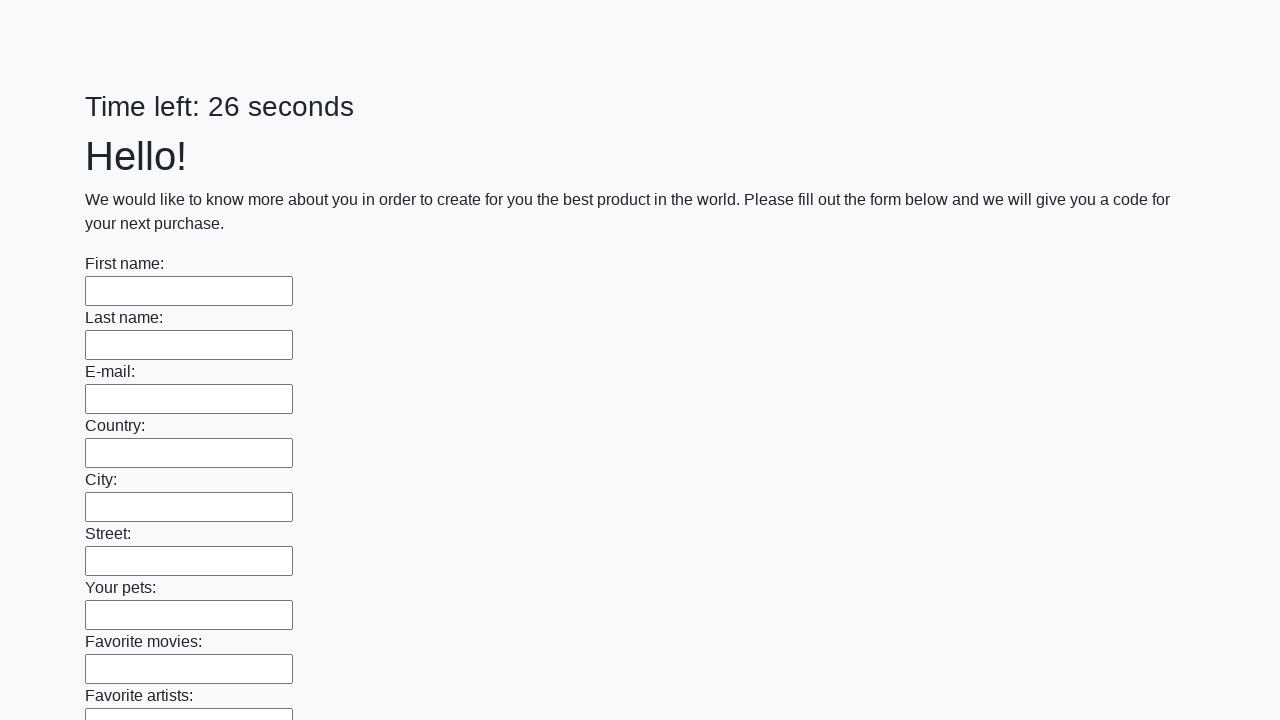

Located all 100 input fields in the form
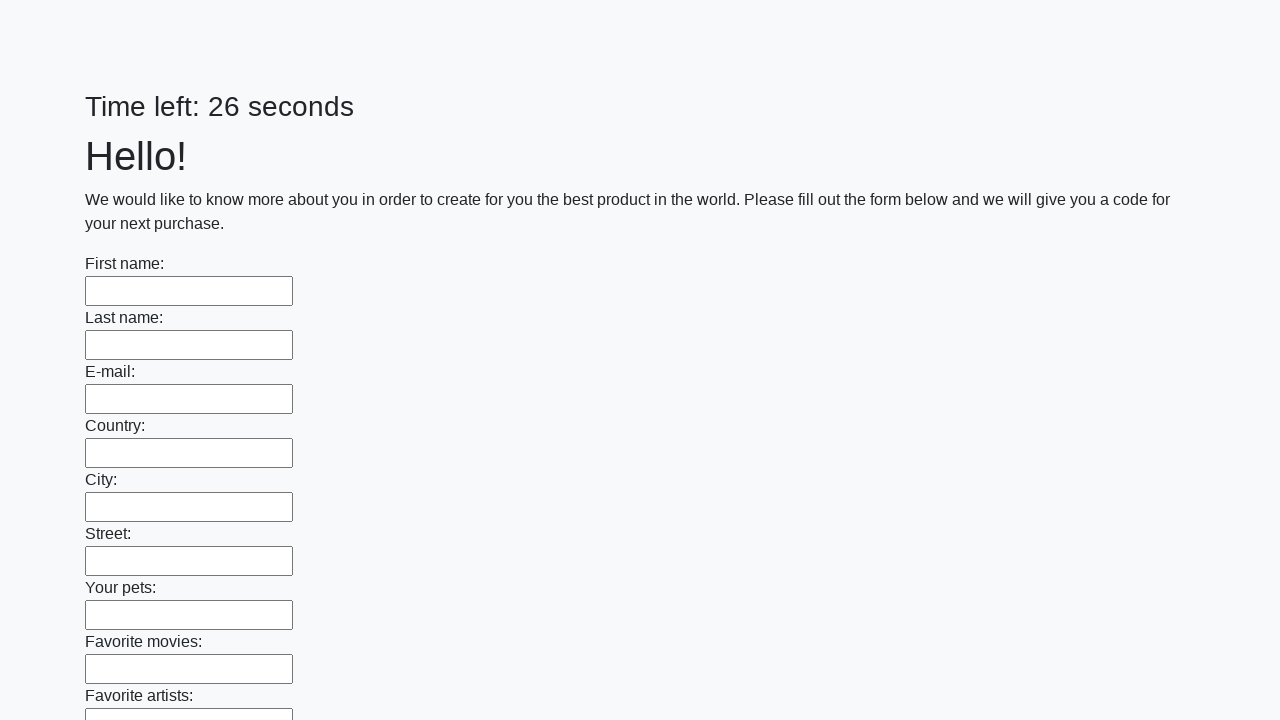

Filled input field with 'bebra' on .first_block > input >> nth=0
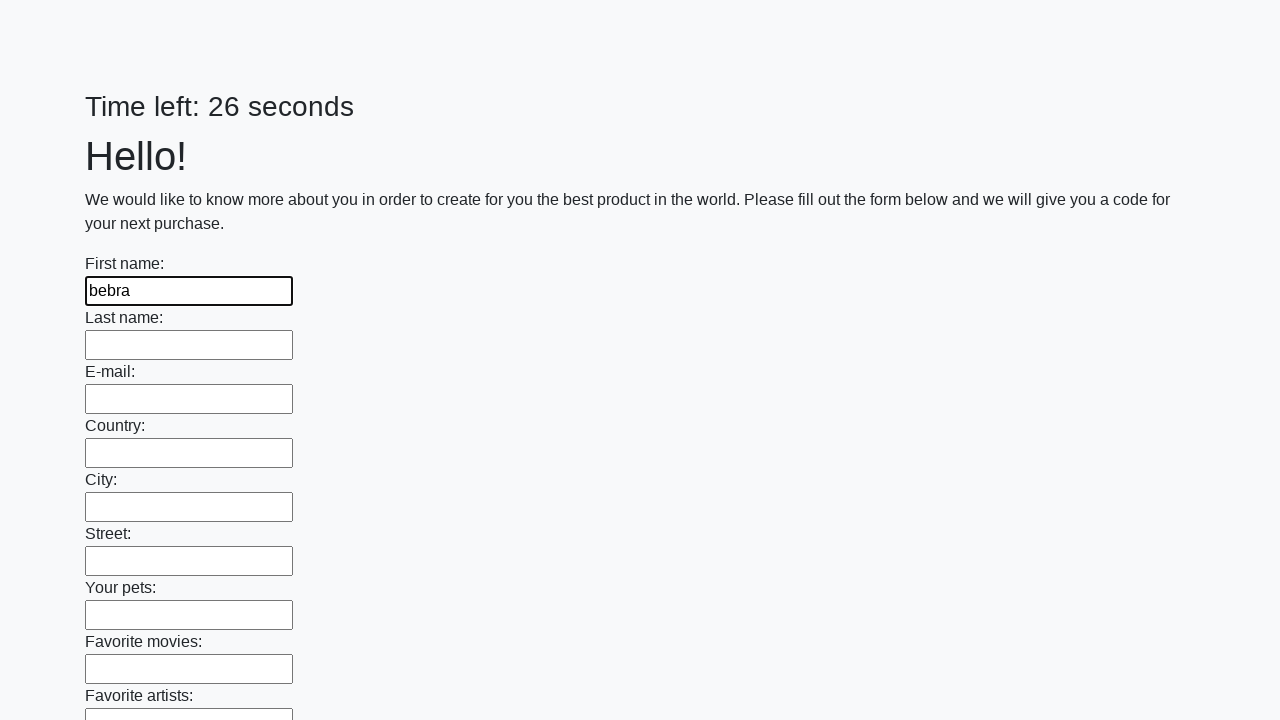

Filled input field with 'bebra' on .first_block > input >> nth=1
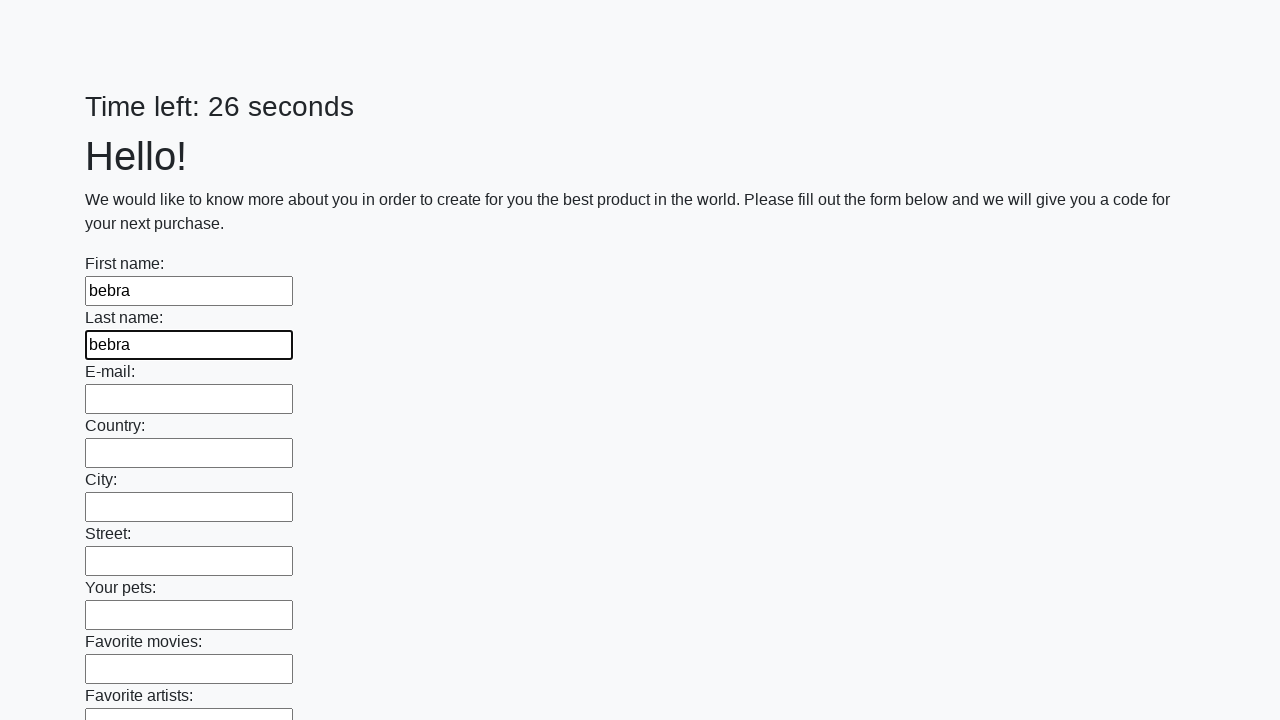

Filled input field with 'bebra' on .first_block > input >> nth=2
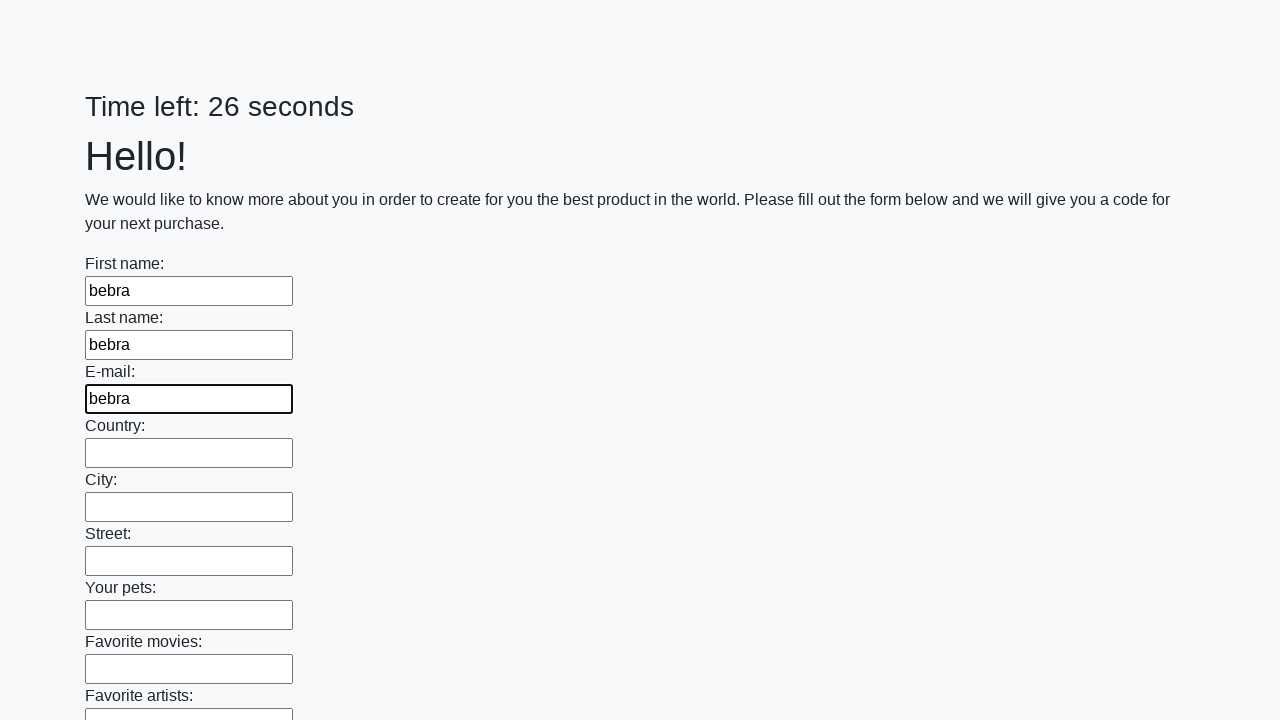

Filled input field with 'bebra' on .first_block > input >> nth=3
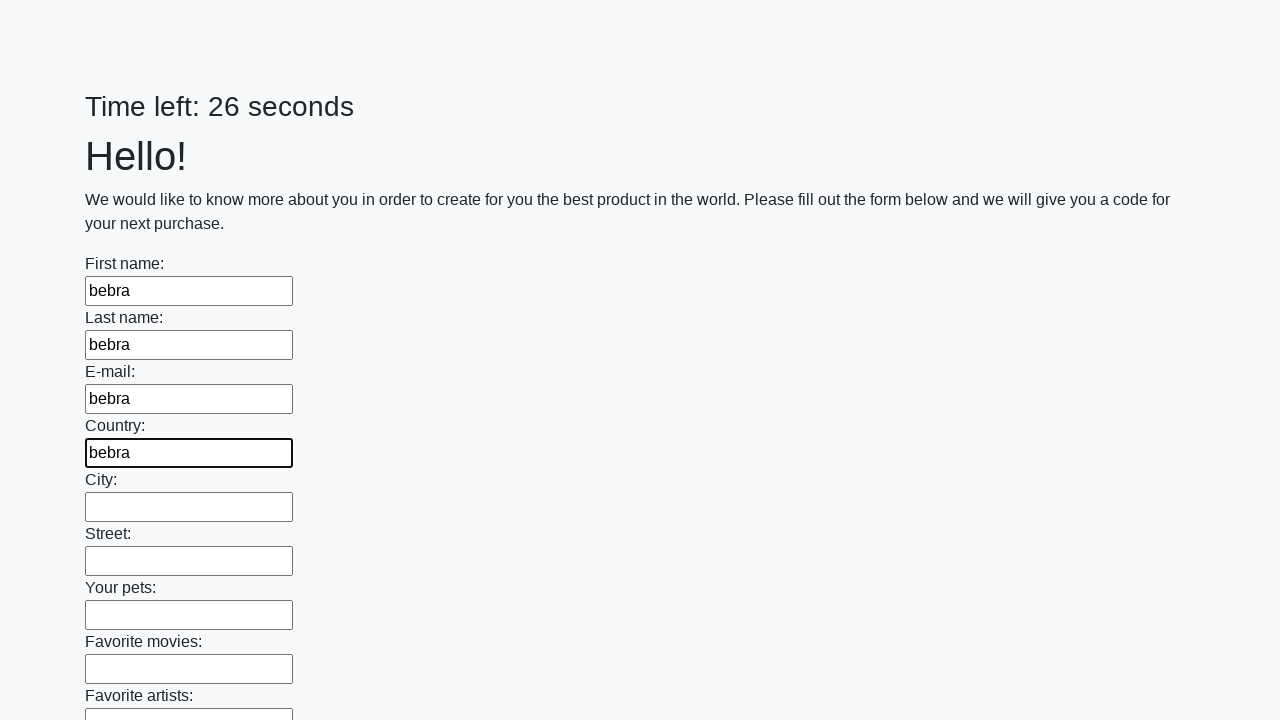

Filled input field with 'bebra' on .first_block > input >> nth=4
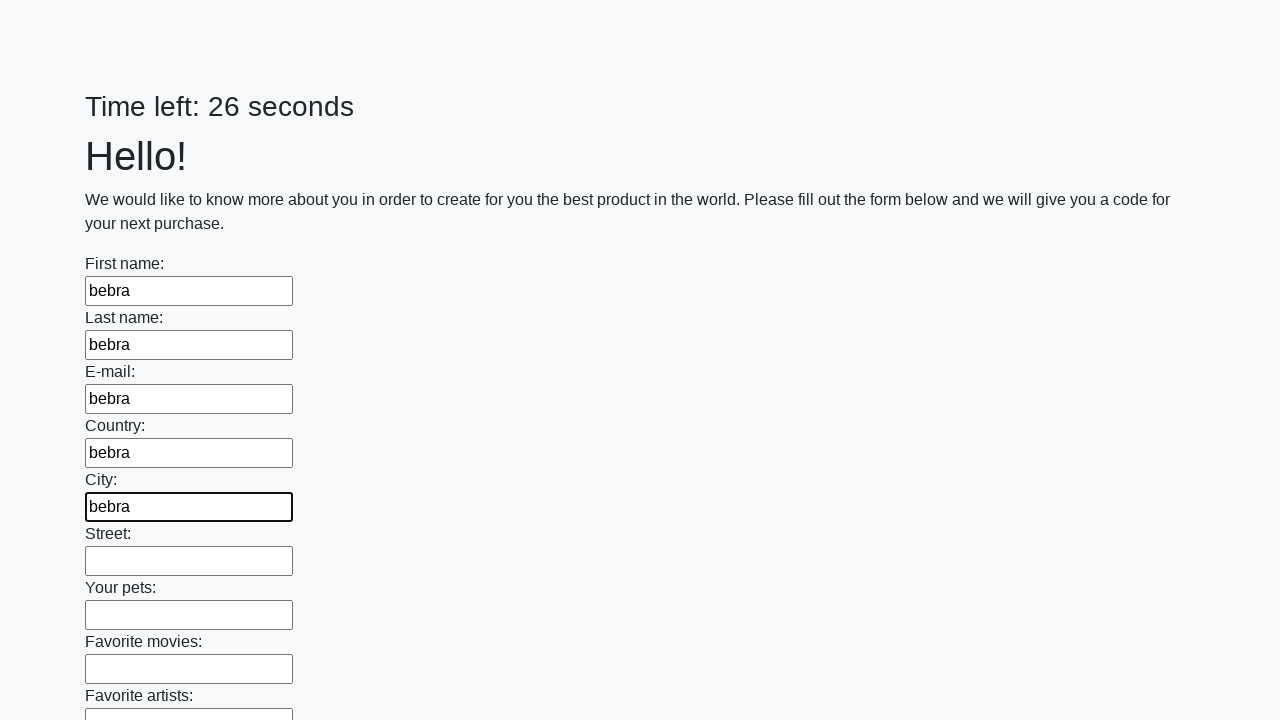

Filled input field with 'bebra' on .first_block > input >> nth=5
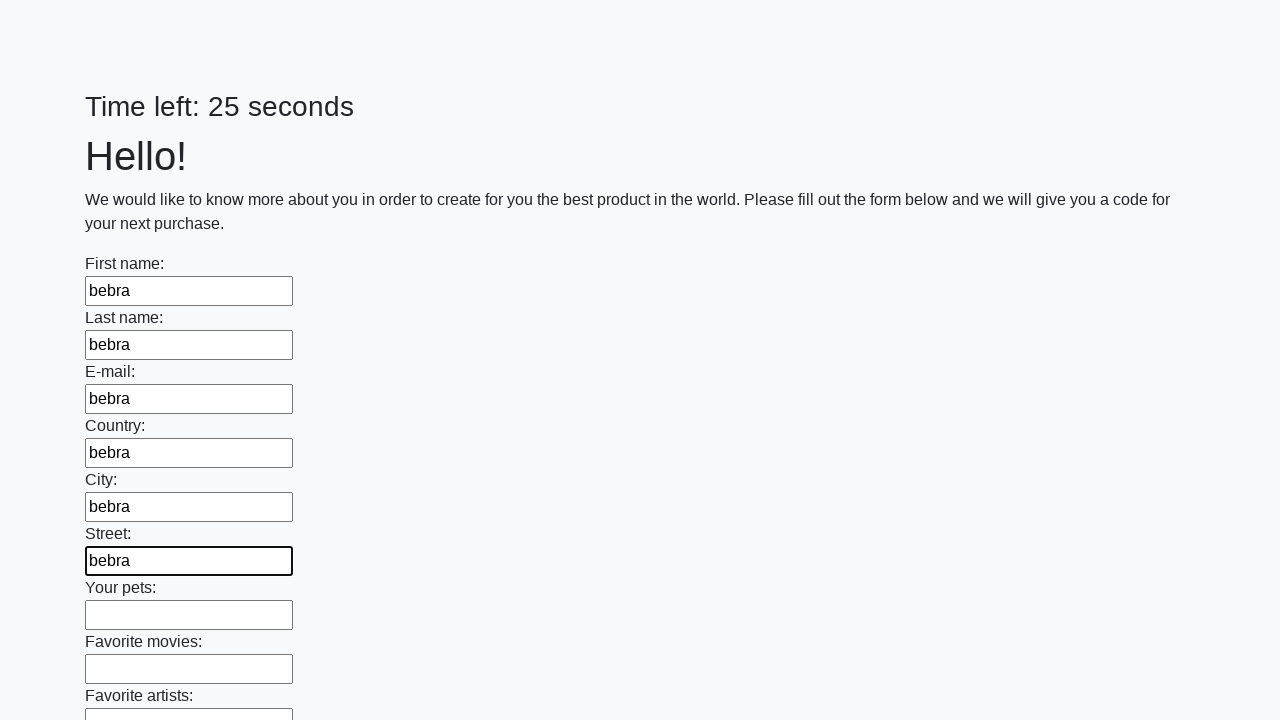

Filled input field with 'bebra' on .first_block > input >> nth=6
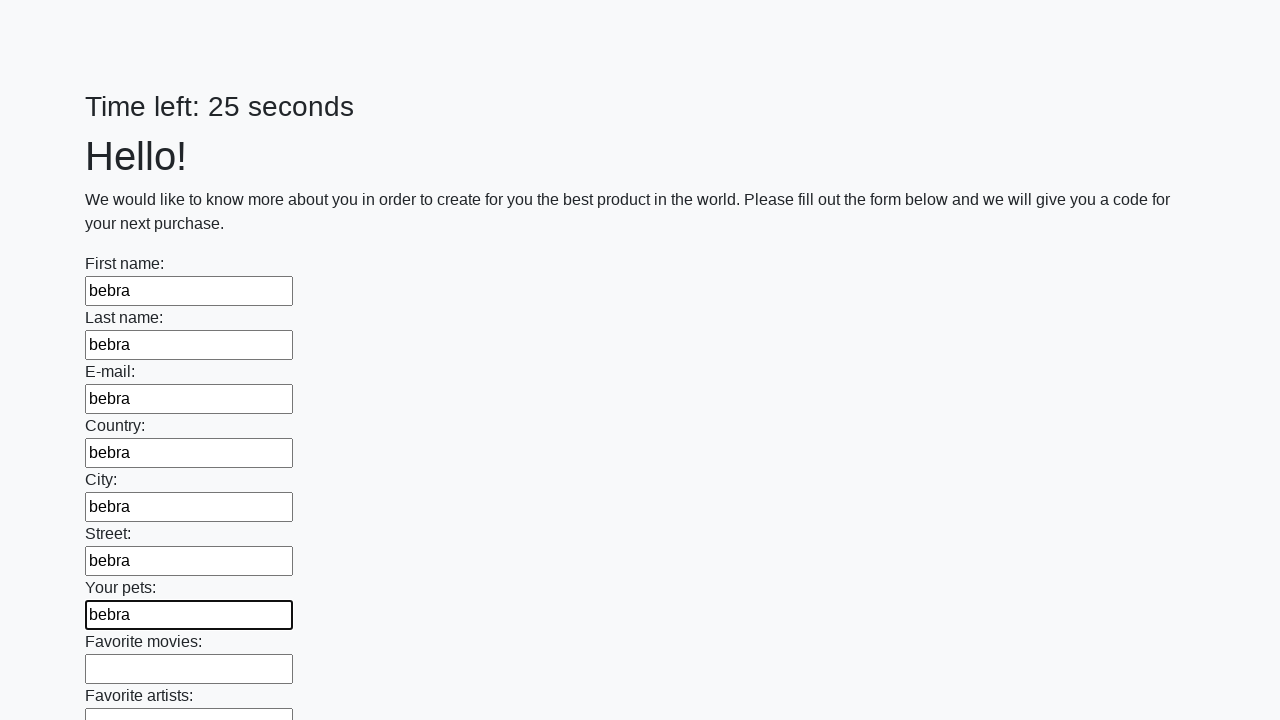

Filled input field with 'bebra' on .first_block > input >> nth=7
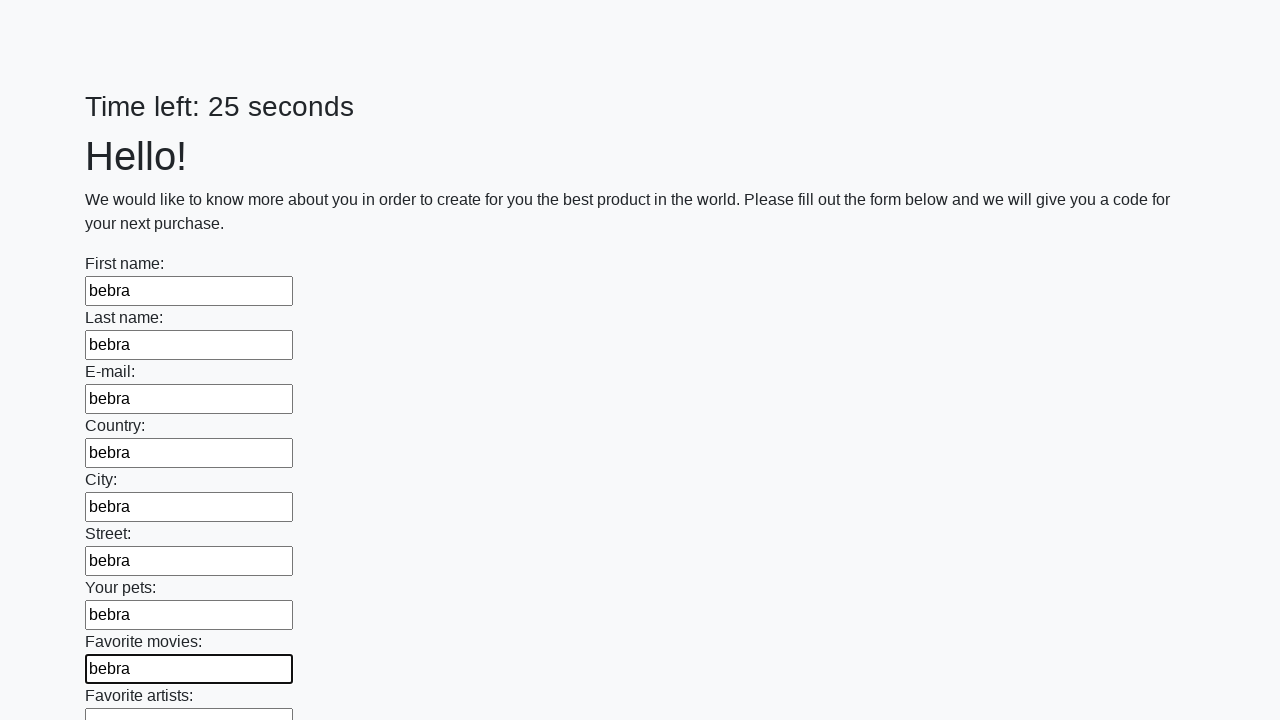

Filled input field with 'bebra' on .first_block > input >> nth=8
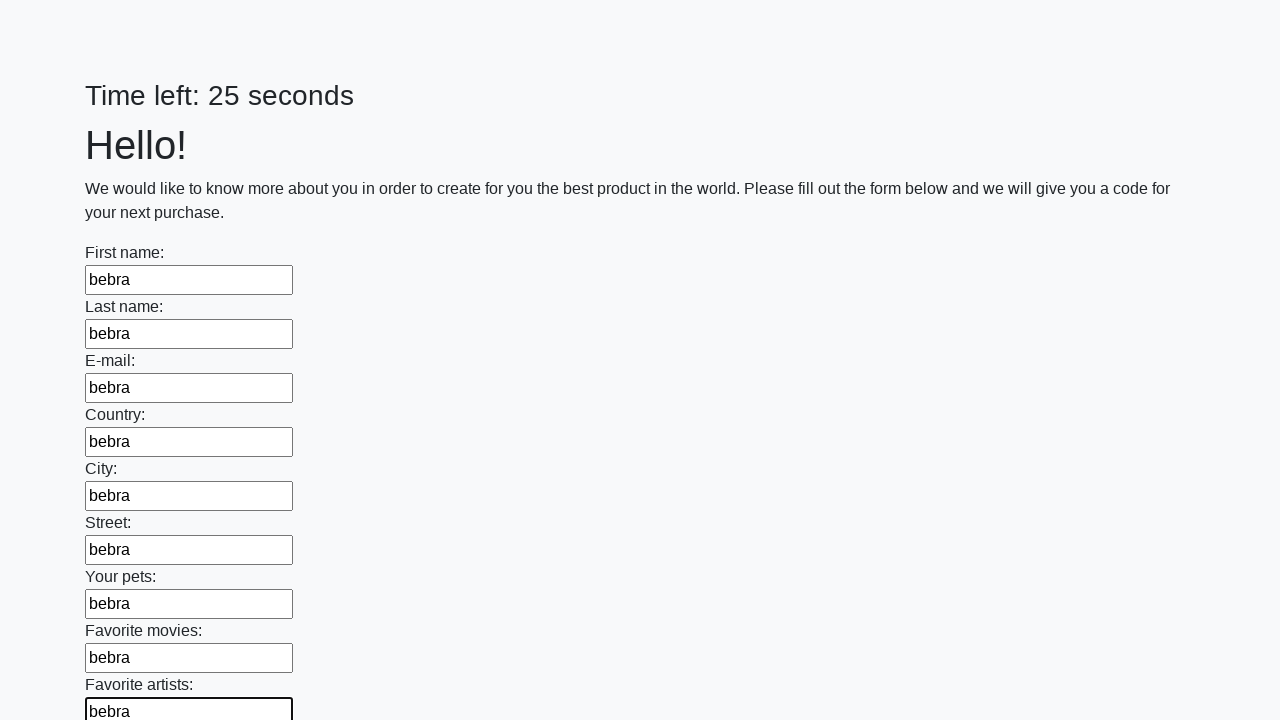

Filled input field with 'bebra' on .first_block > input >> nth=9
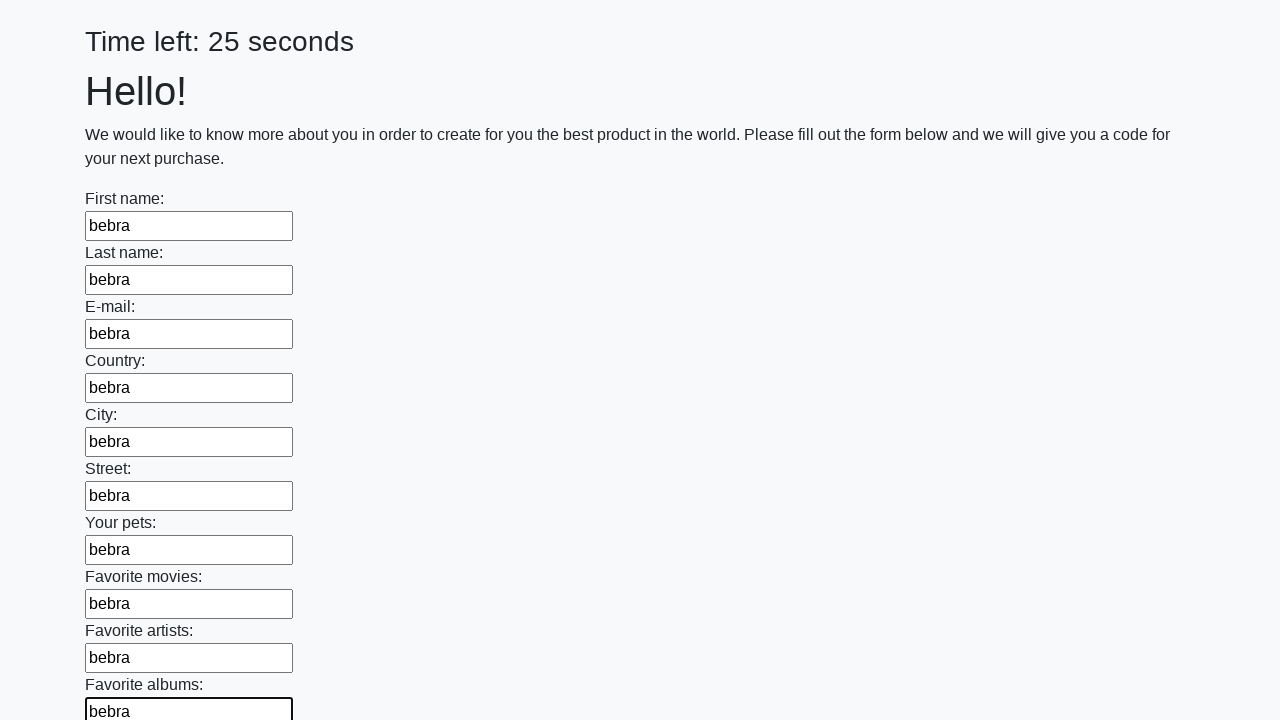

Filled input field with 'bebra' on .first_block > input >> nth=10
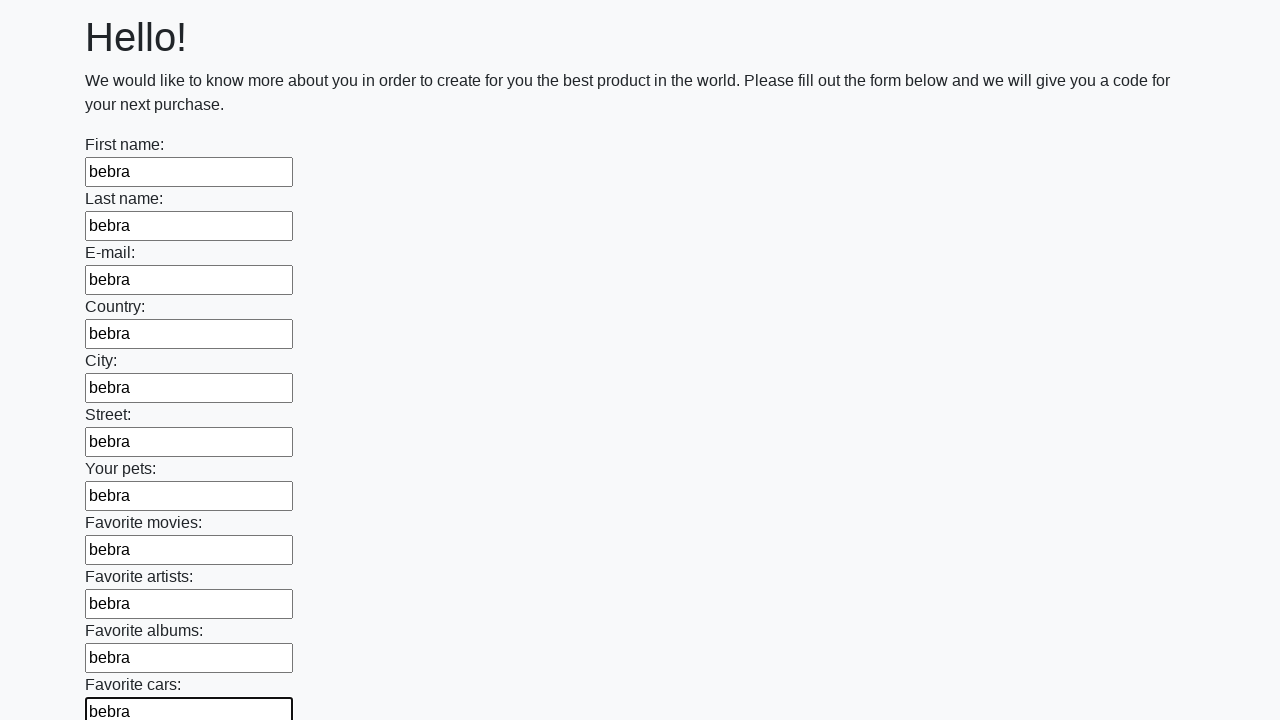

Filled input field with 'bebra' on .first_block > input >> nth=11
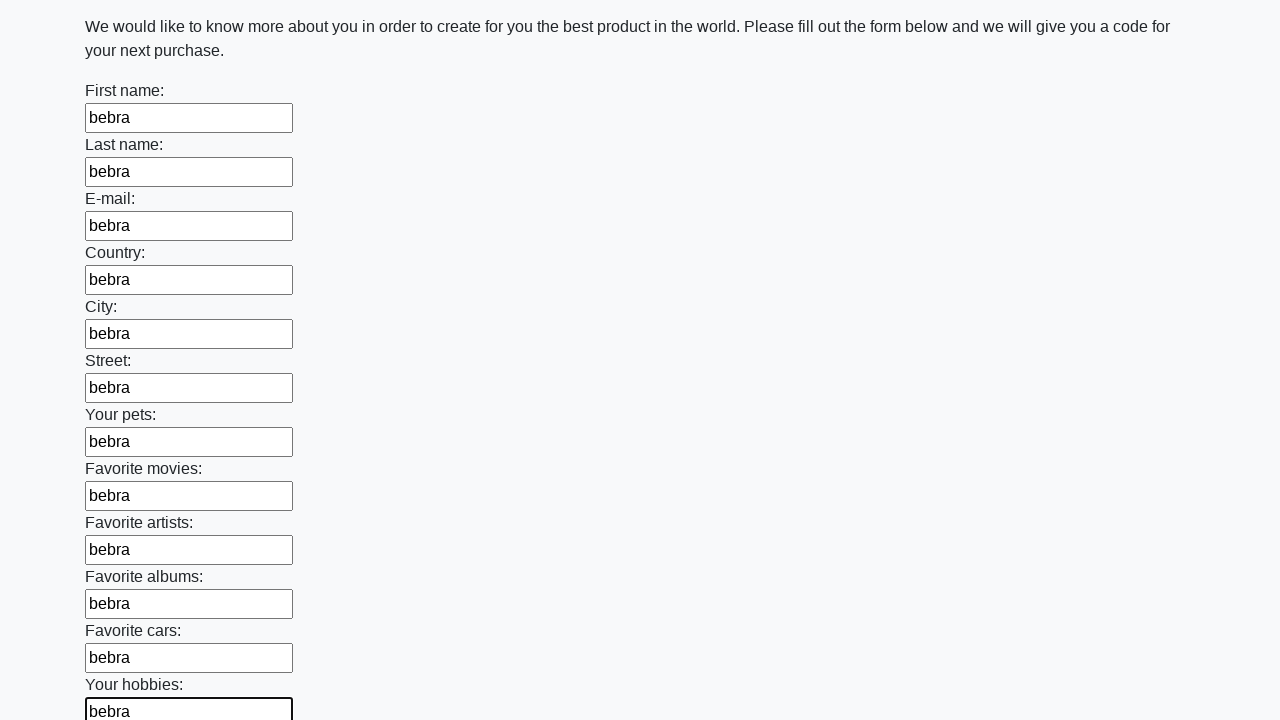

Filled input field with 'bebra' on .first_block > input >> nth=12
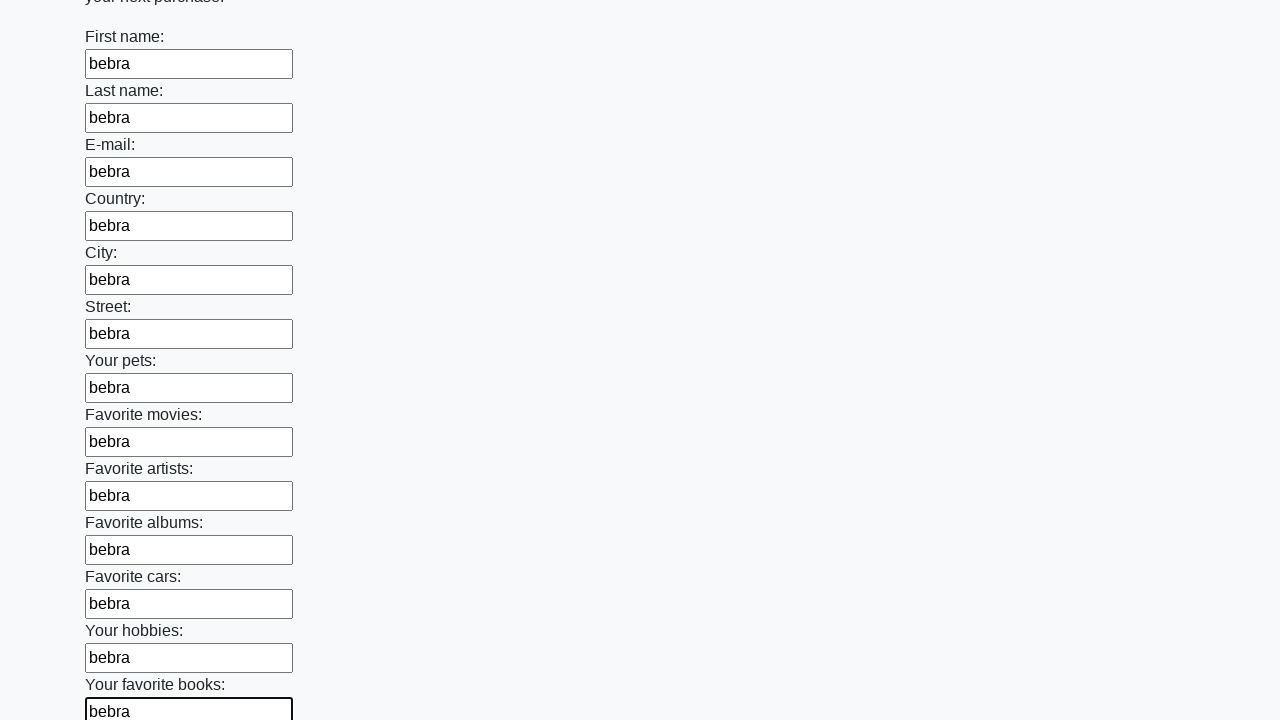

Filled input field with 'bebra' on .first_block > input >> nth=13
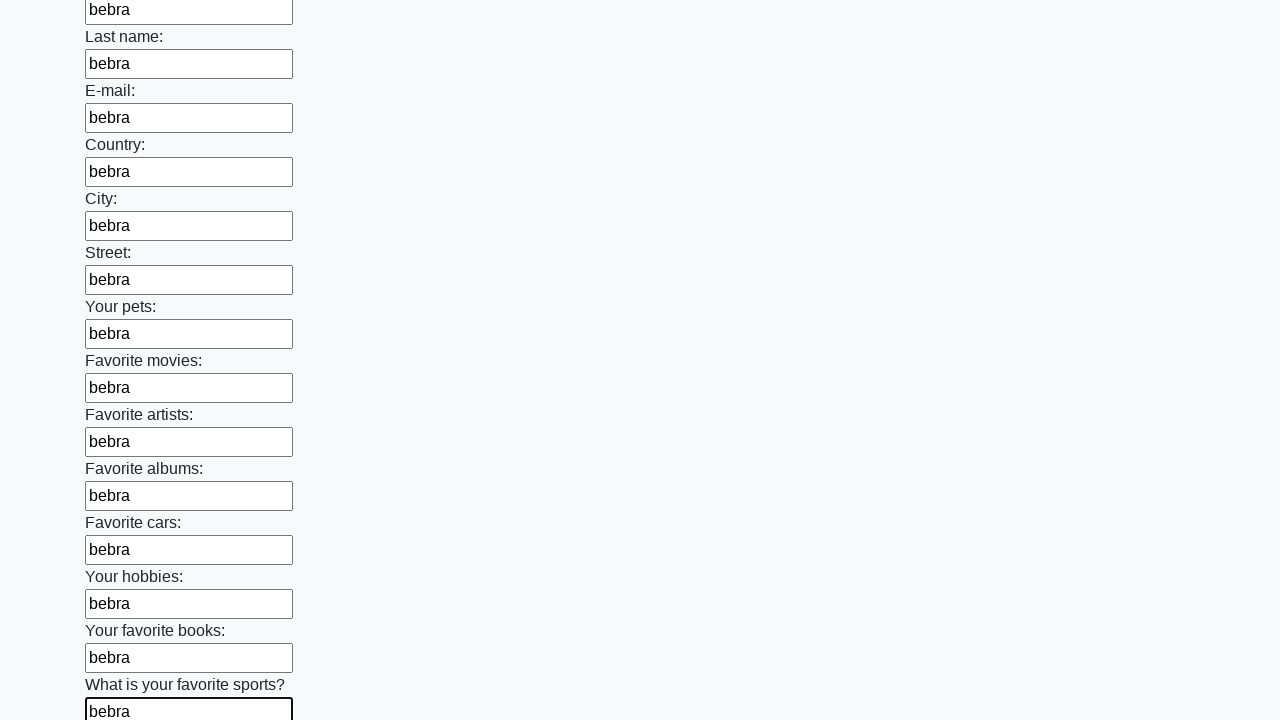

Filled input field with 'bebra' on .first_block > input >> nth=14
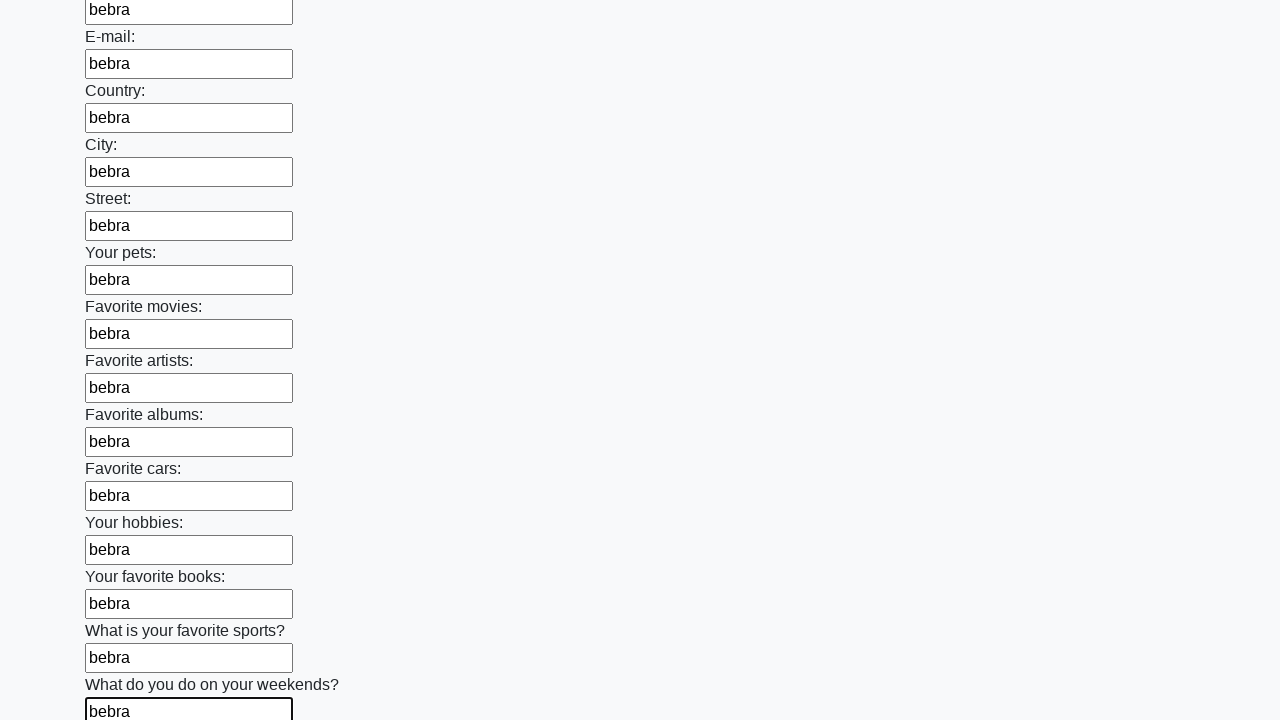

Filled input field with 'bebra' on .first_block > input >> nth=15
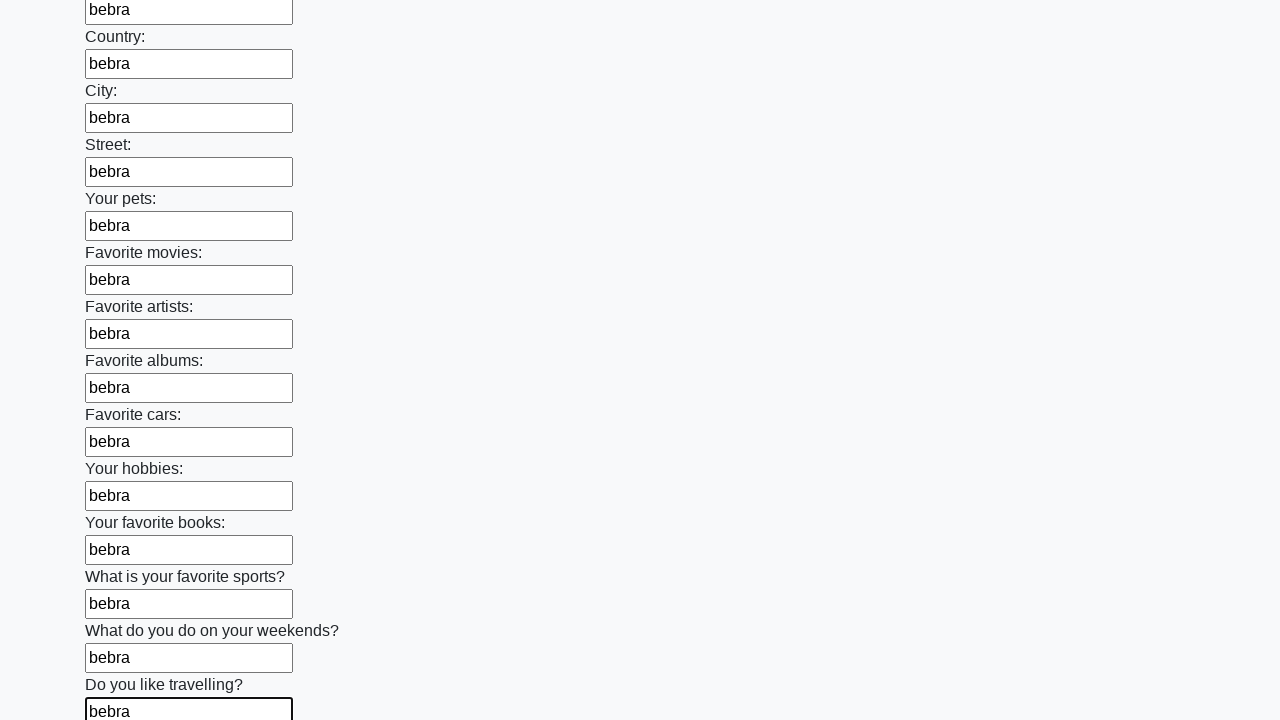

Filled input field with 'bebra' on .first_block > input >> nth=16
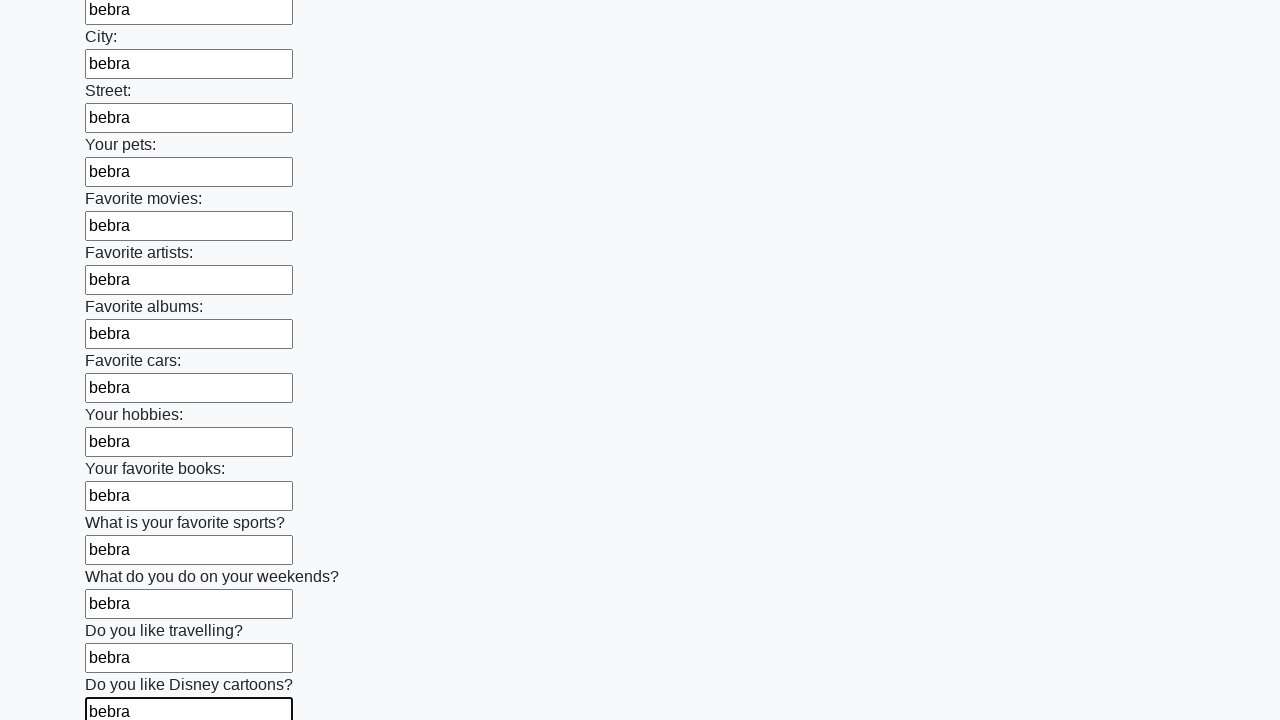

Filled input field with 'bebra' on .first_block > input >> nth=17
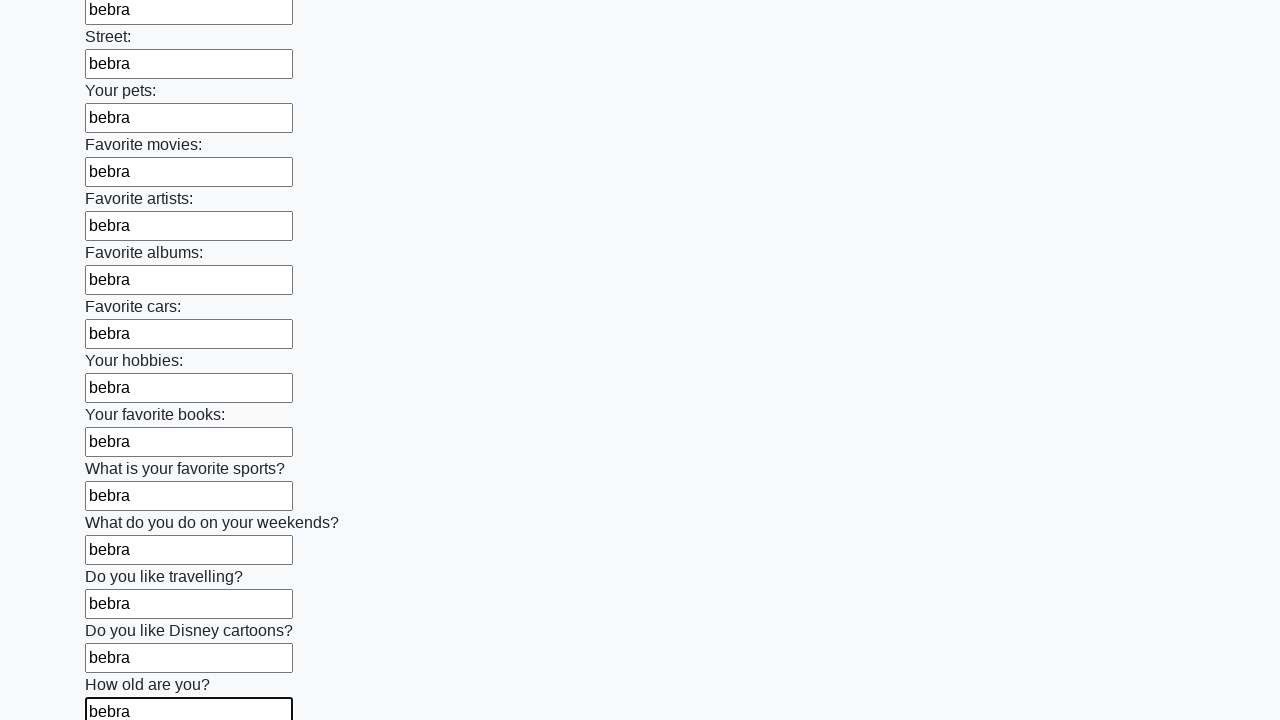

Filled input field with 'bebra' on .first_block > input >> nth=18
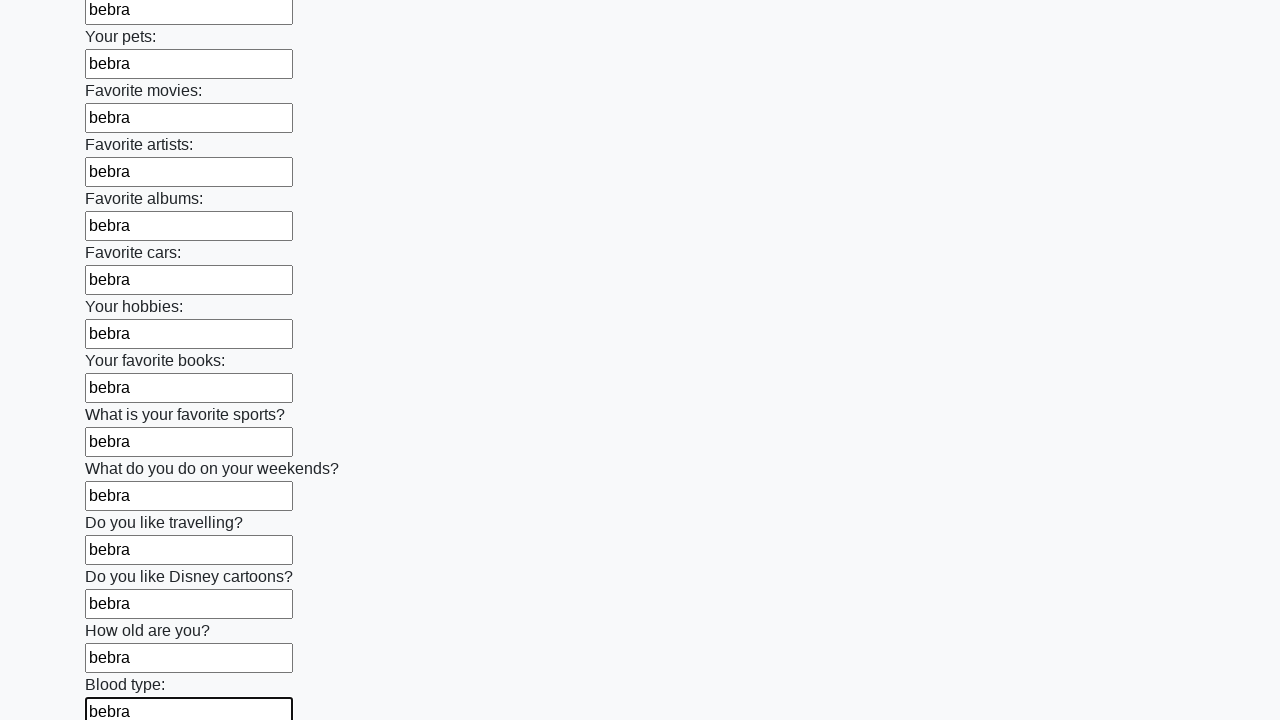

Filled input field with 'bebra' on .first_block > input >> nth=19
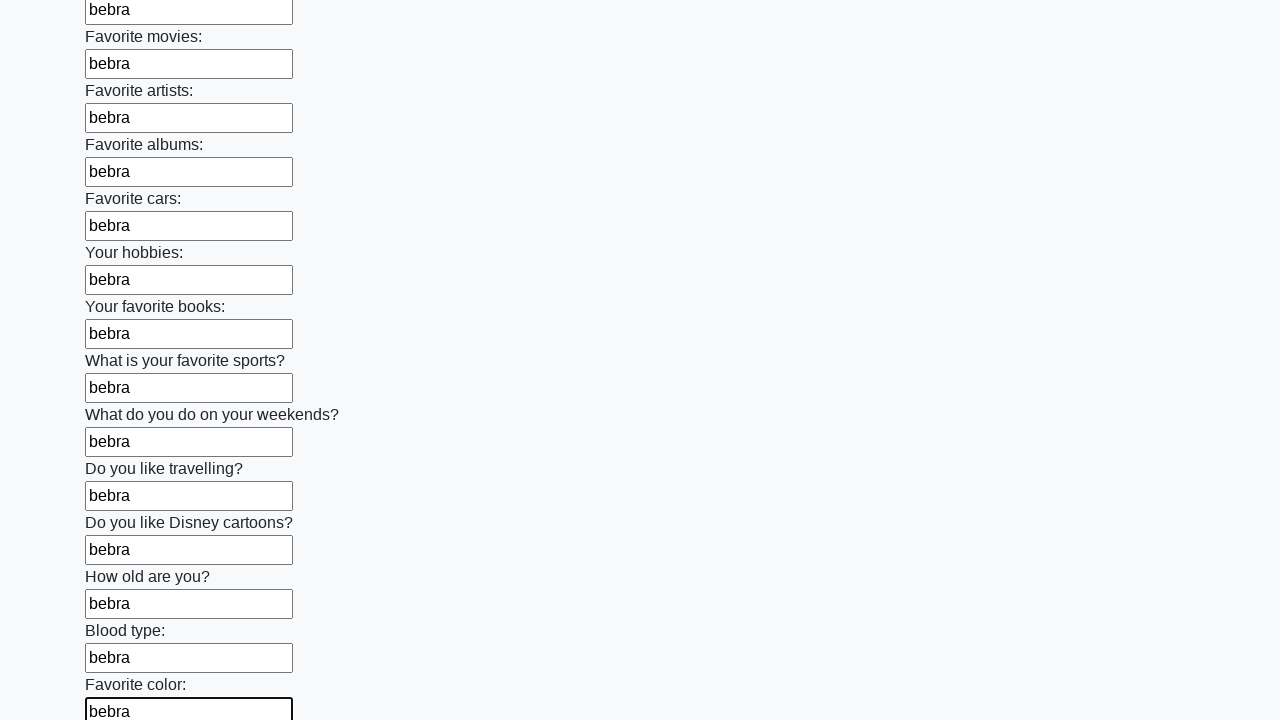

Filled input field with 'bebra' on .first_block > input >> nth=20
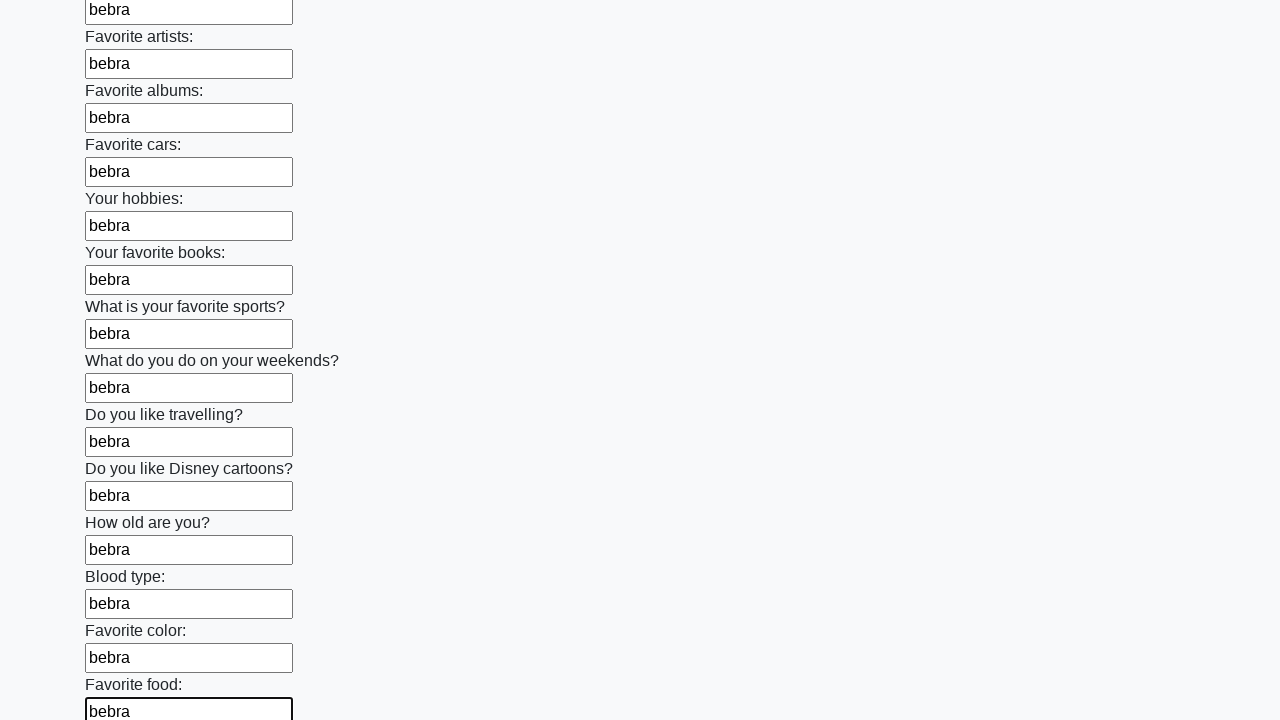

Filled input field with 'bebra' on .first_block > input >> nth=21
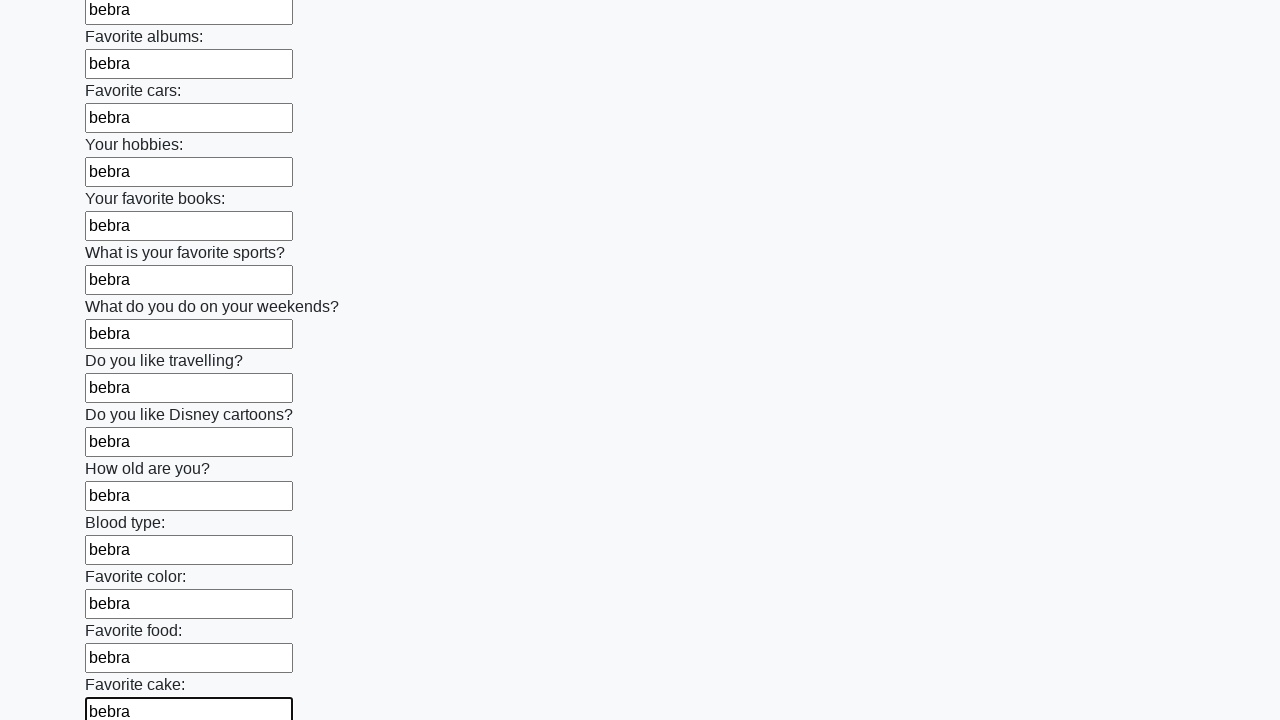

Filled input field with 'bebra' on .first_block > input >> nth=22
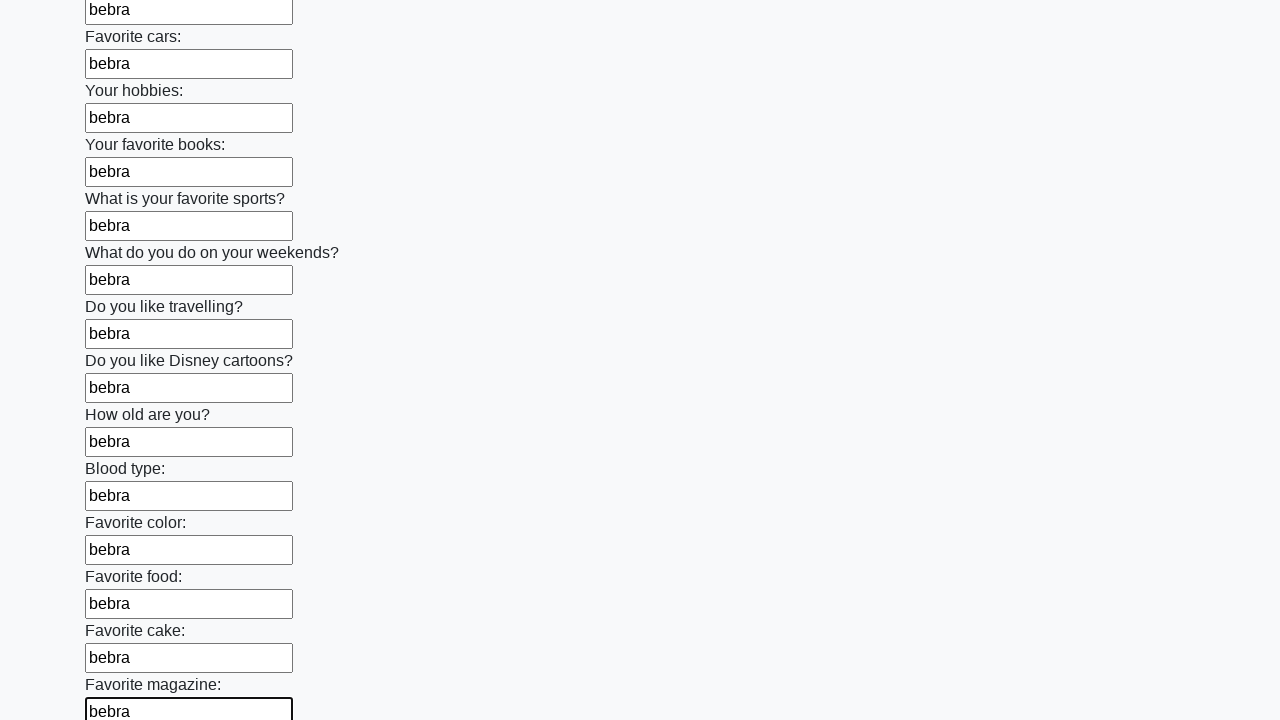

Filled input field with 'bebra' on .first_block > input >> nth=23
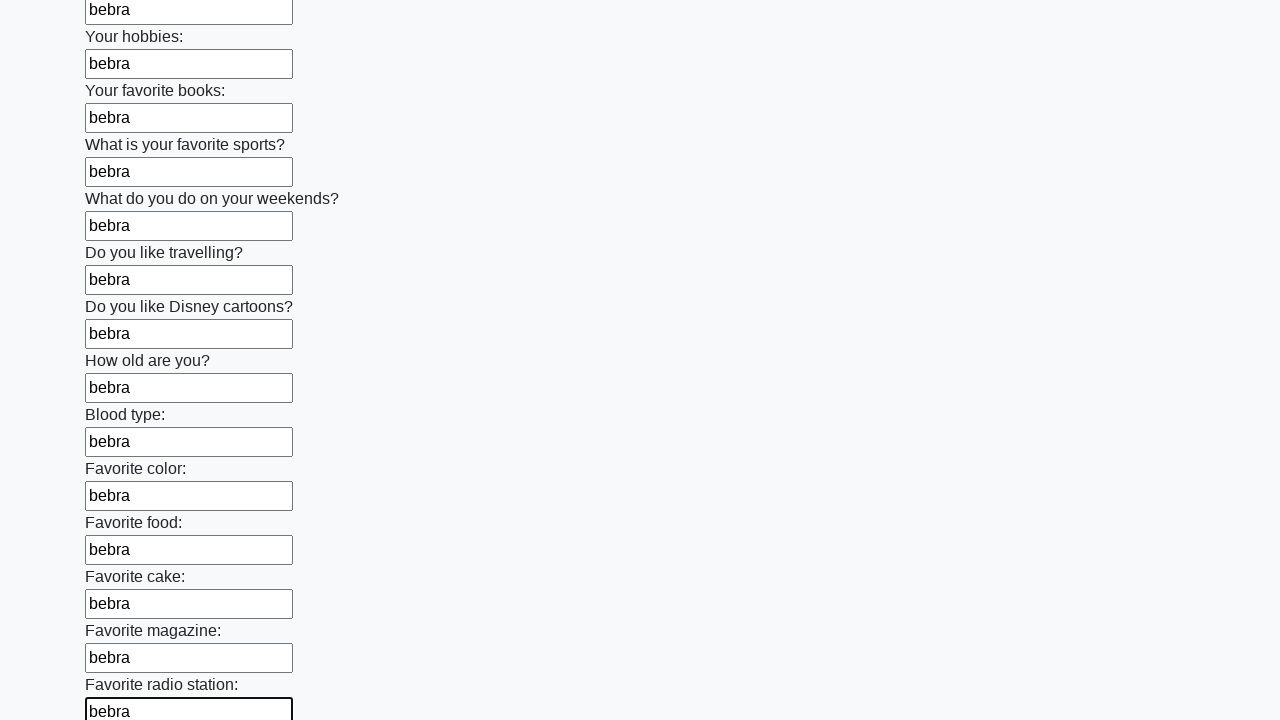

Filled input field with 'bebra' on .first_block > input >> nth=24
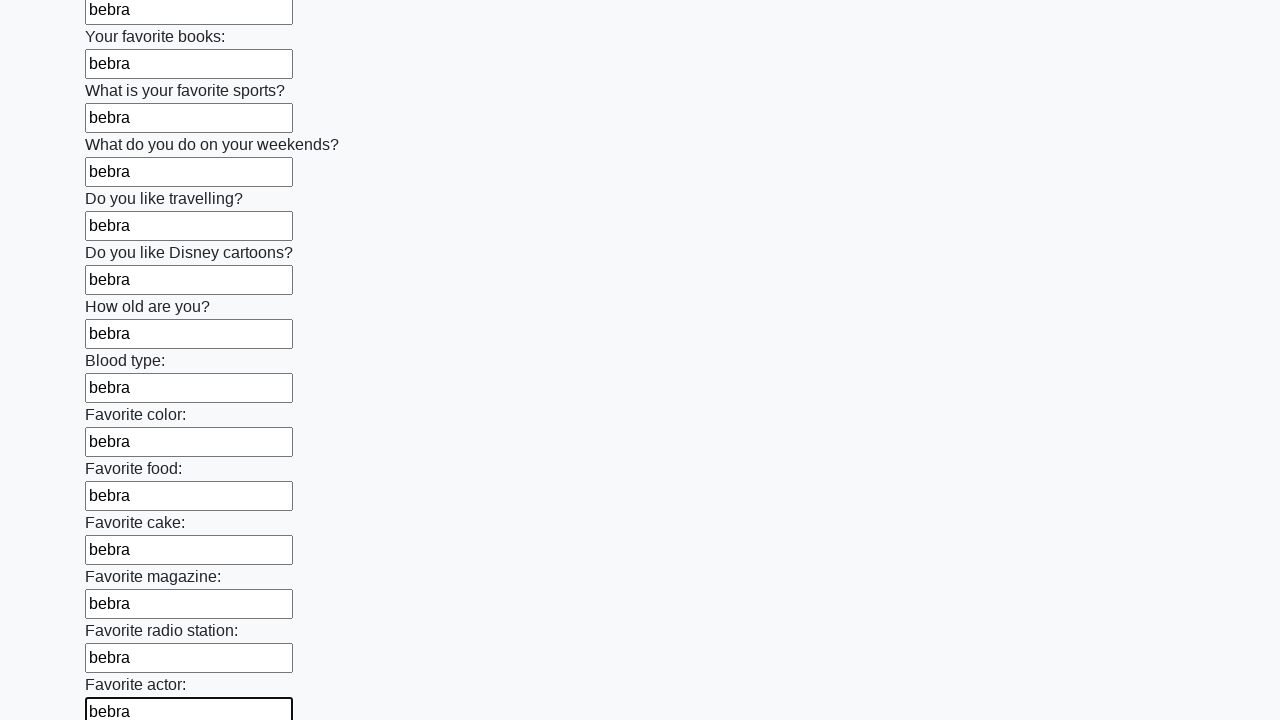

Filled input field with 'bebra' on .first_block > input >> nth=25
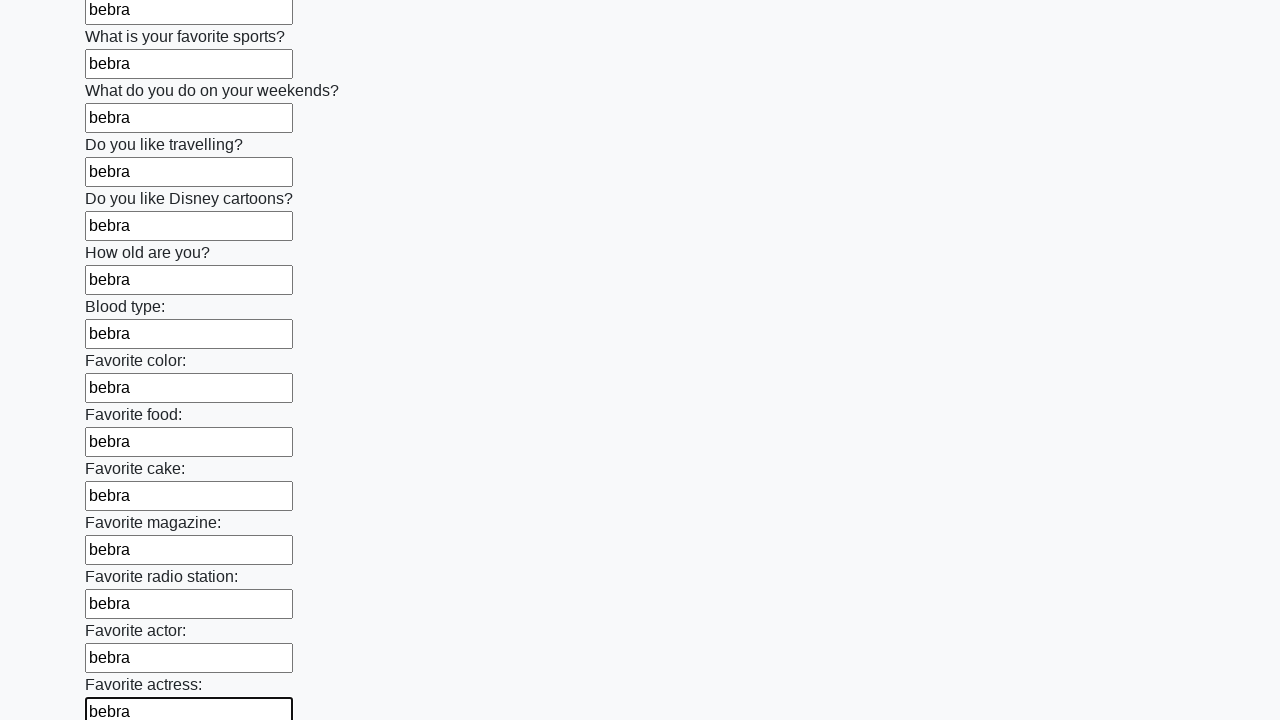

Filled input field with 'bebra' on .first_block > input >> nth=26
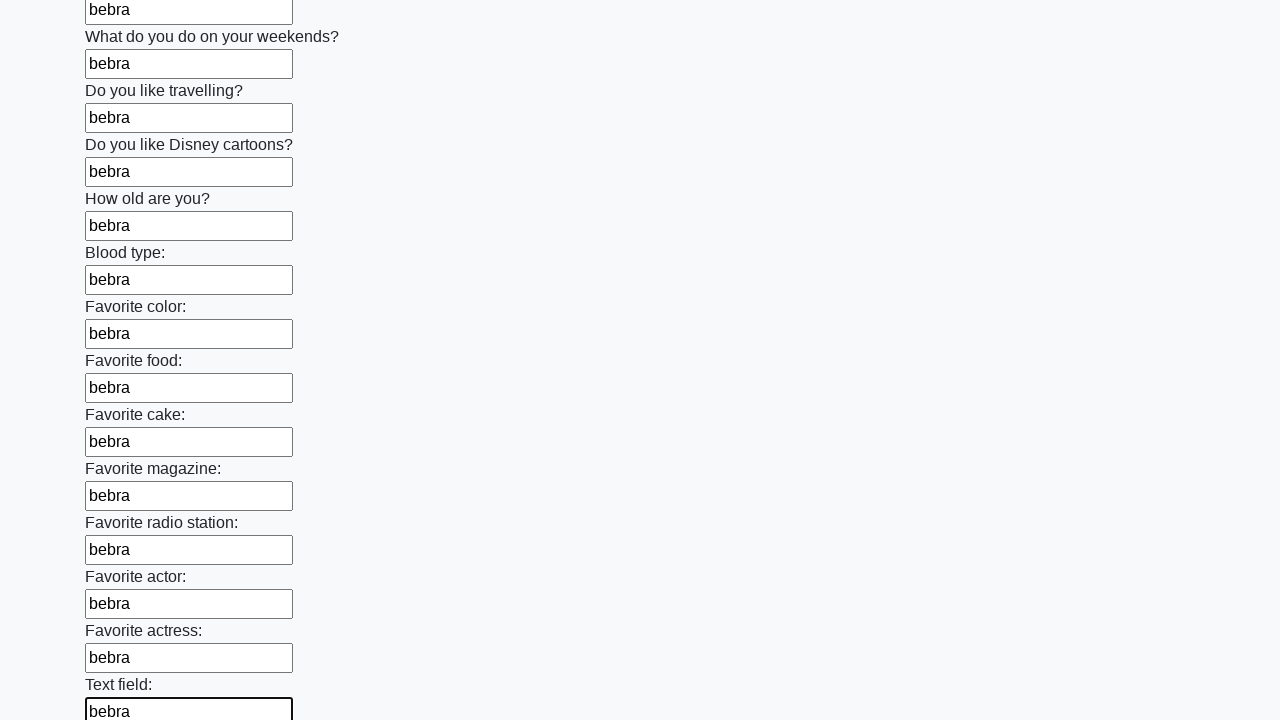

Filled input field with 'bebra' on .first_block > input >> nth=27
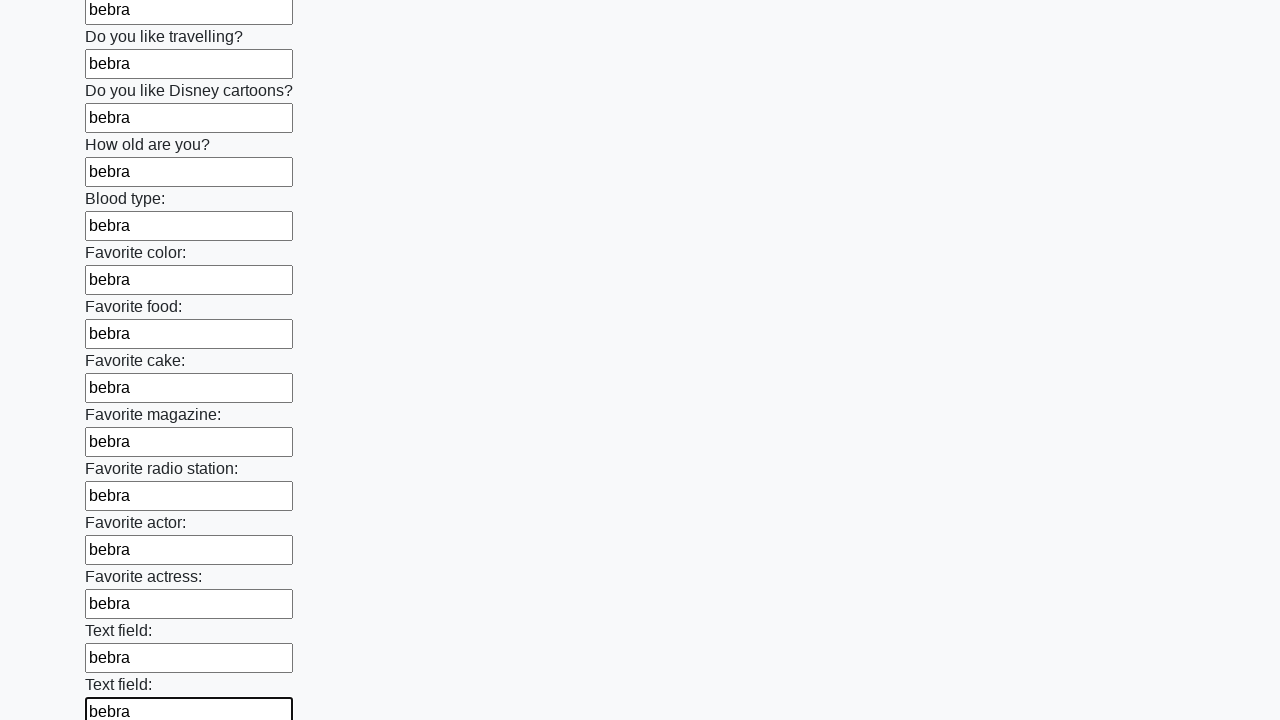

Filled input field with 'bebra' on .first_block > input >> nth=28
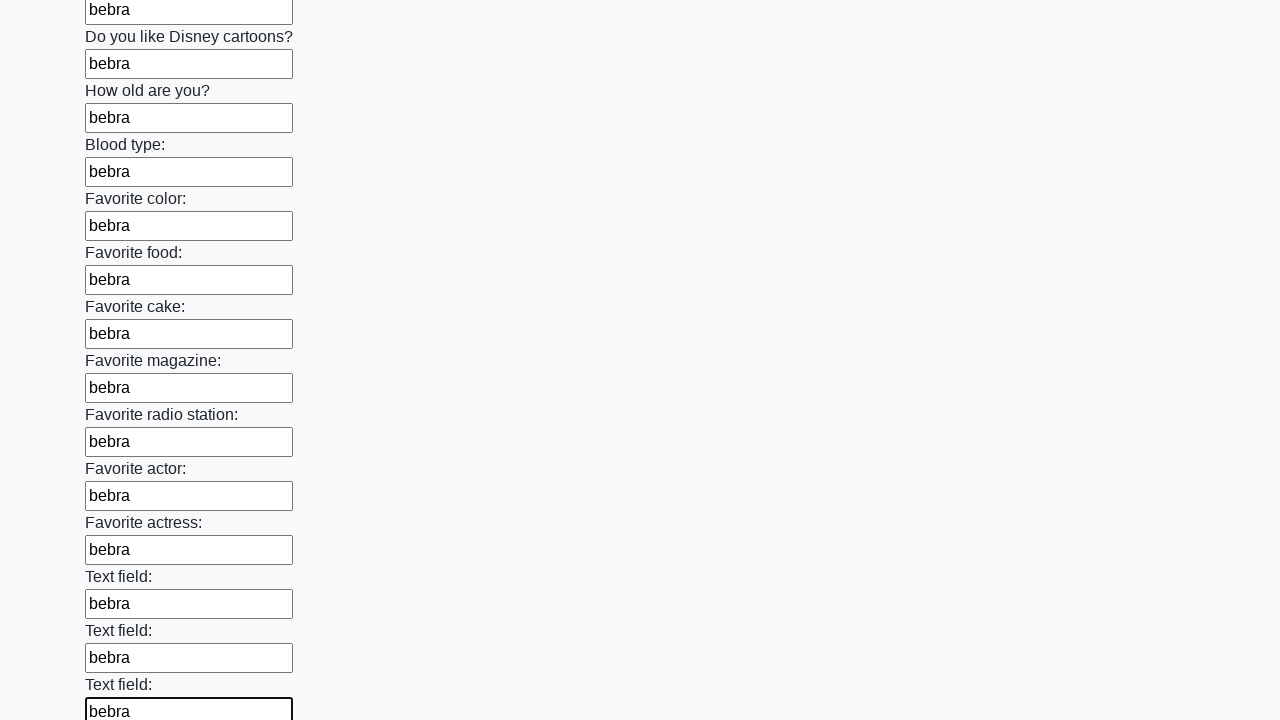

Filled input field with 'bebra' on .first_block > input >> nth=29
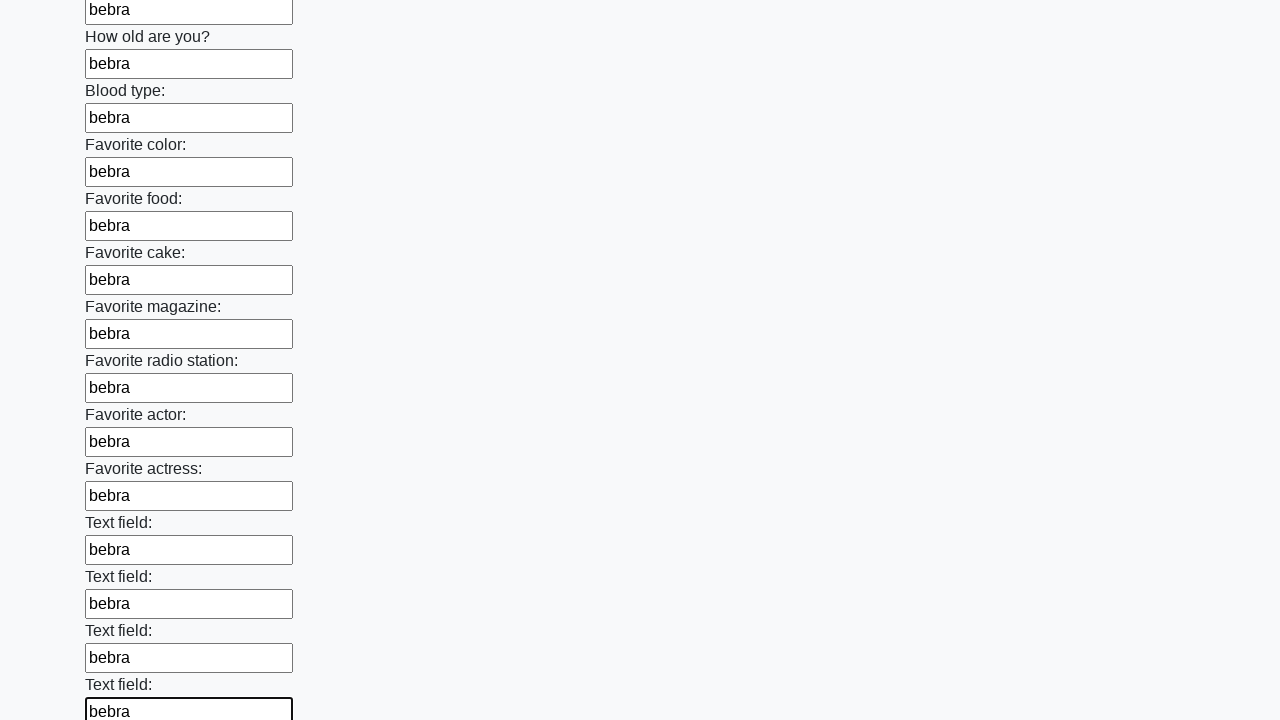

Filled input field with 'bebra' on .first_block > input >> nth=30
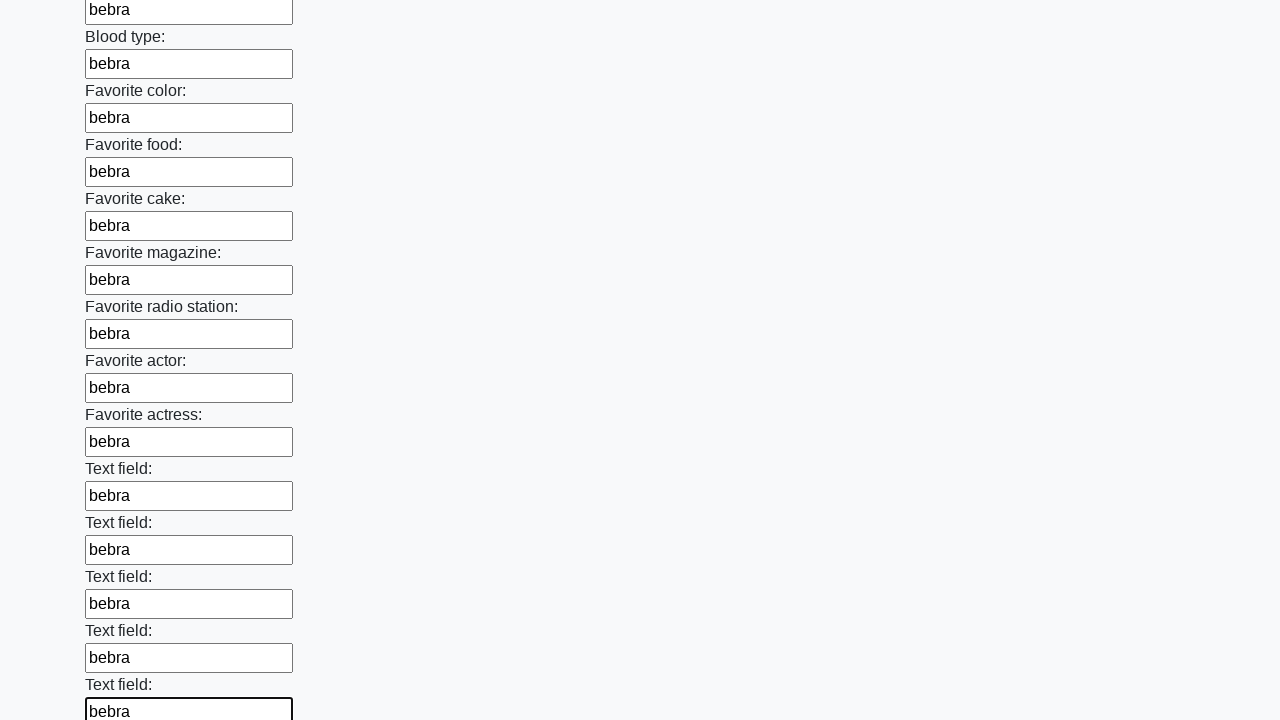

Filled input field with 'bebra' on .first_block > input >> nth=31
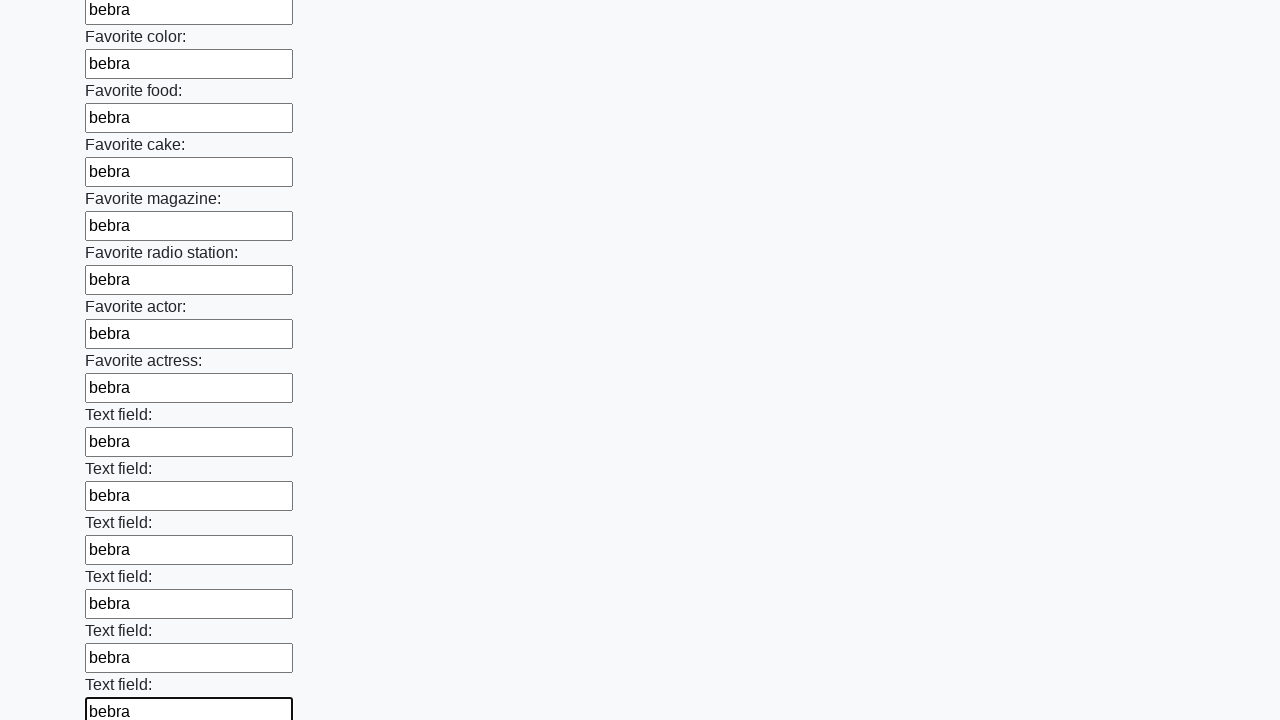

Filled input field with 'bebra' on .first_block > input >> nth=32
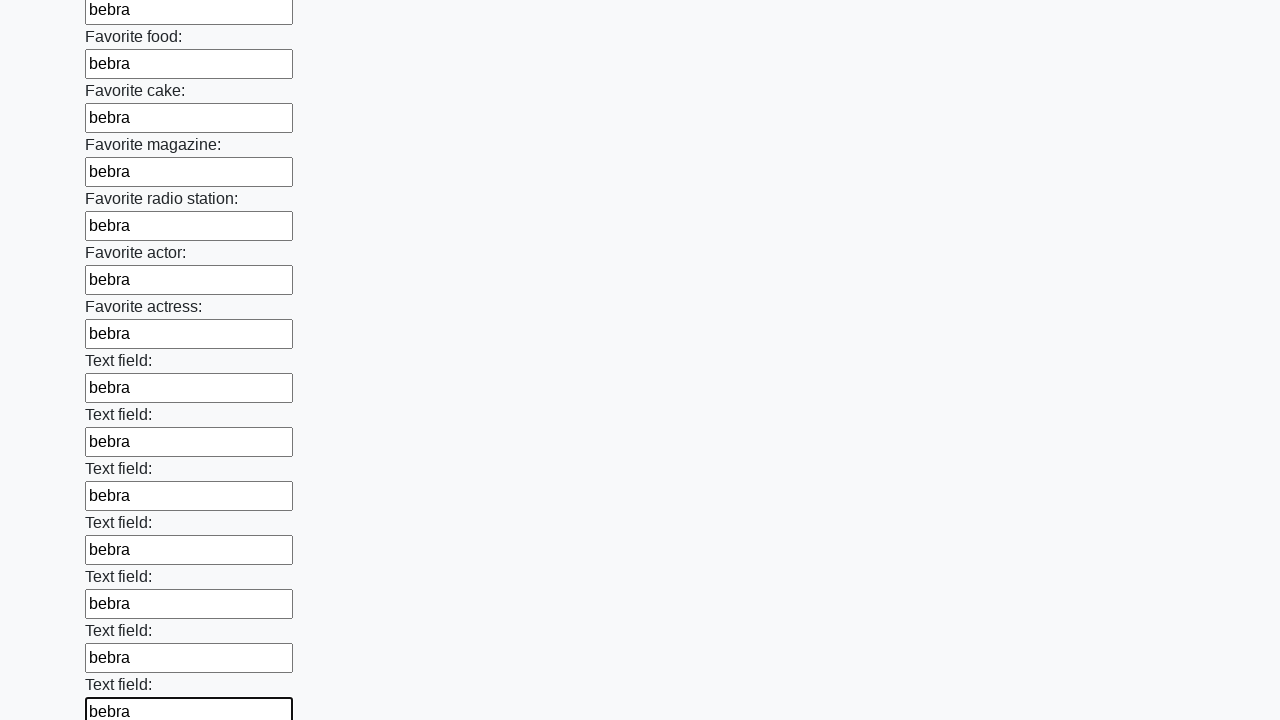

Filled input field with 'bebra' on .first_block > input >> nth=33
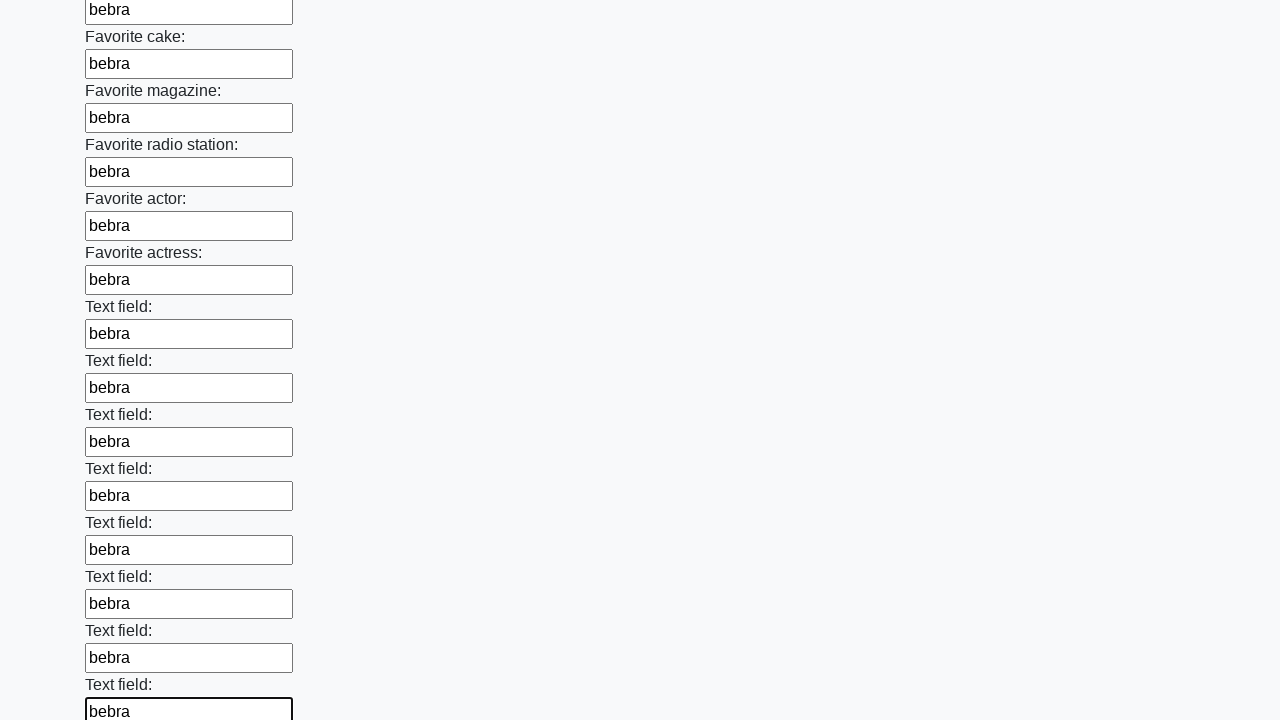

Filled input field with 'bebra' on .first_block > input >> nth=34
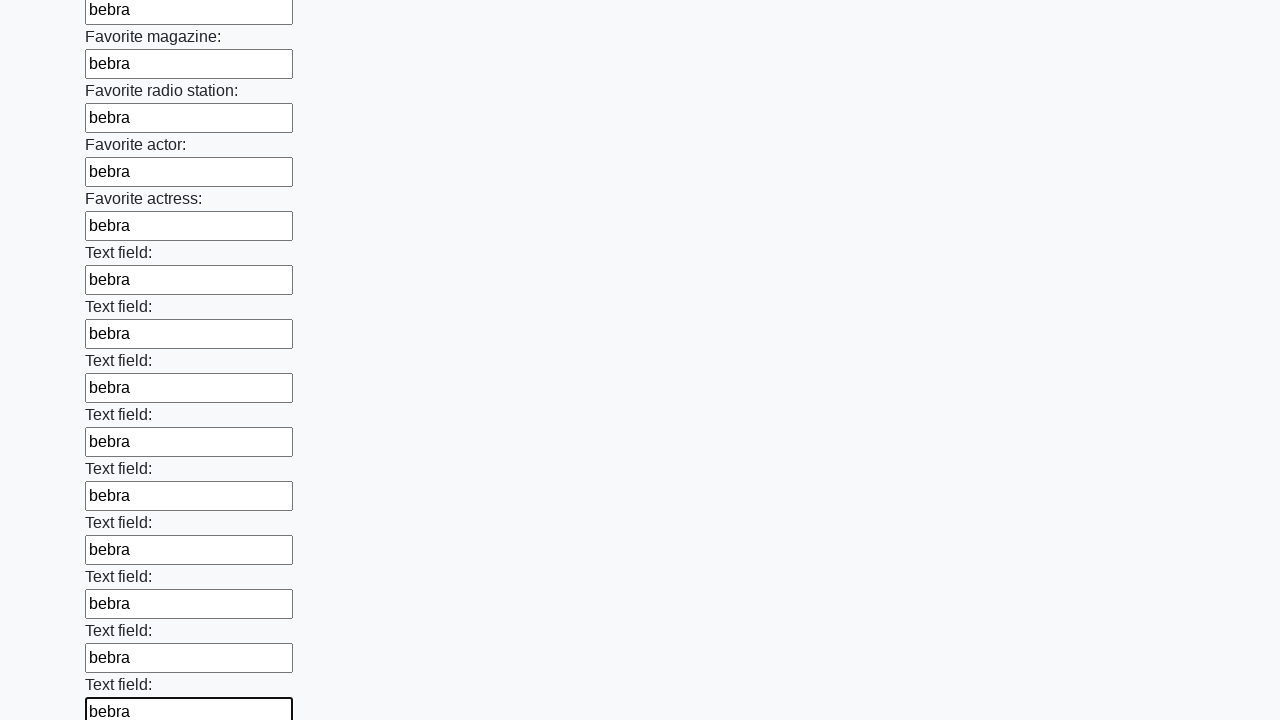

Filled input field with 'bebra' on .first_block > input >> nth=35
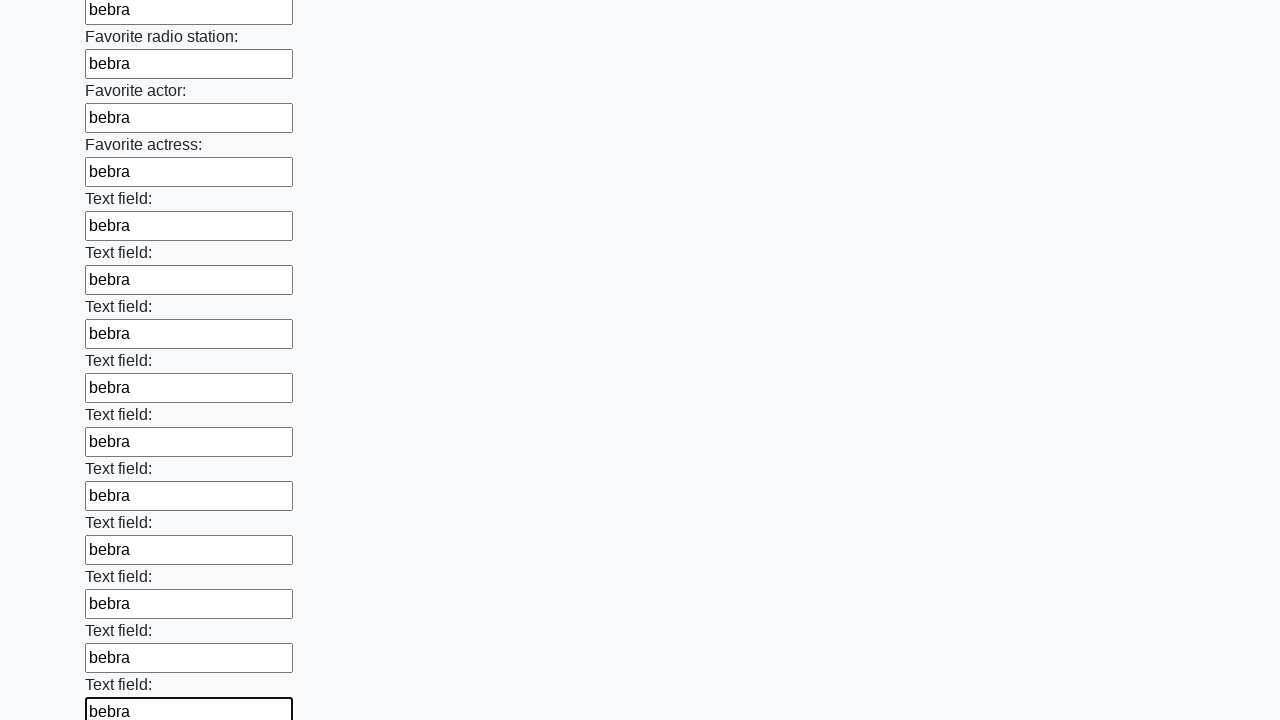

Filled input field with 'bebra' on .first_block > input >> nth=36
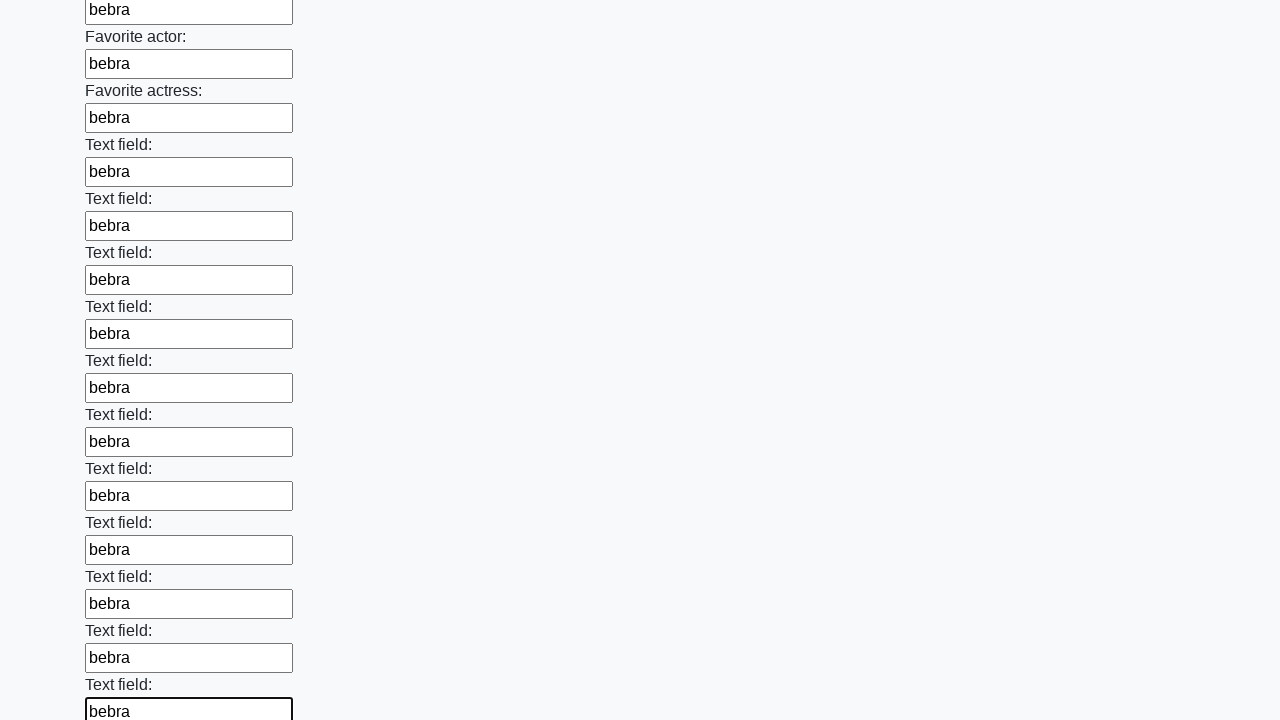

Filled input field with 'bebra' on .first_block > input >> nth=37
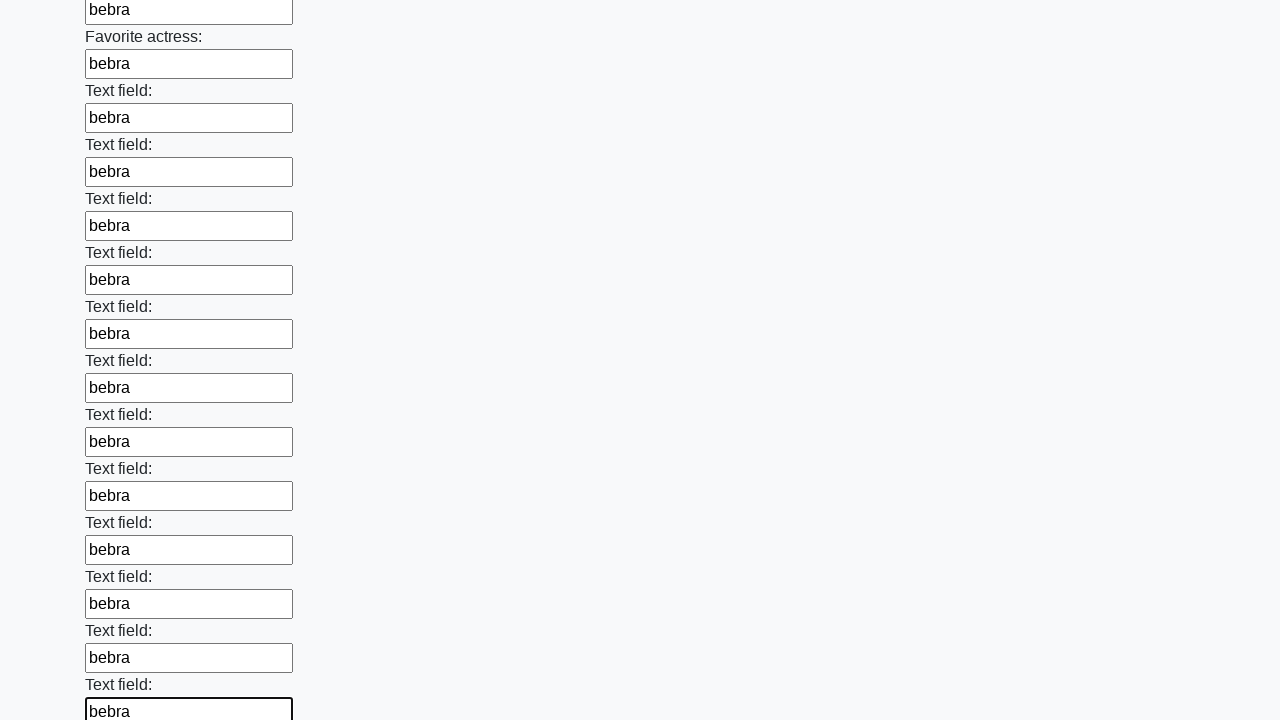

Filled input field with 'bebra' on .first_block > input >> nth=38
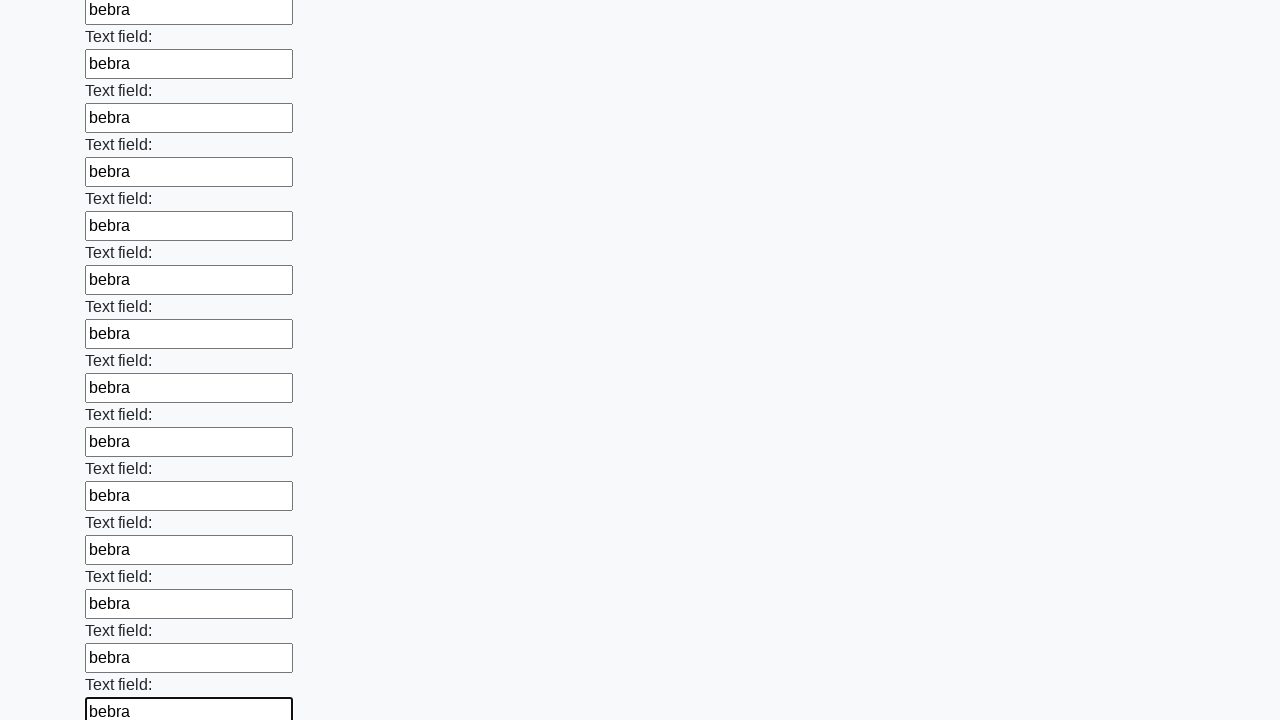

Filled input field with 'bebra' on .first_block > input >> nth=39
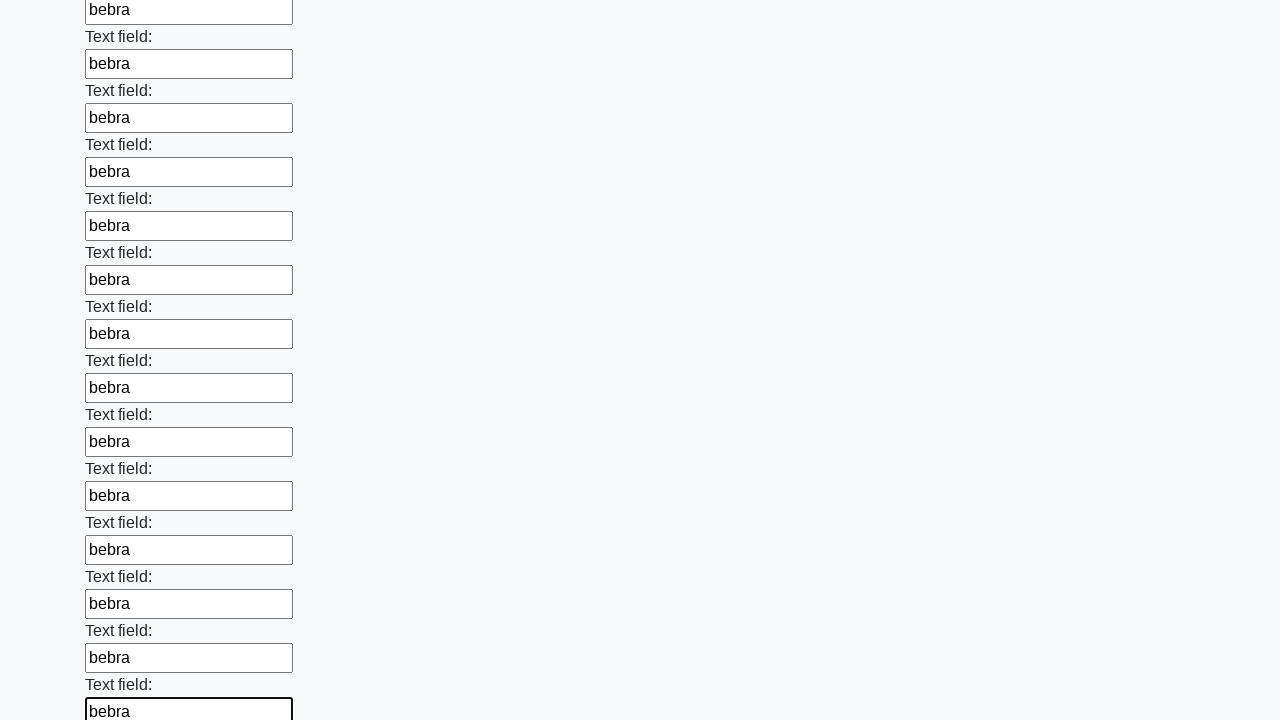

Filled input field with 'bebra' on .first_block > input >> nth=40
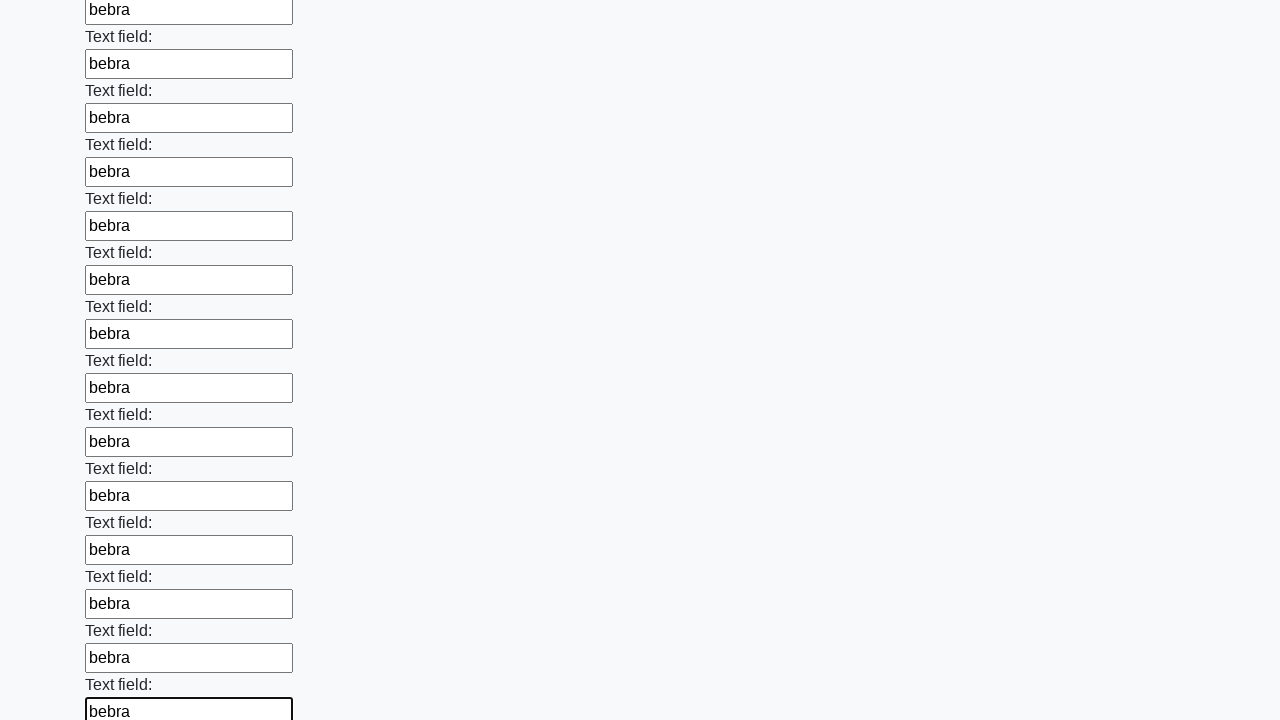

Filled input field with 'bebra' on .first_block > input >> nth=41
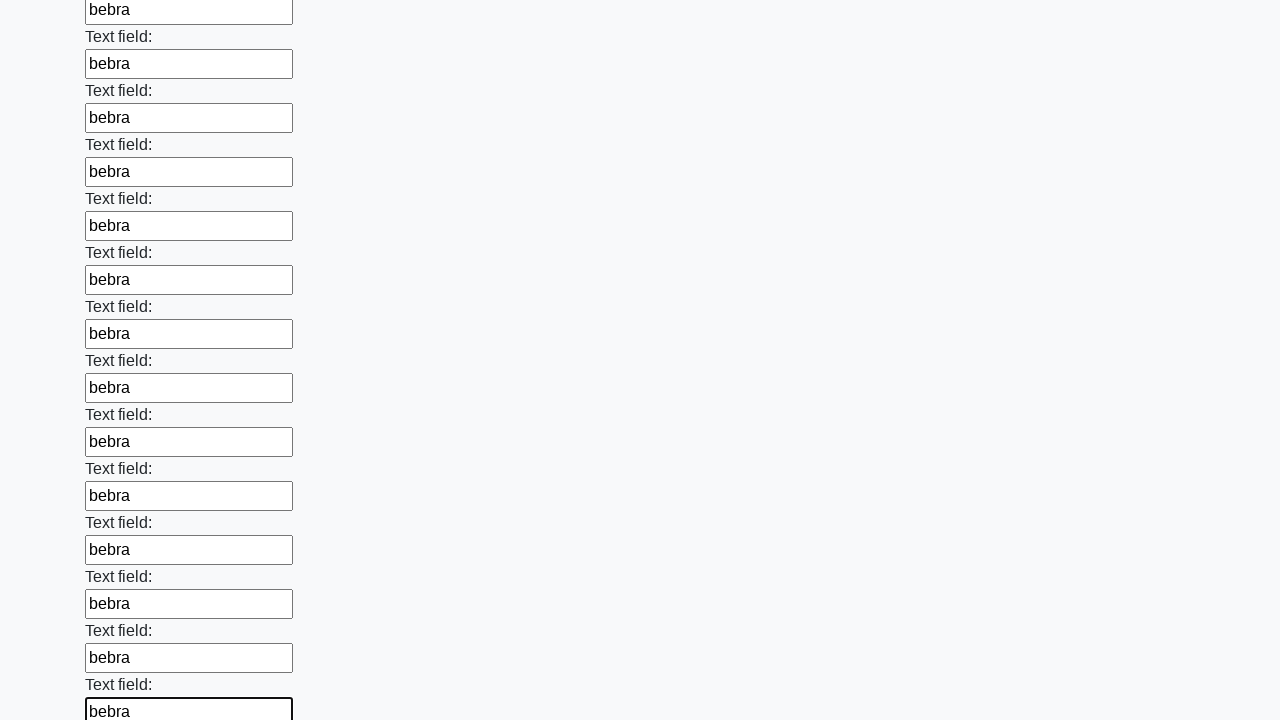

Filled input field with 'bebra' on .first_block > input >> nth=42
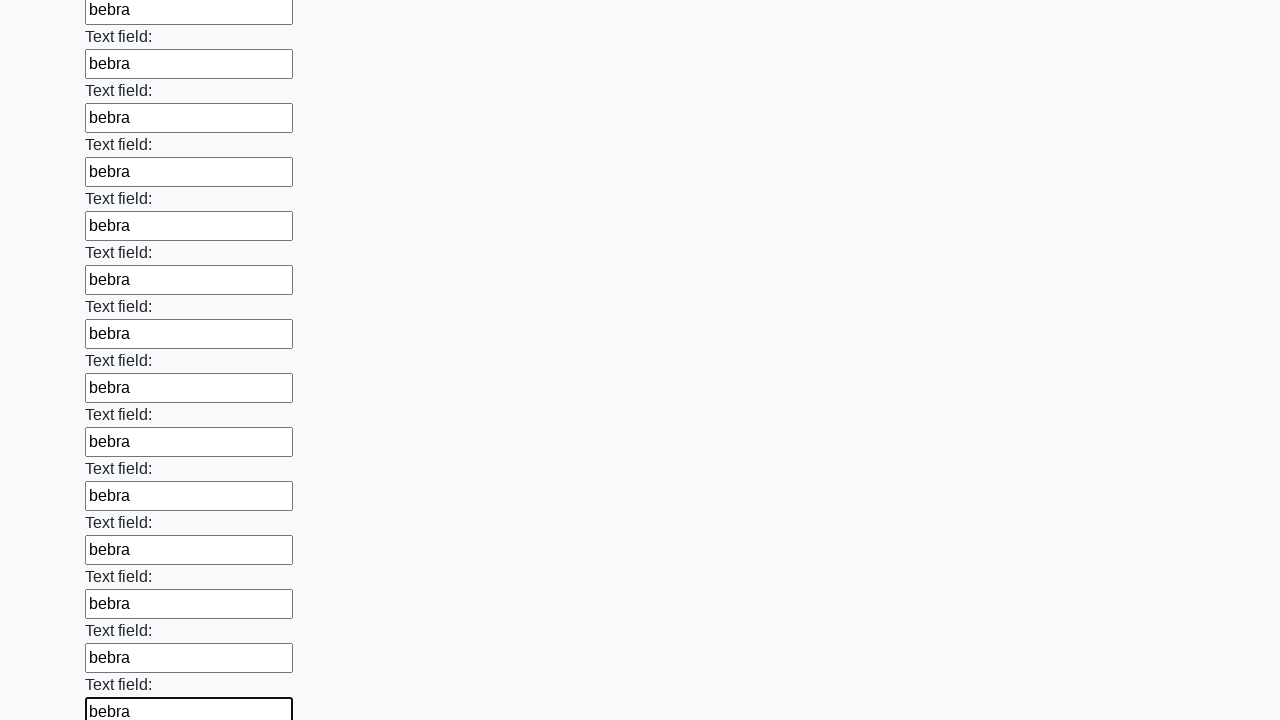

Filled input field with 'bebra' on .first_block > input >> nth=43
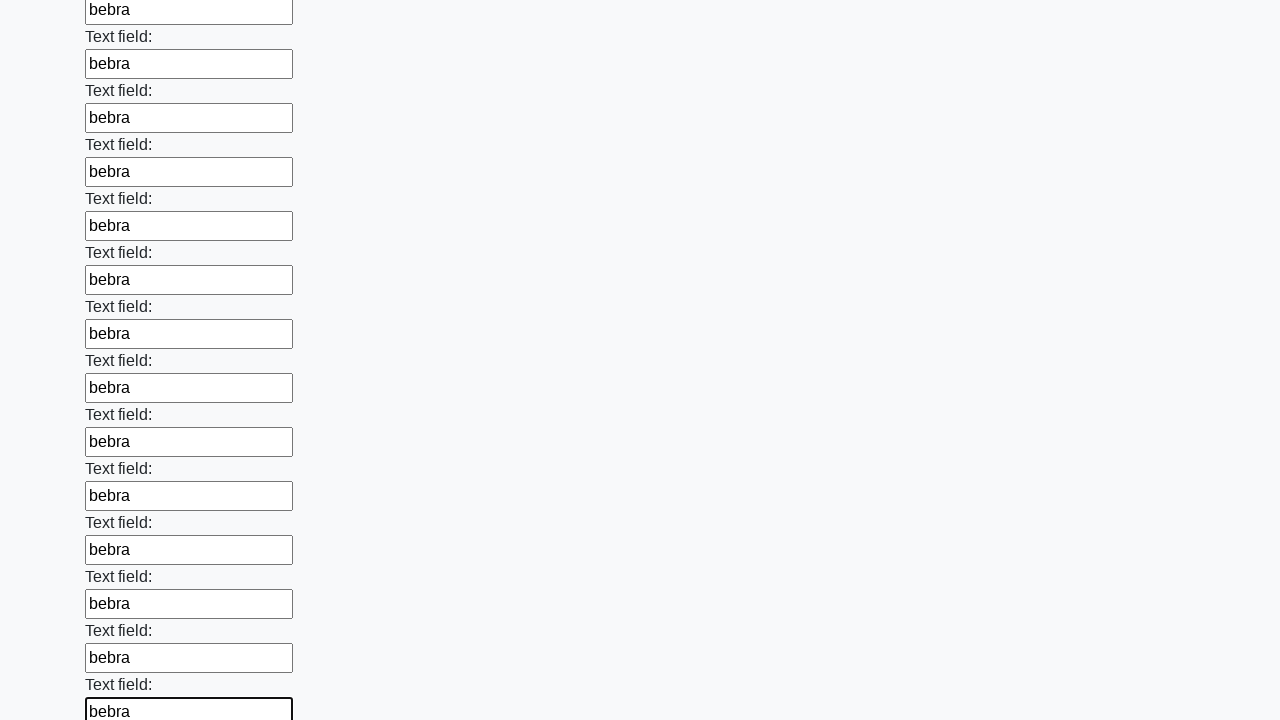

Filled input field with 'bebra' on .first_block > input >> nth=44
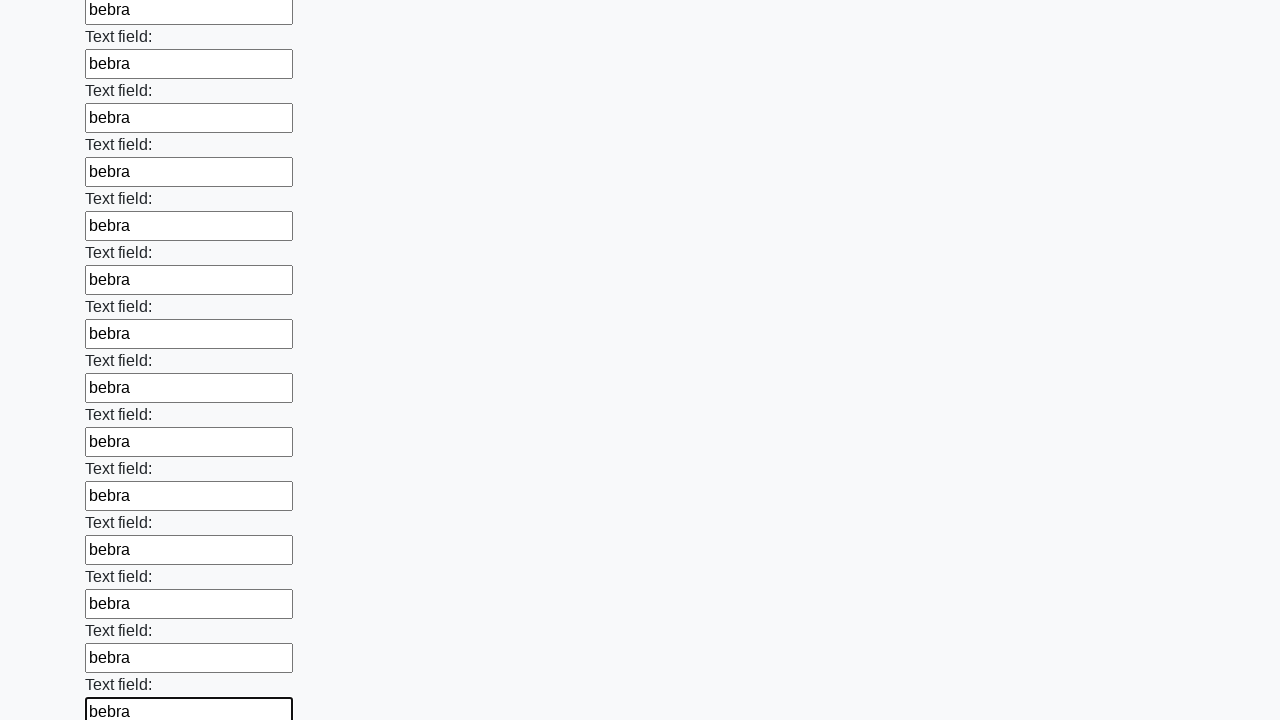

Filled input field with 'bebra' on .first_block > input >> nth=45
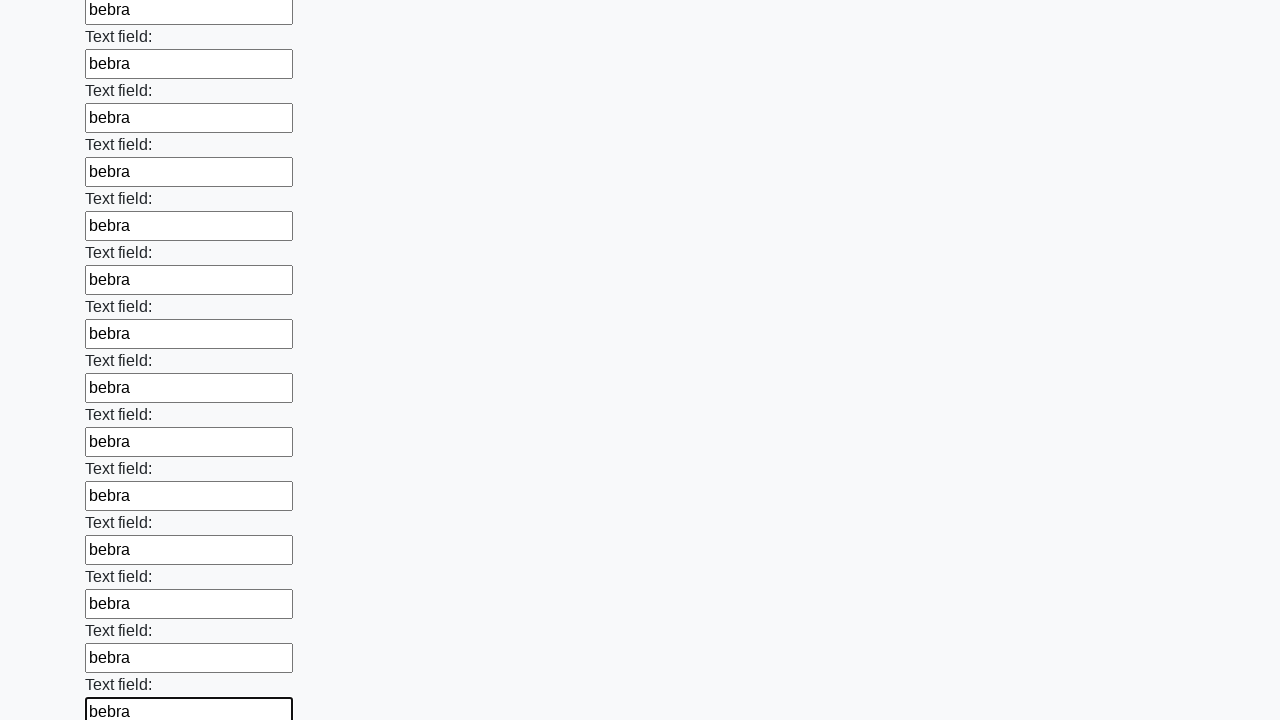

Filled input field with 'bebra' on .first_block > input >> nth=46
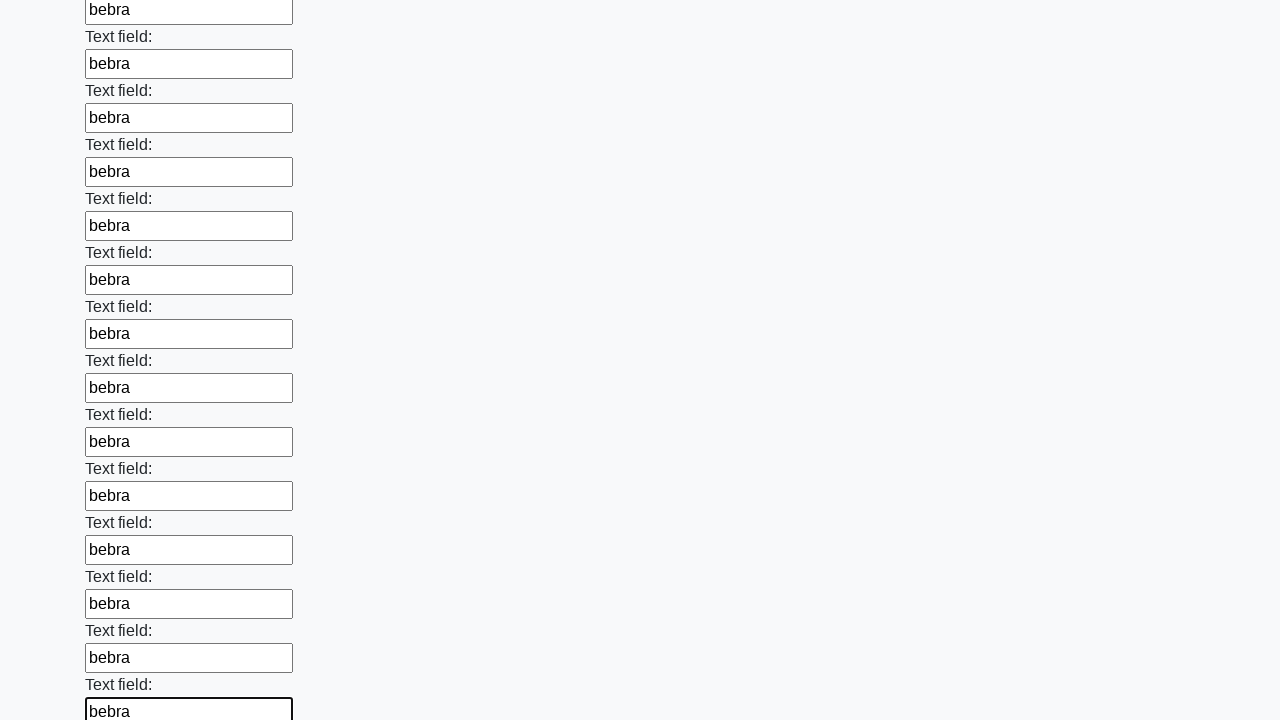

Filled input field with 'bebra' on .first_block > input >> nth=47
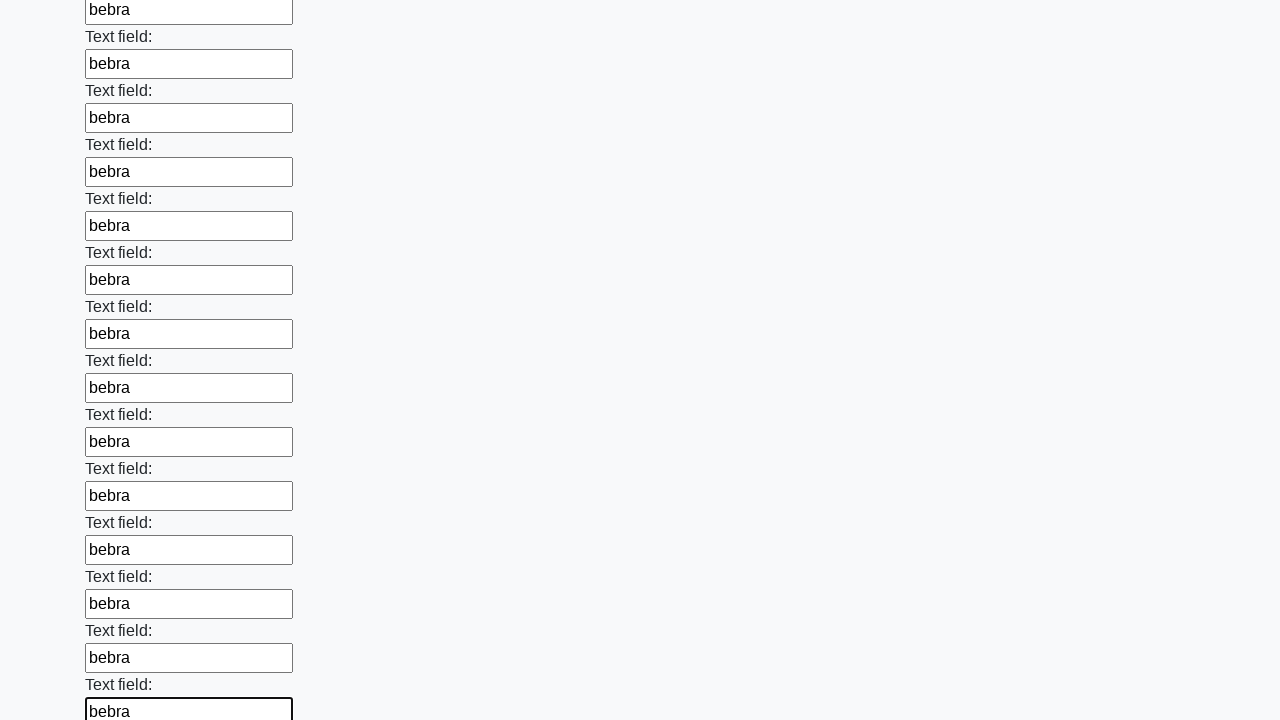

Filled input field with 'bebra' on .first_block > input >> nth=48
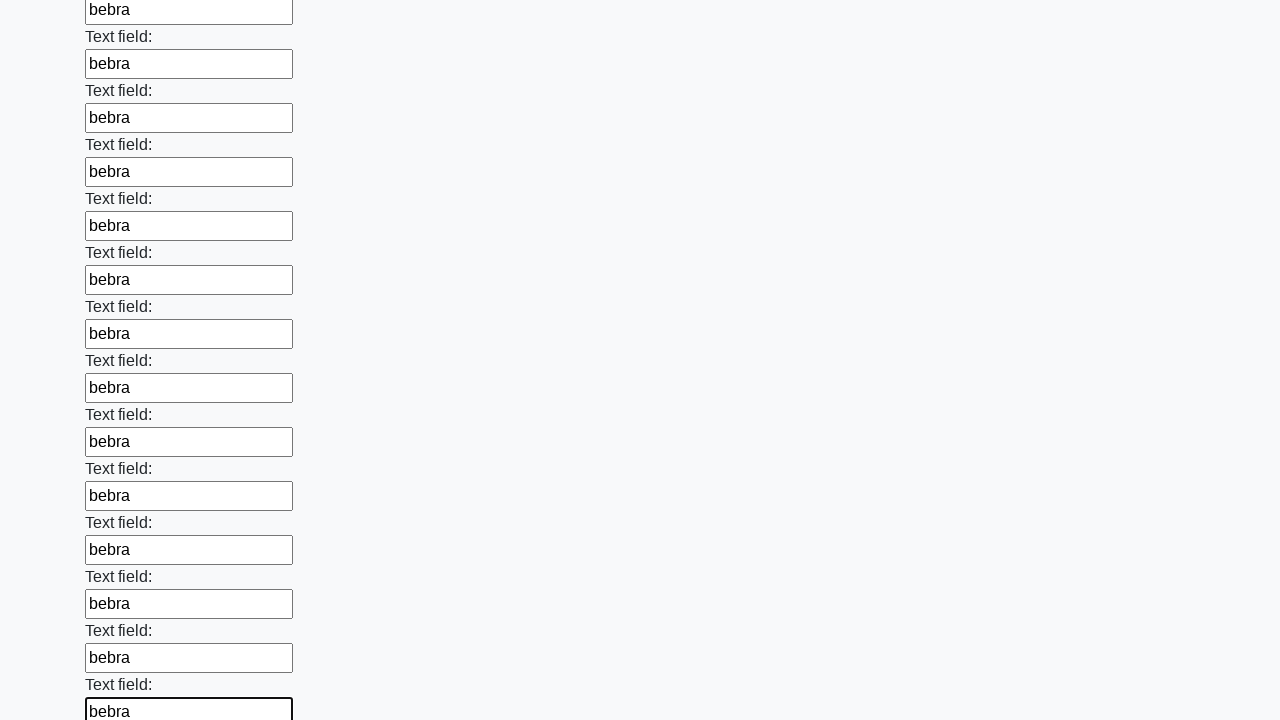

Filled input field with 'bebra' on .first_block > input >> nth=49
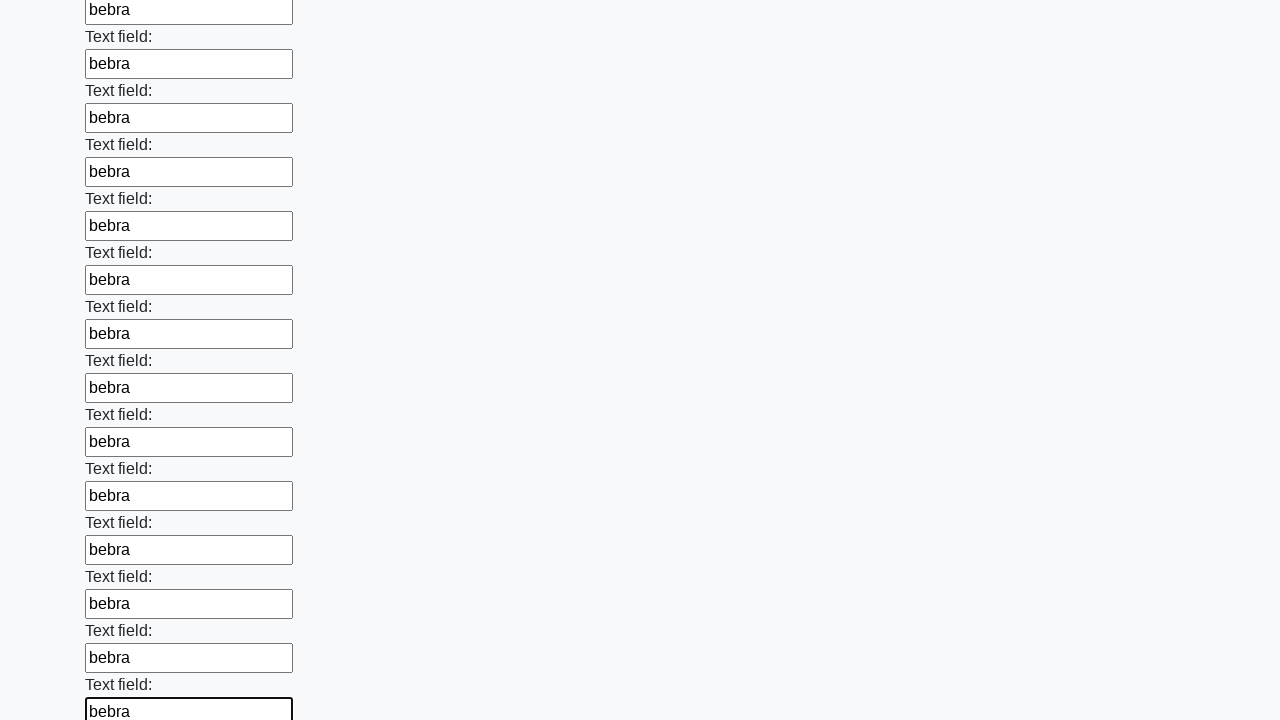

Filled input field with 'bebra' on .first_block > input >> nth=50
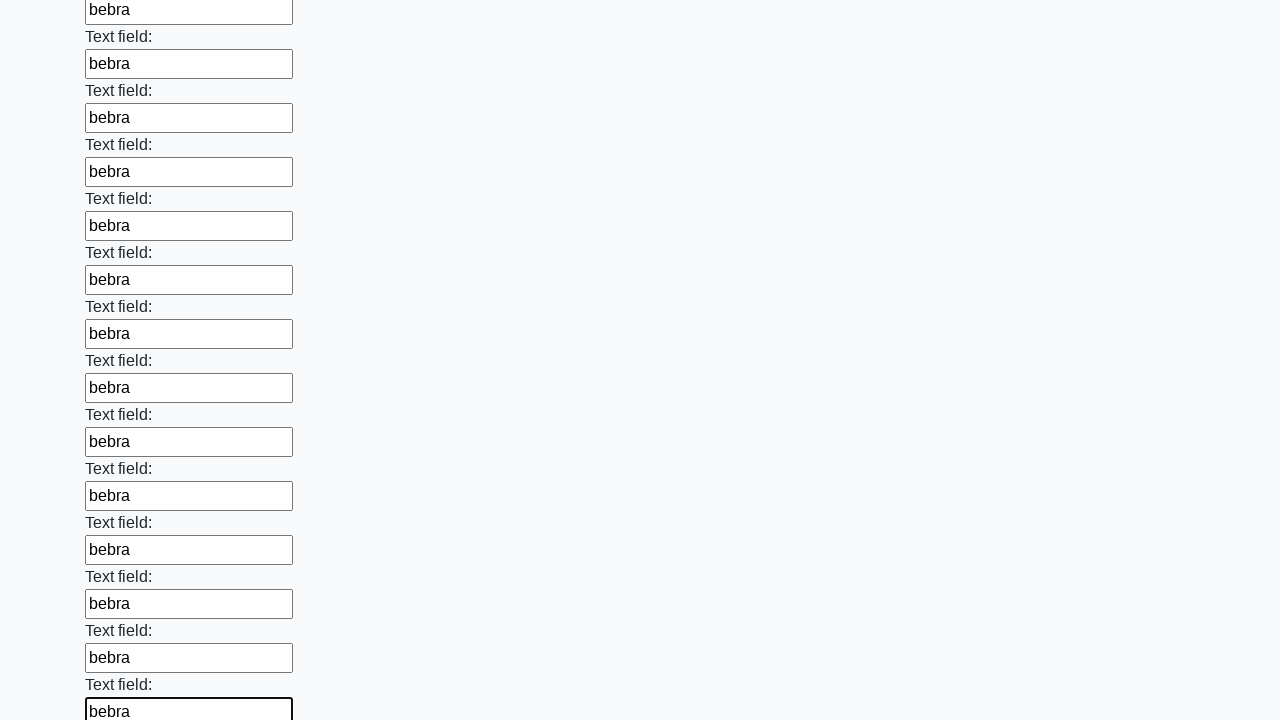

Filled input field with 'bebra' on .first_block > input >> nth=51
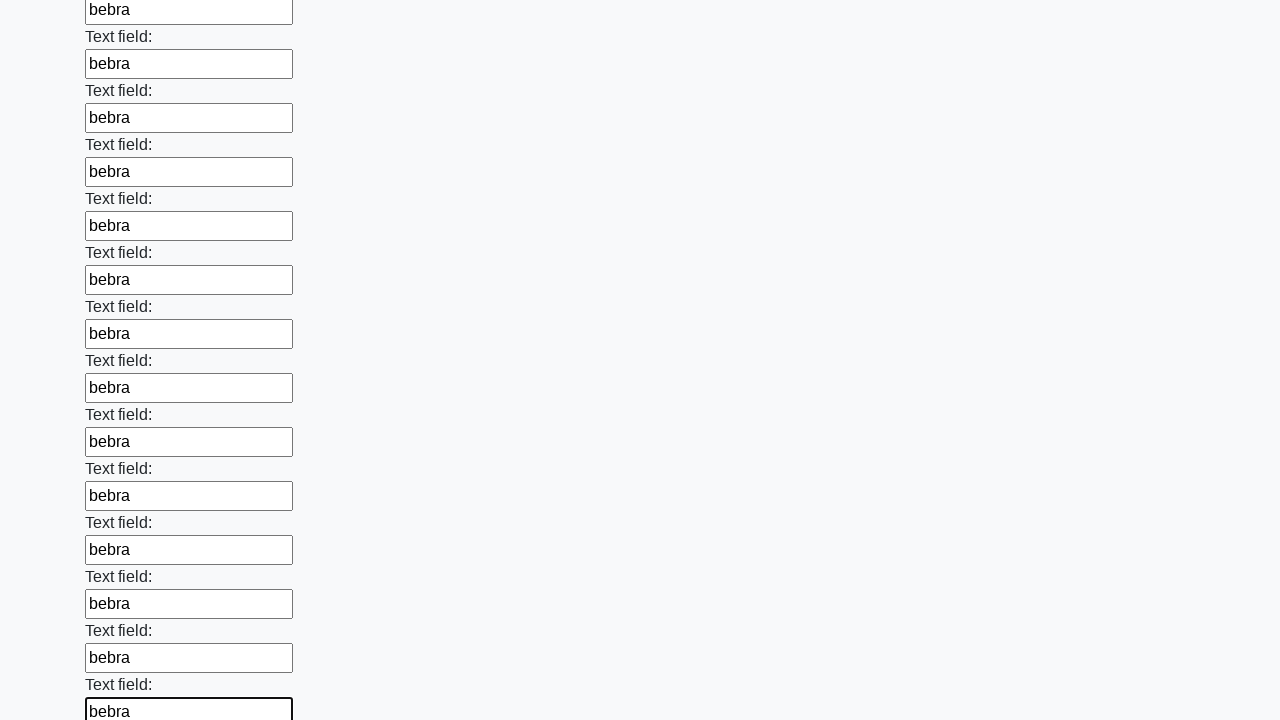

Filled input field with 'bebra' on .first_block > input >> nth=52
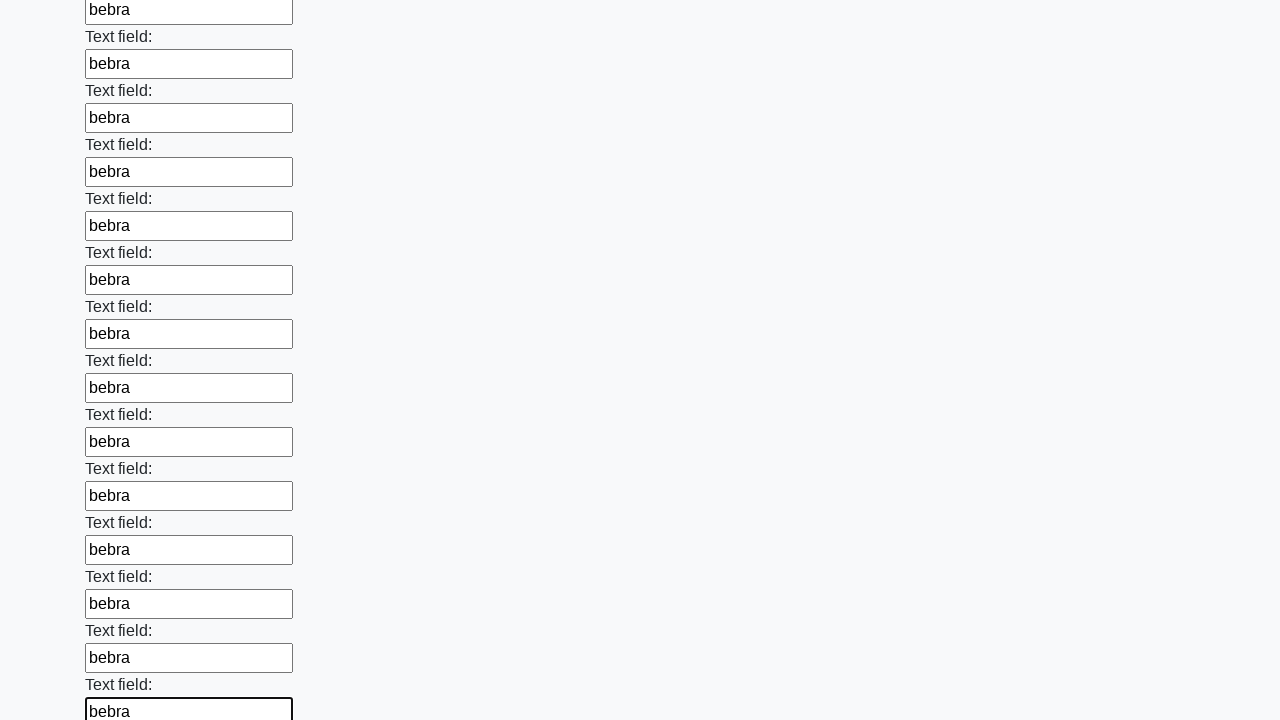

Filled input field with 'bebra' on .first_block > input >> nth=53
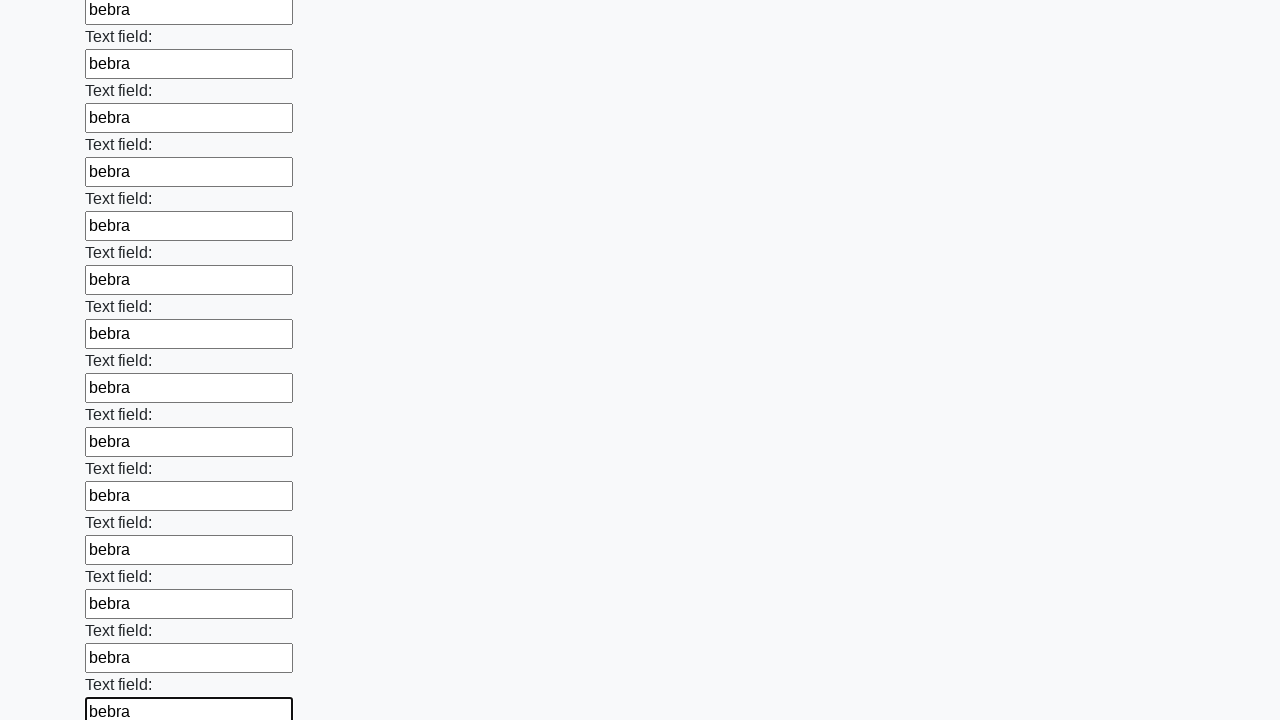

Filled input field with 'bebra' on .first_block > input >> nth=54
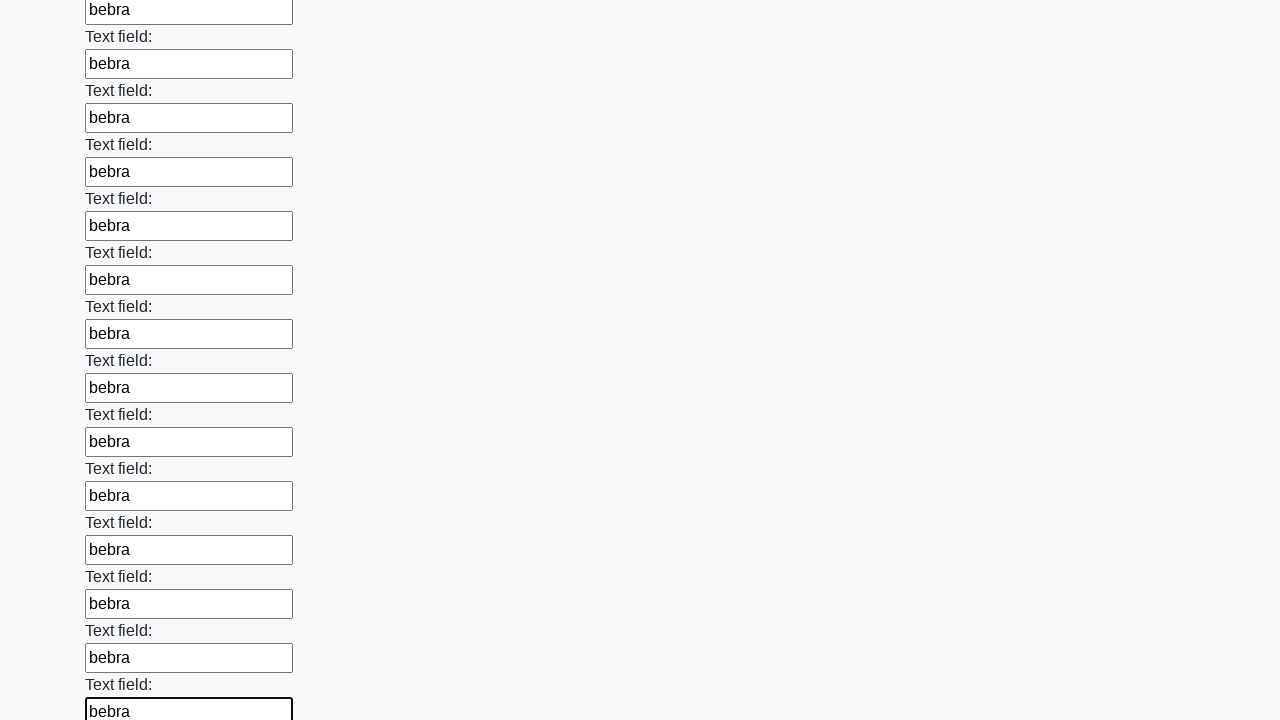

Filled input field with 'bebra' on .first_block > input >> nth=55
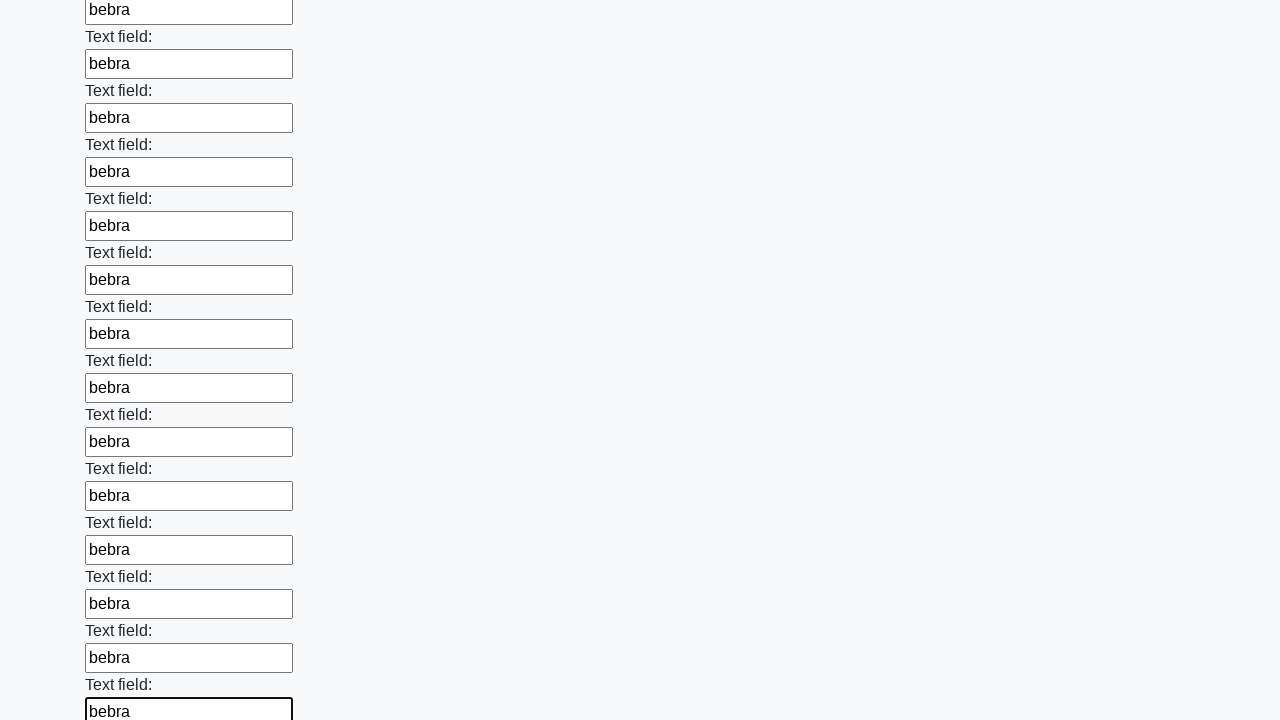

Filled input field with 'bebra' on .first_block > input >> nth=56
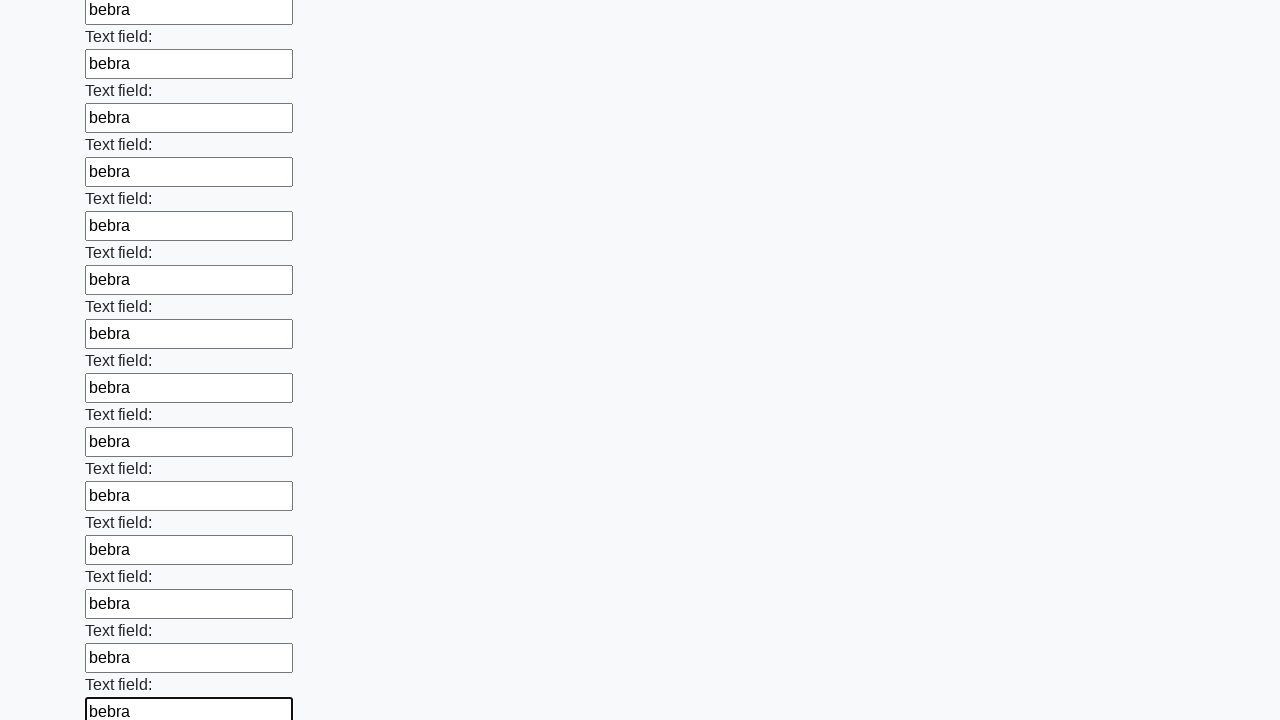

Filled input field with 'bebra' on .first_block > input >> nth=57
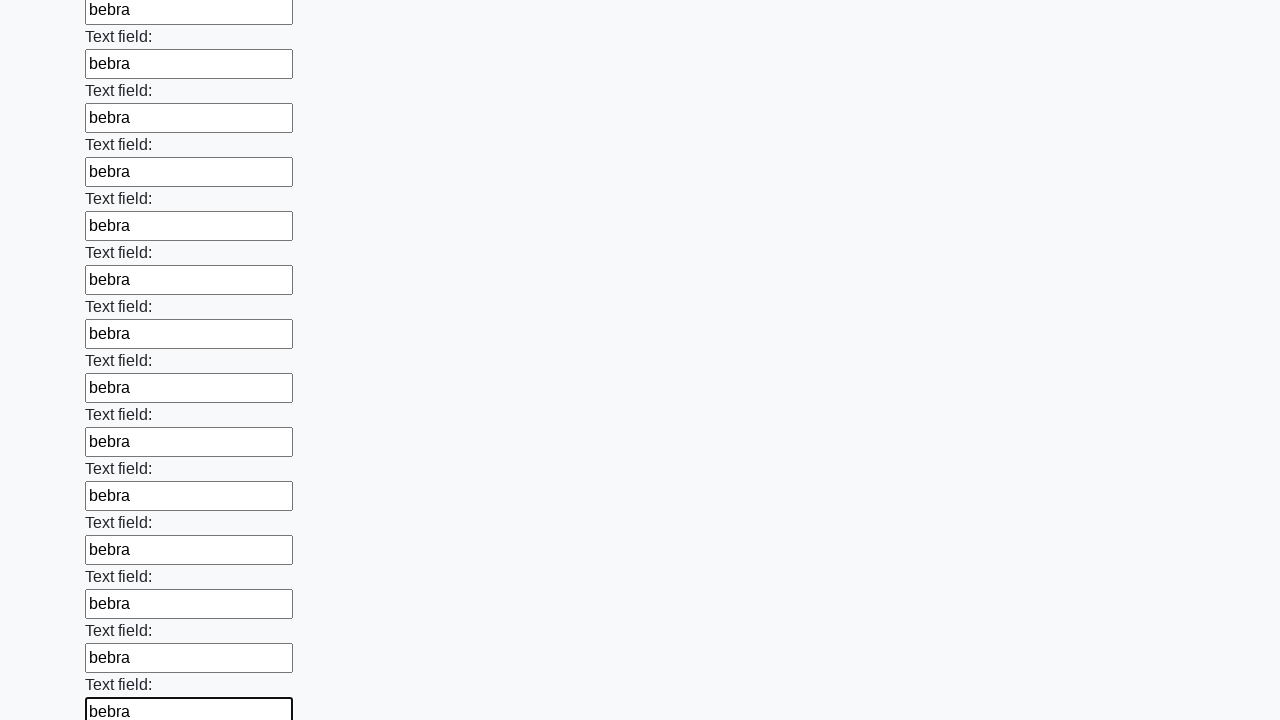

Filled input field with 'bebra' on .first_block > input >> nth=58
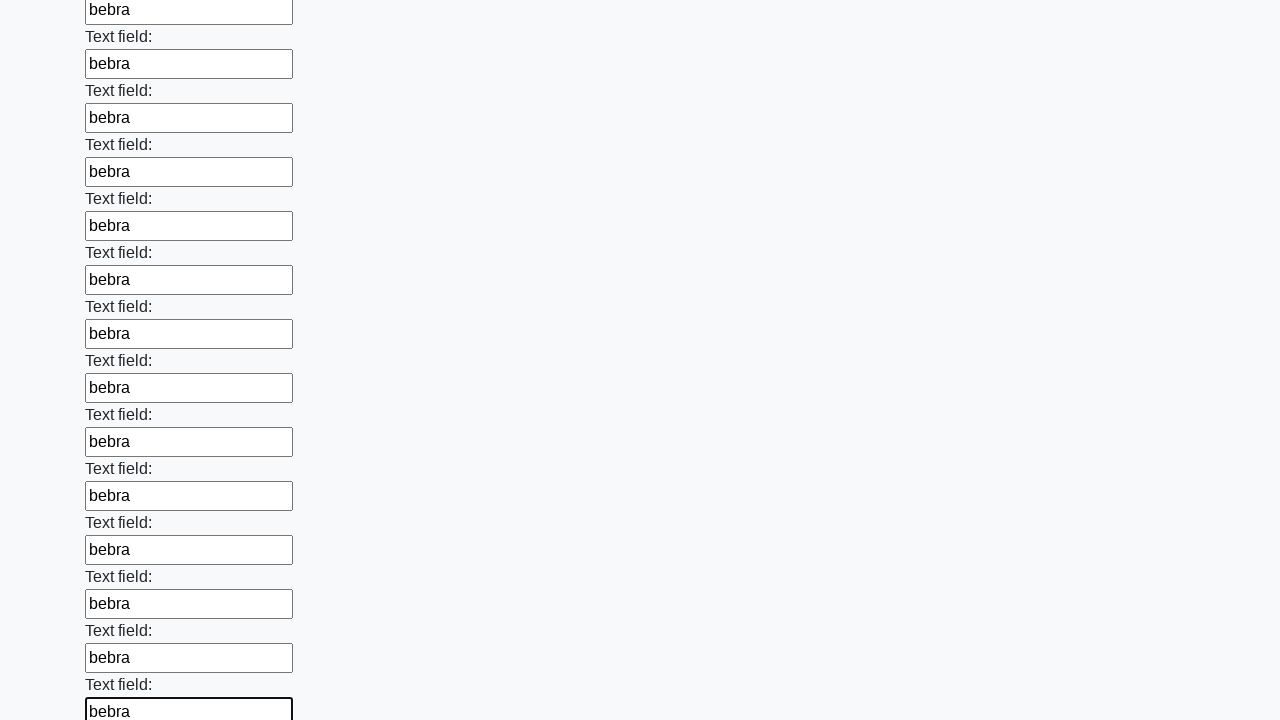

Filled input field with 'bebra' on .first_block > input >> nth=59
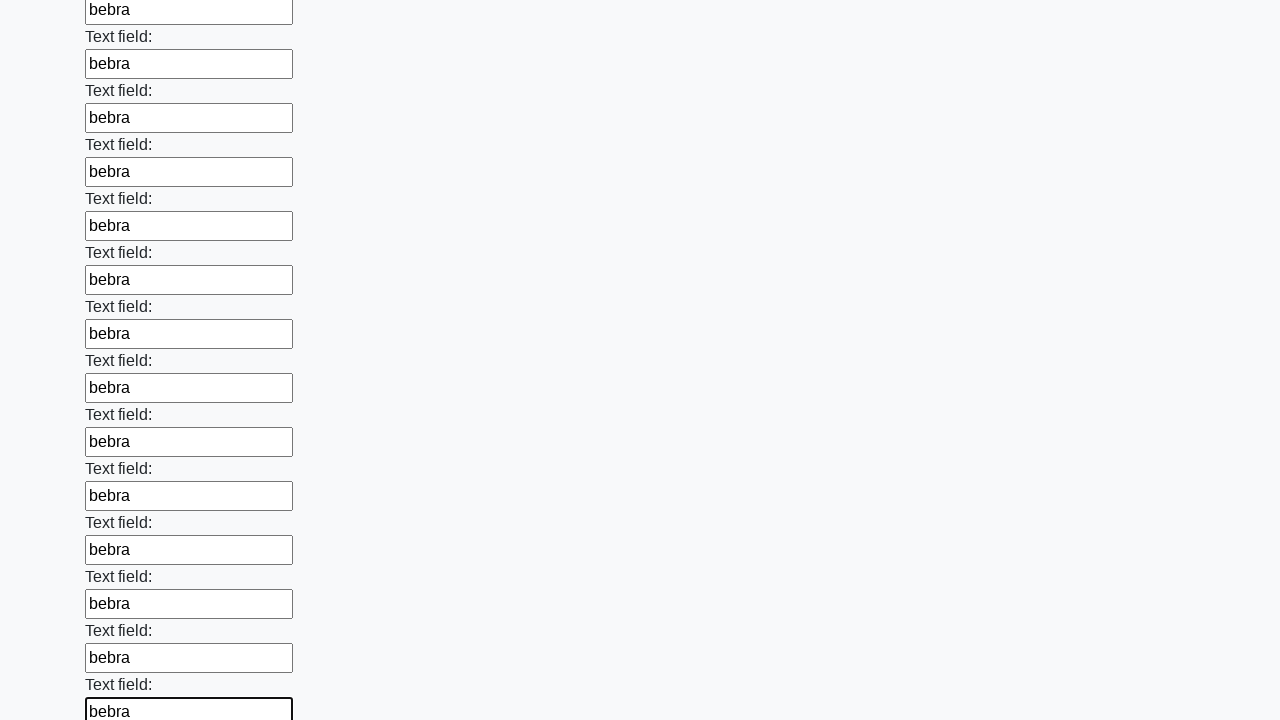

Filled input field with 'bebra' on .first_block > input >> nth=60
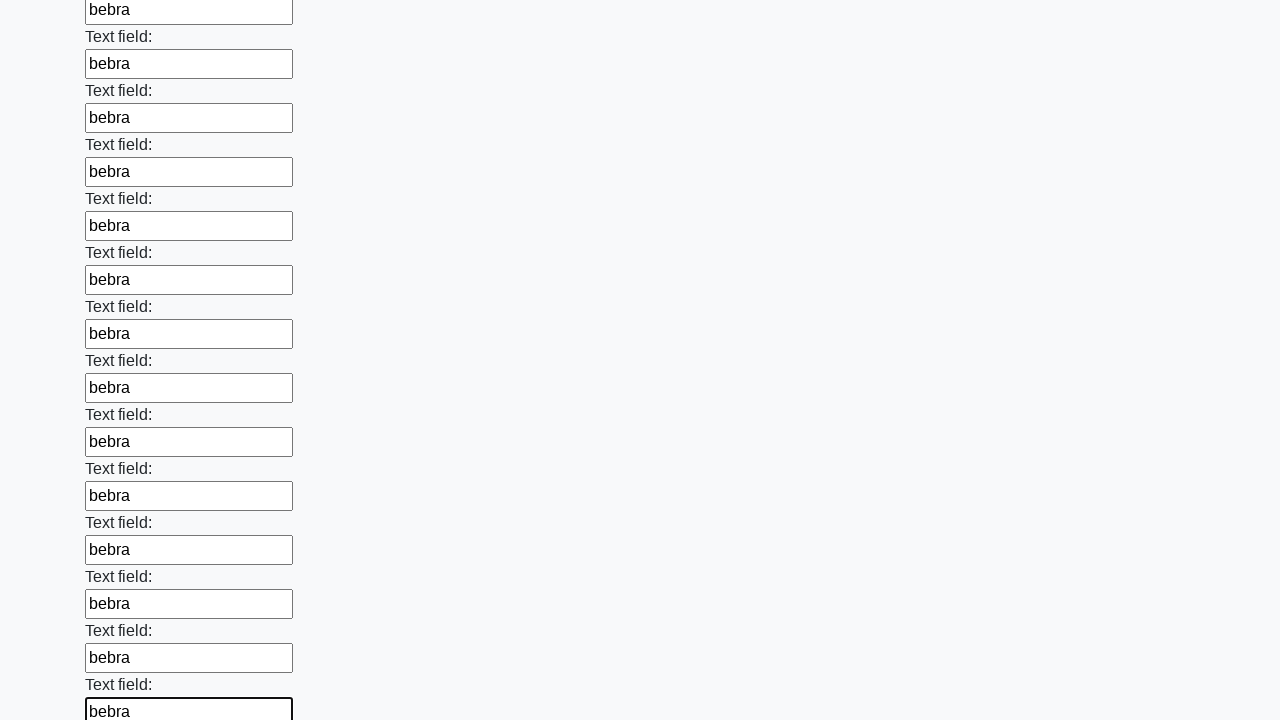

Filled input field with 'bebra' on .first_block > input >> nth=61
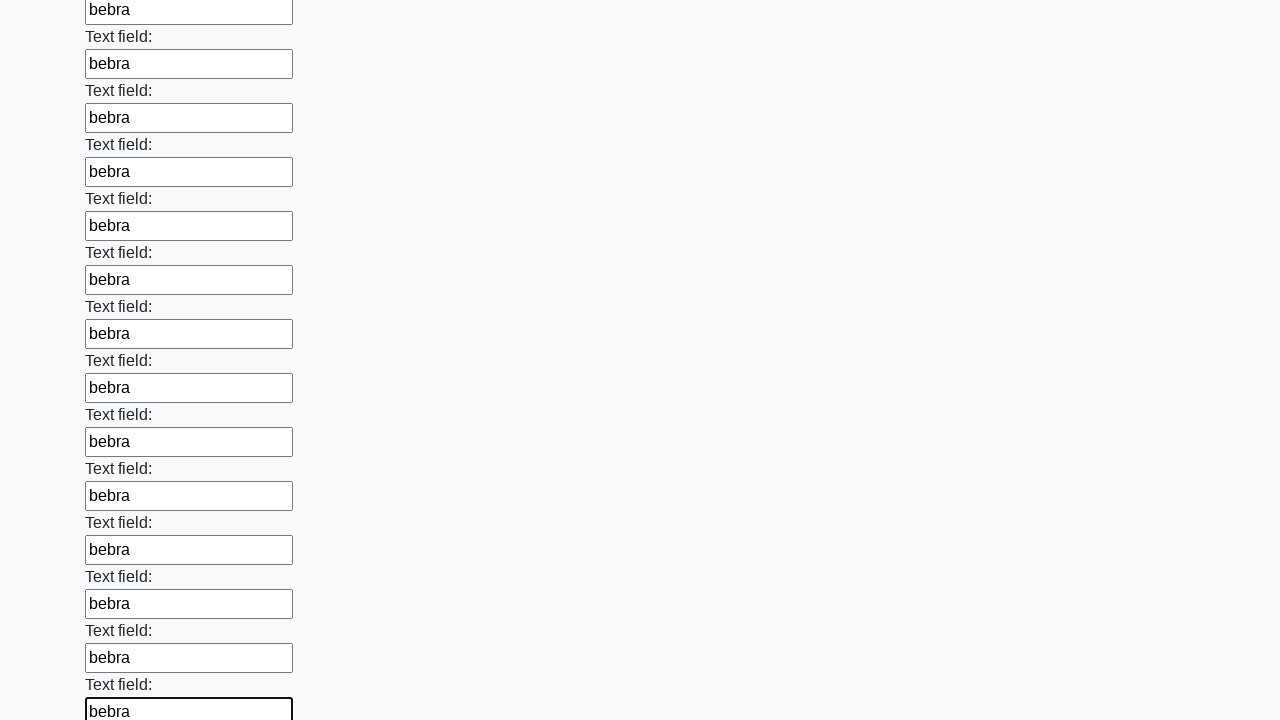

Filled input field with 'bebra' on .first_block > input >> nth=62
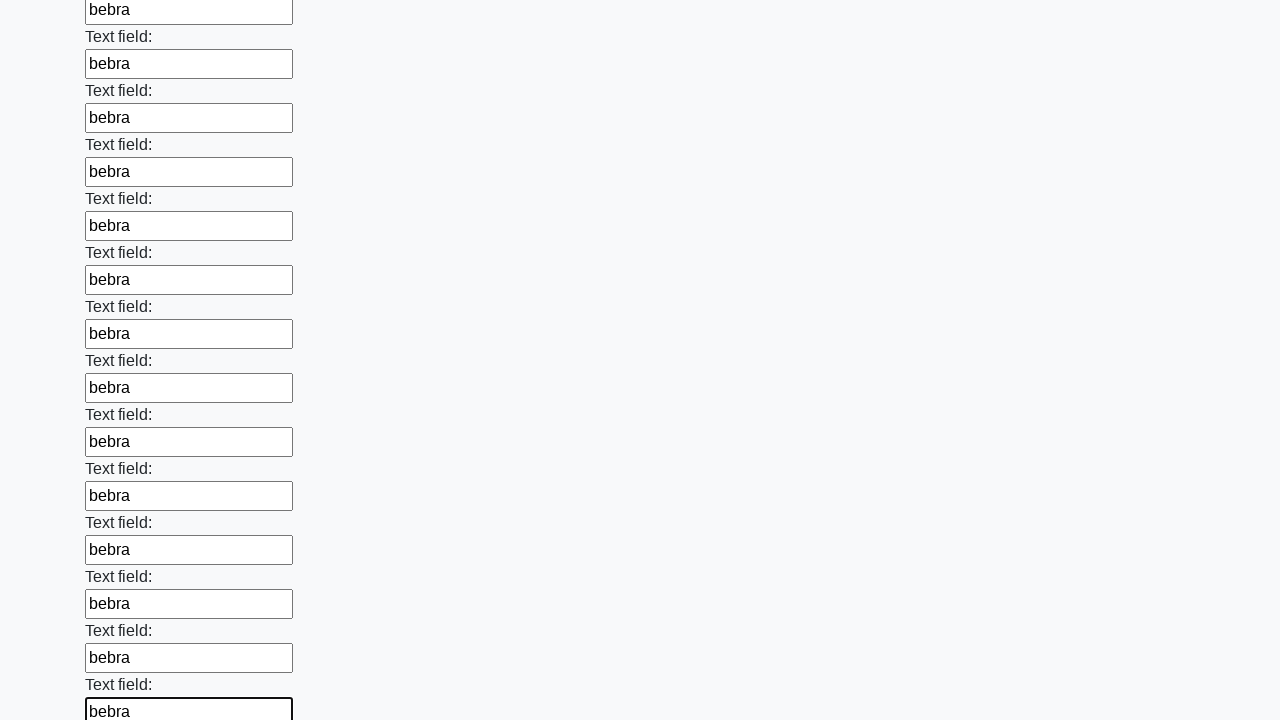

Filled input field with 'bebra' on .first_block > input >> nth=63
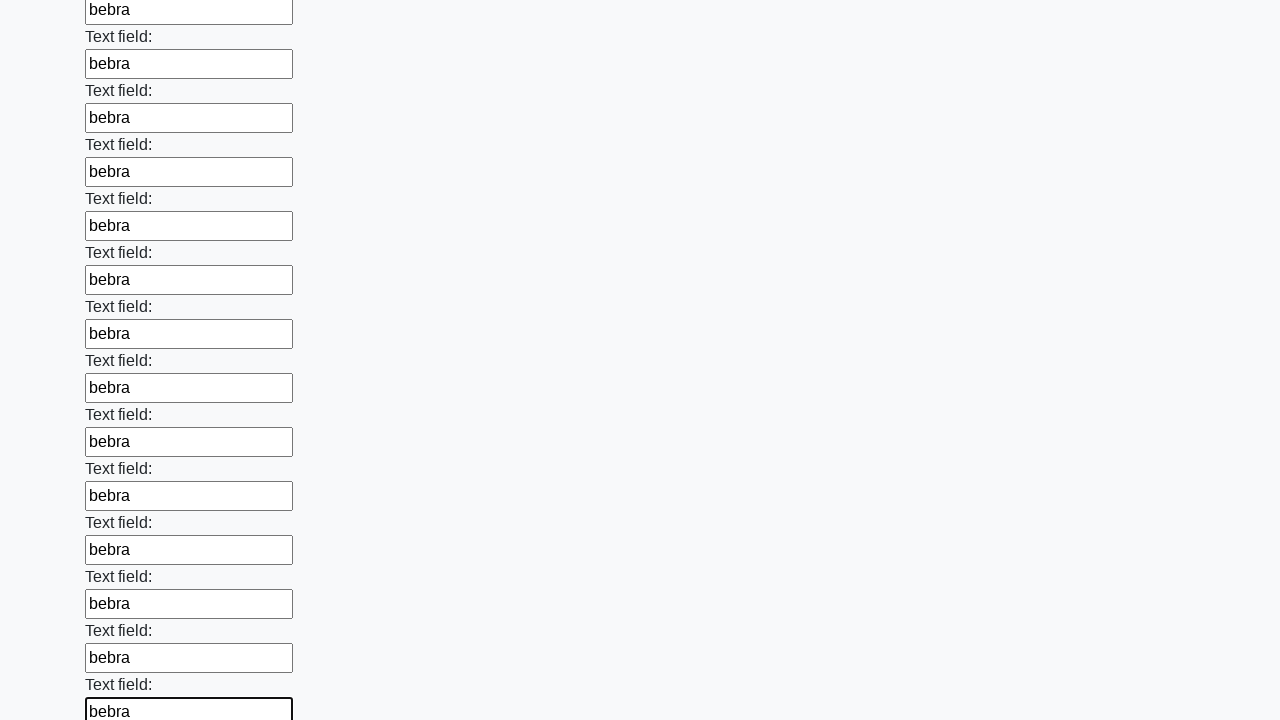

Filled input field with 'bebra' on .first_block > input >> nth=64
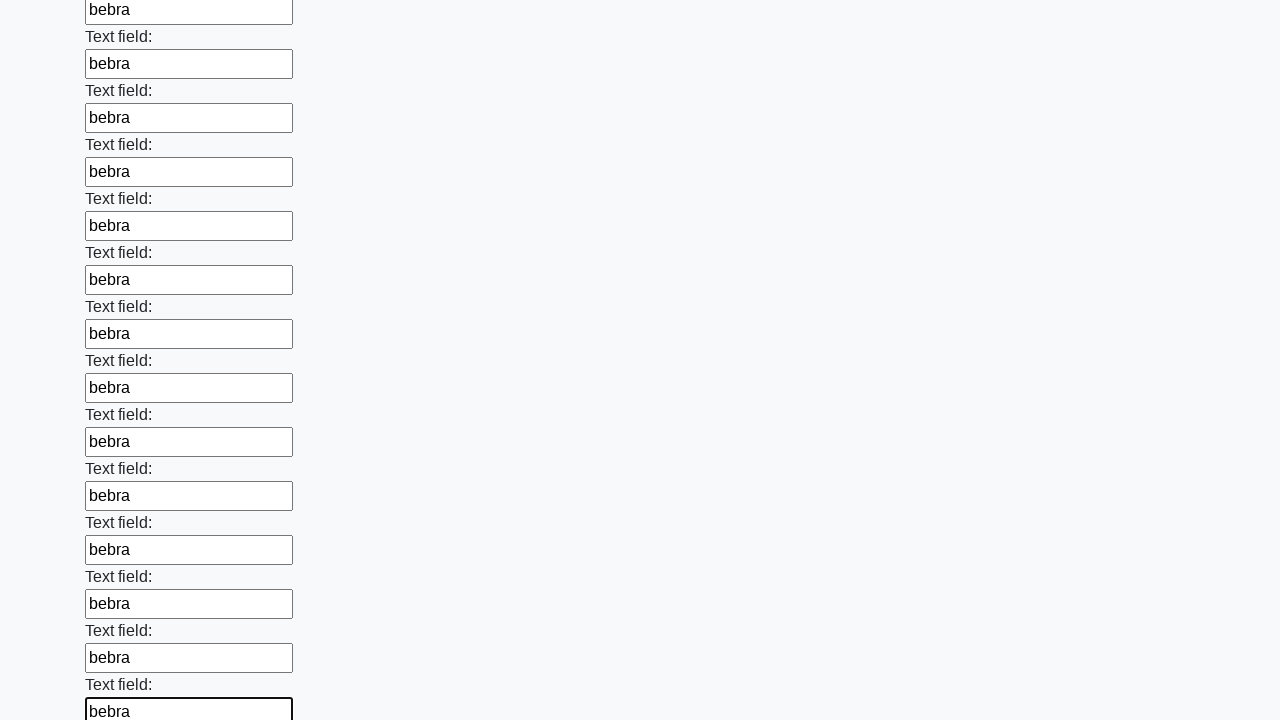

Filled input field with 'bebra' on .first_block > input >> nth=65
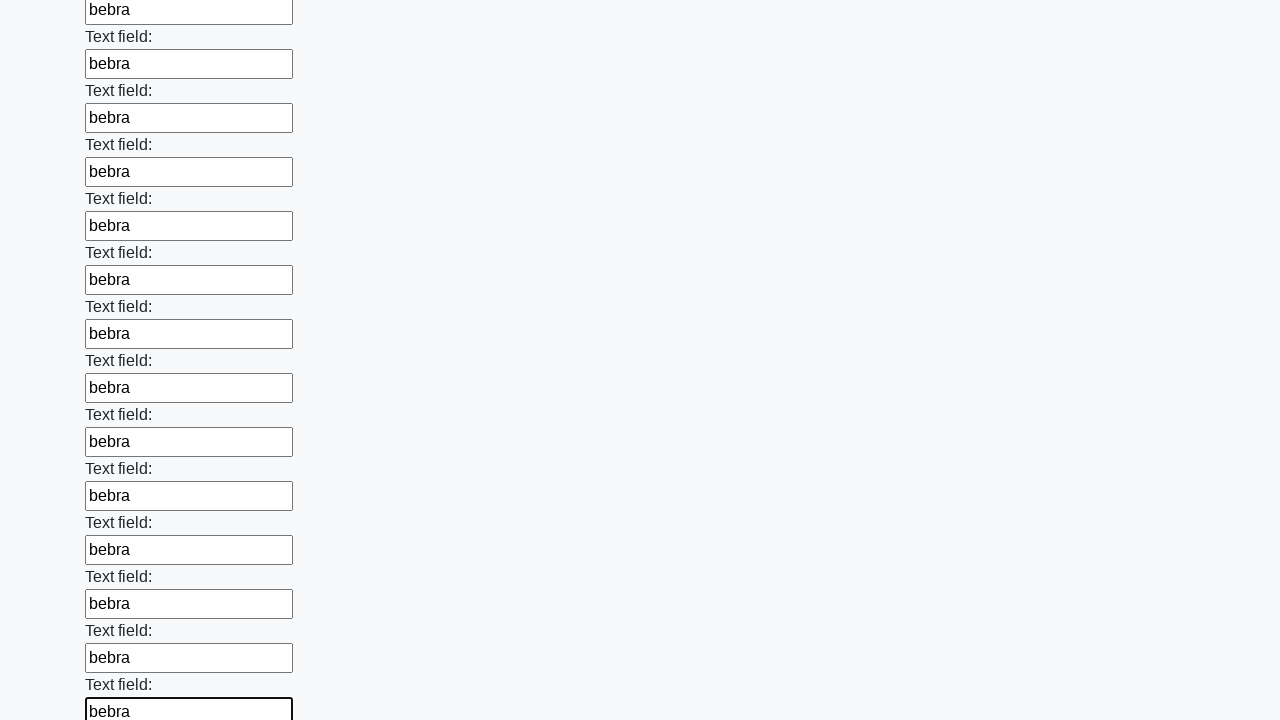

Filled input field with 'bebra' on .first_block > input >> nth=66
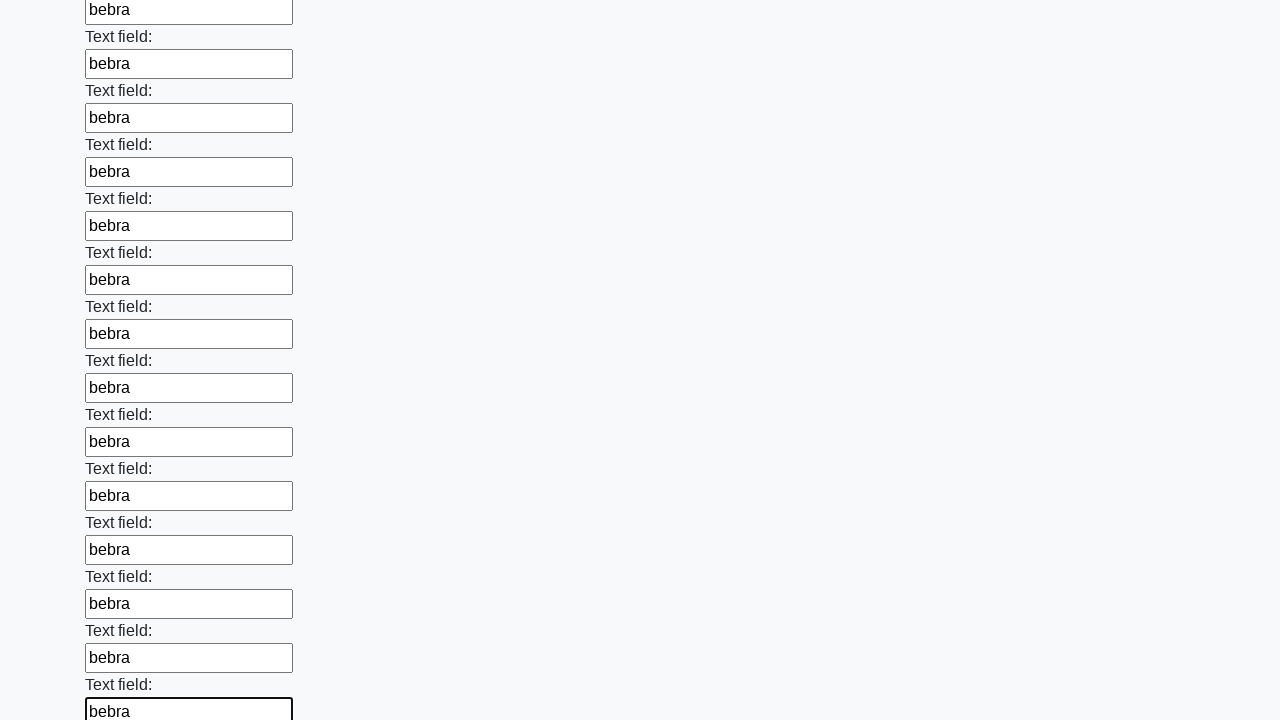

Filled input field with 'bebra' on .first_block > input >> nth=67
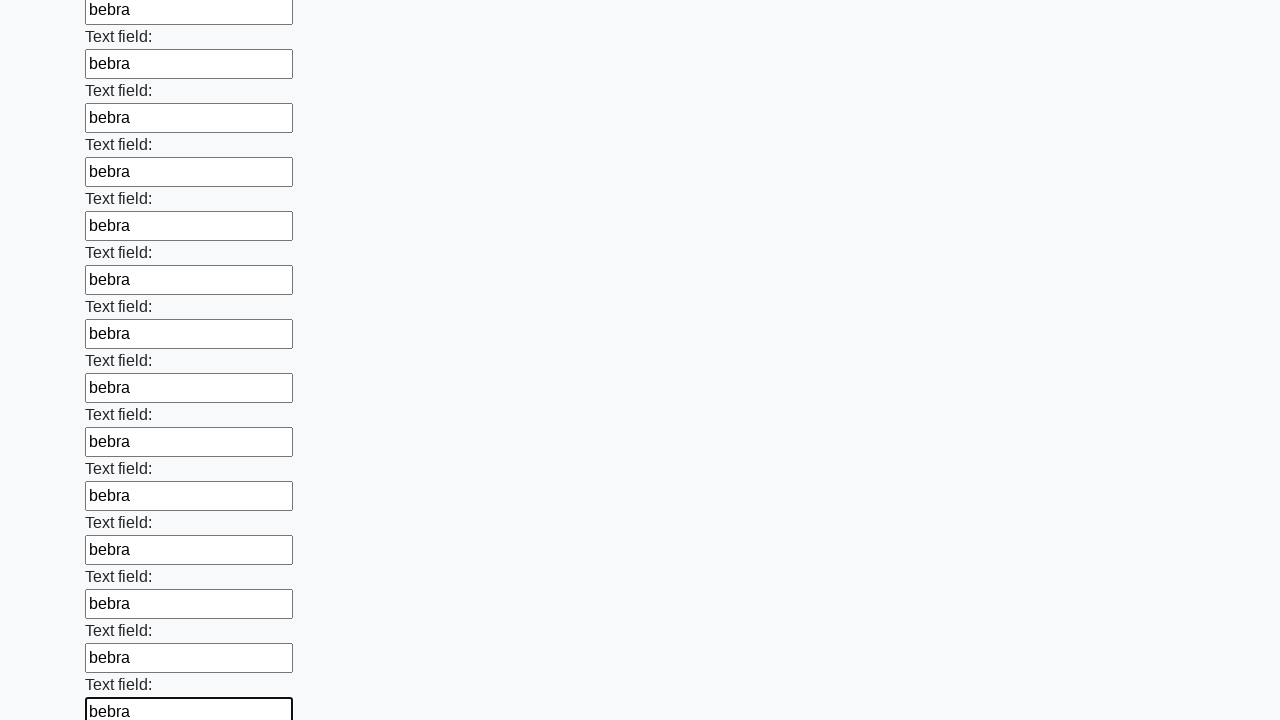

Filled input field with 'bebra' on .first_block > input >> nth=68
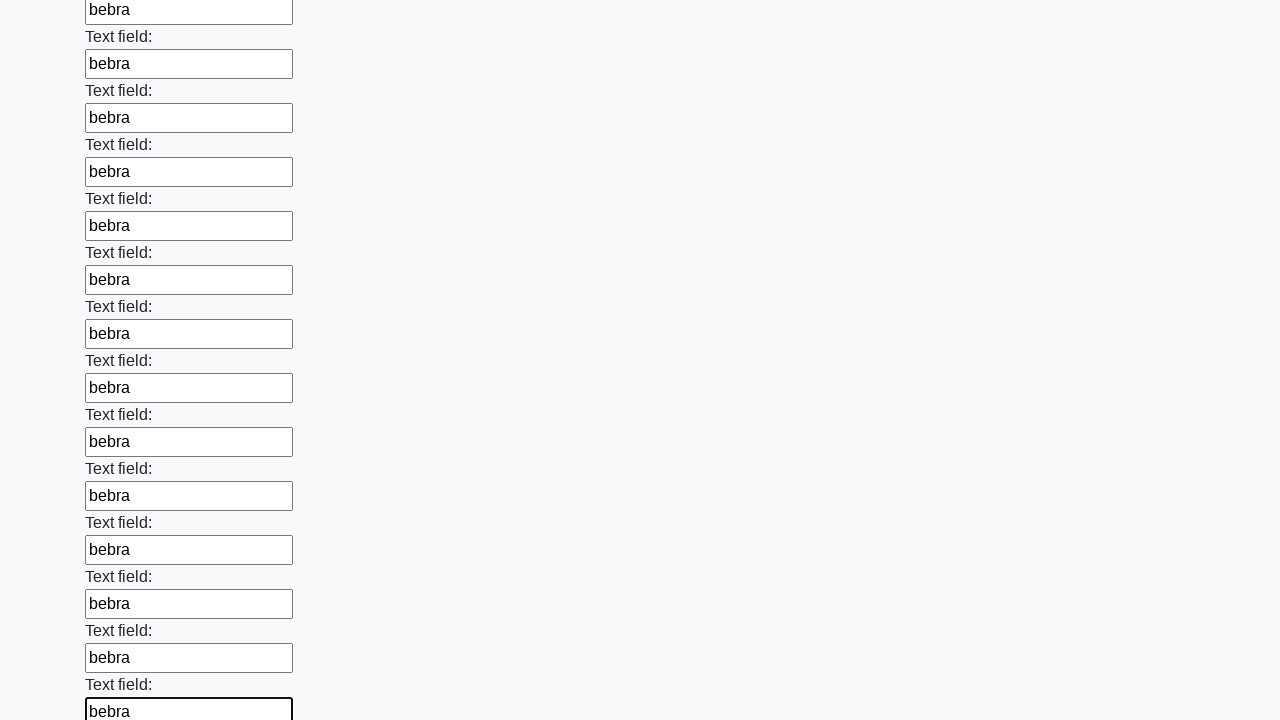

Filled input field with 'bebra' on .first_block > input >> nth=69
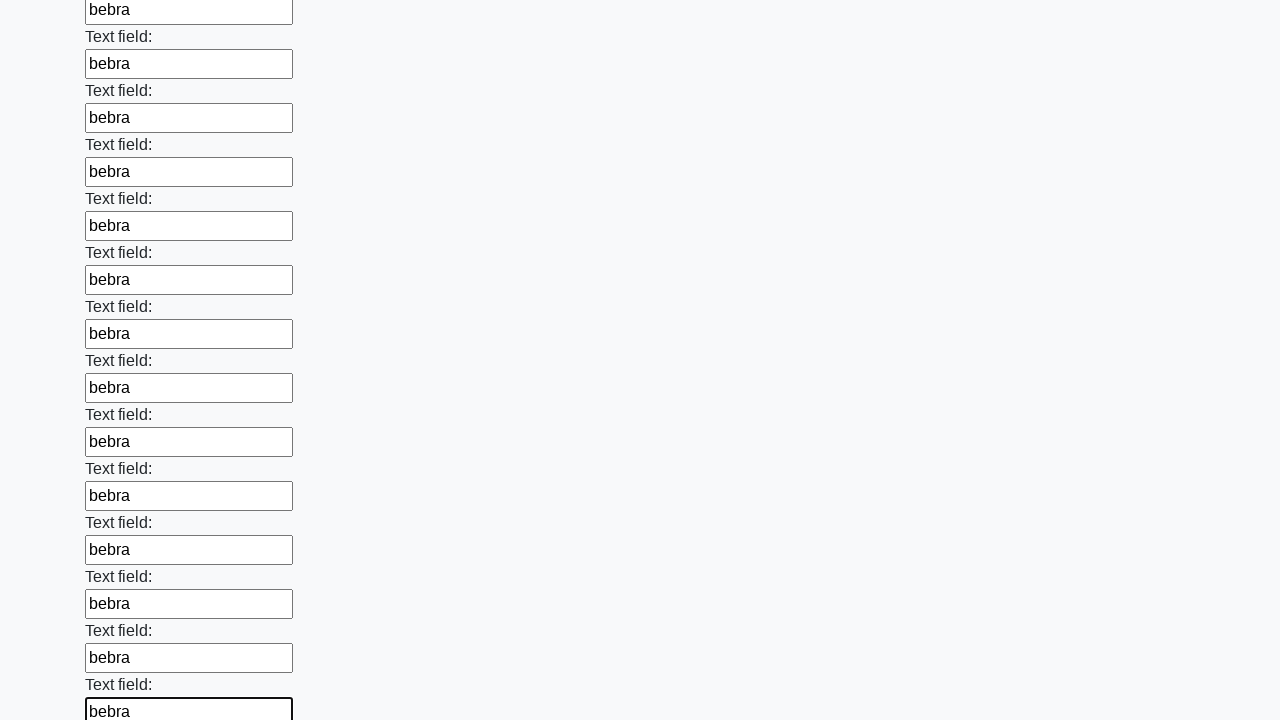

Filled input field with 'bebra' on .first_block > input >> nth=70
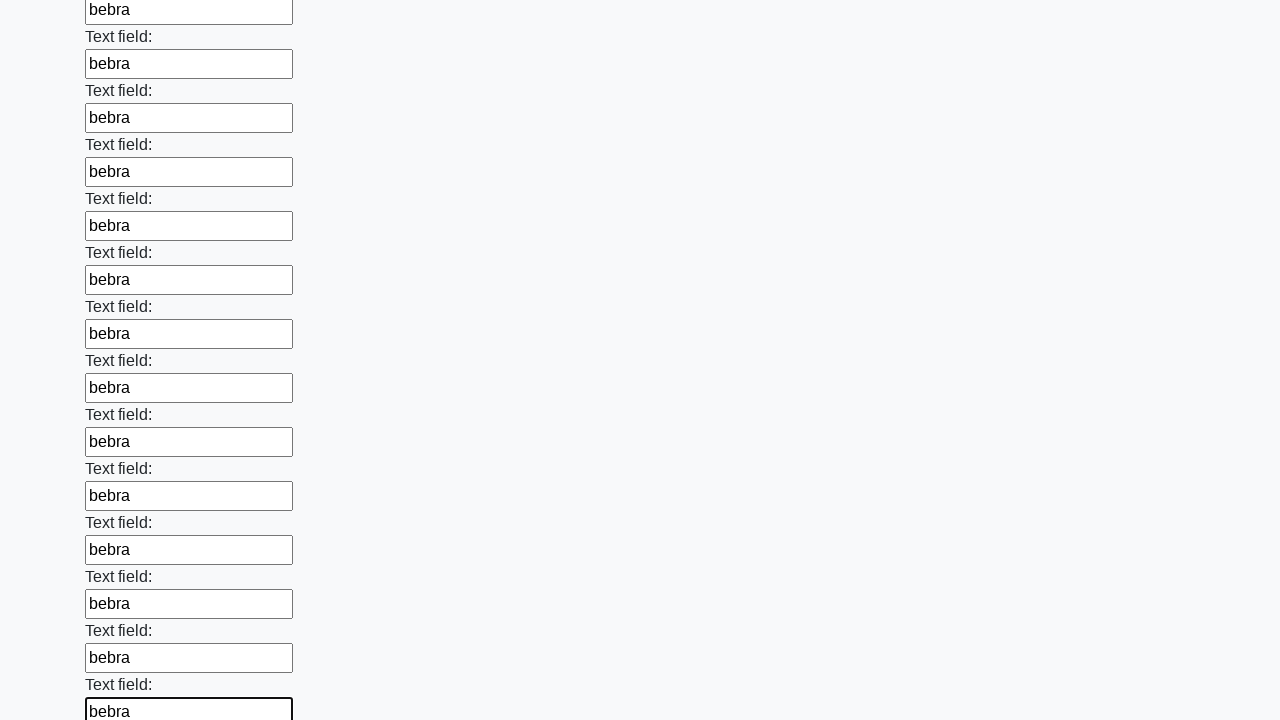

Filled input field with 'bebra' on .first_block > input >> nth=71
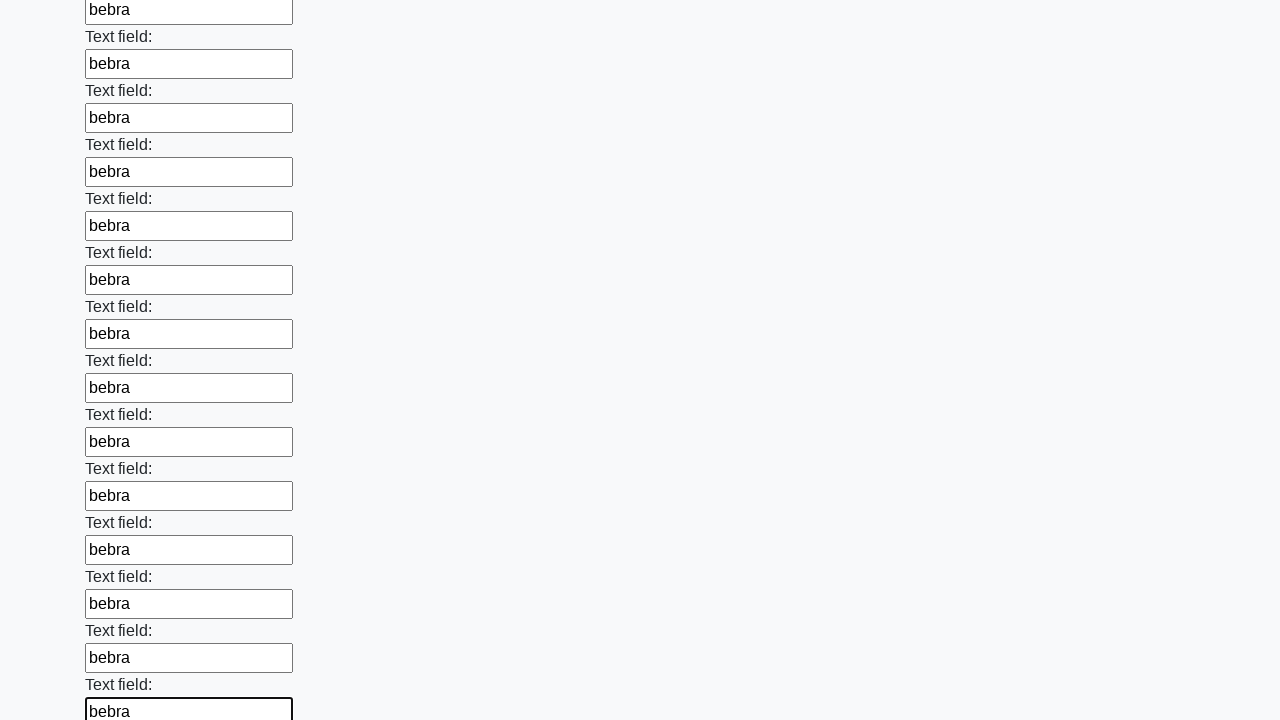

Filled input field with 'bebra' on .first_block > input >> nth=72
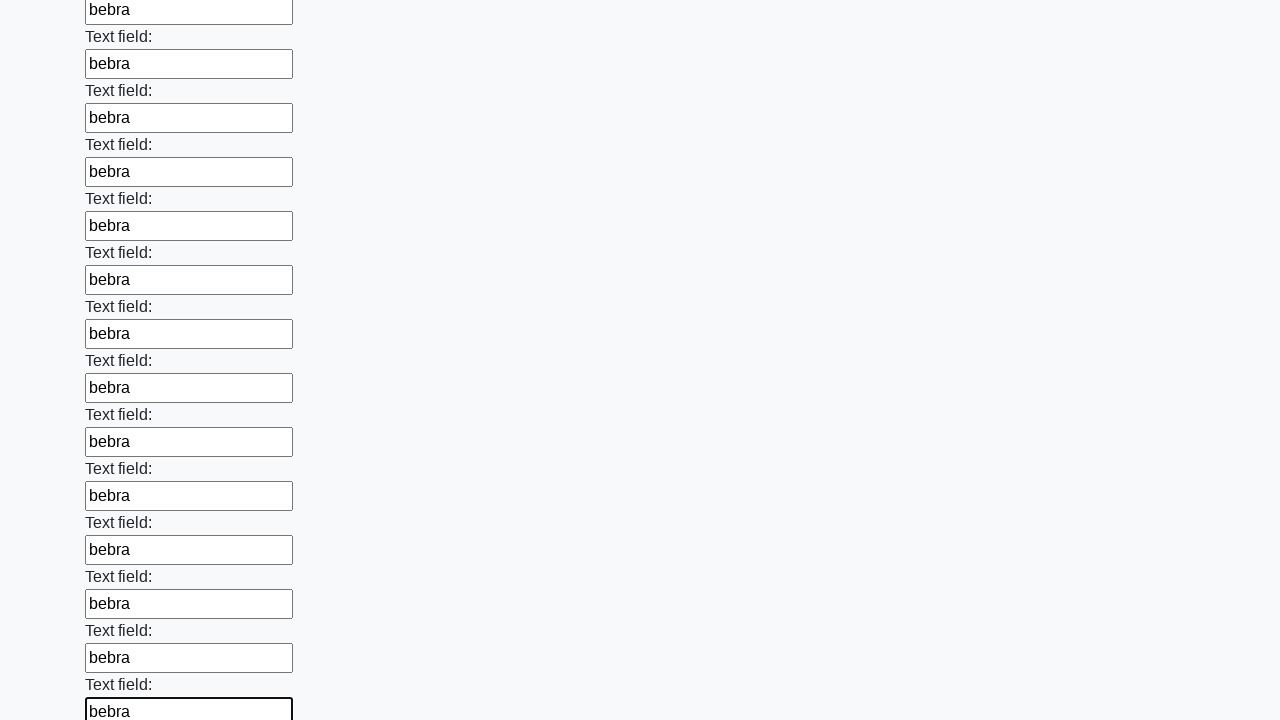

Filled input field with 'bebra' on .first_block > input >> nth=73
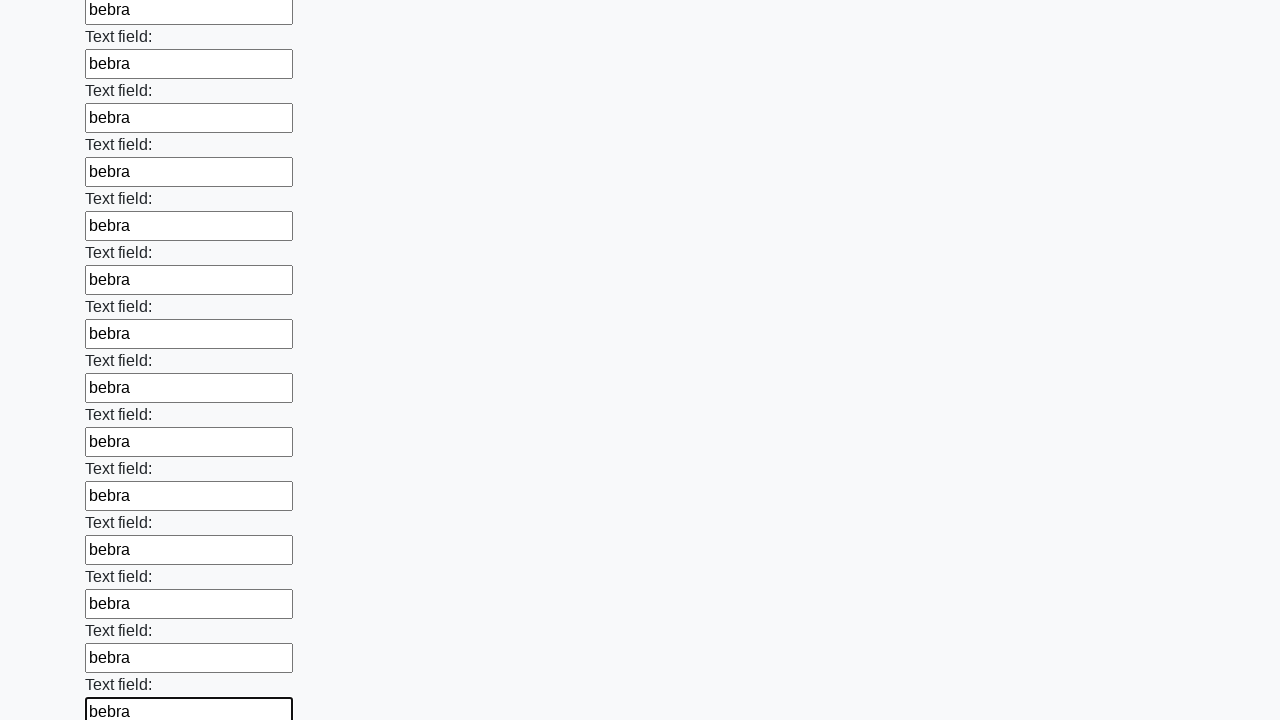

Filled input field with 'bebra' on .first_block > input >> nth=74
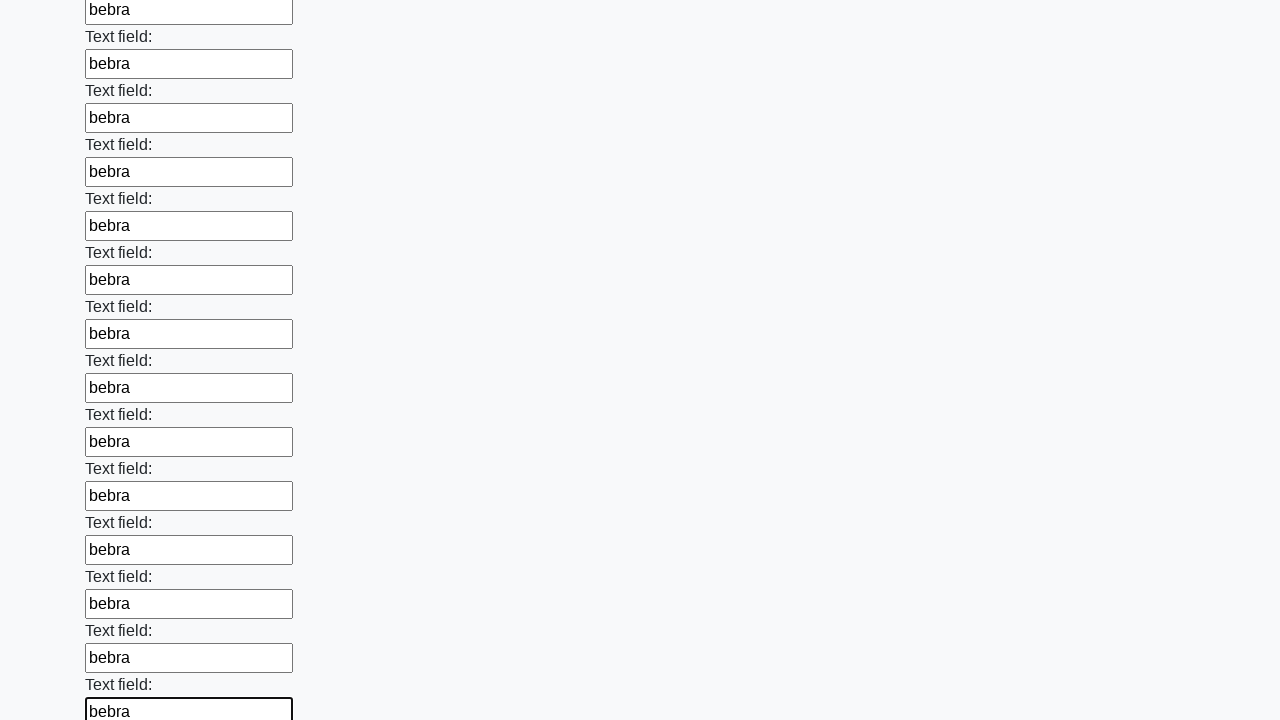

Filled input field with 'bebra' on .first_block > input >> nth=75
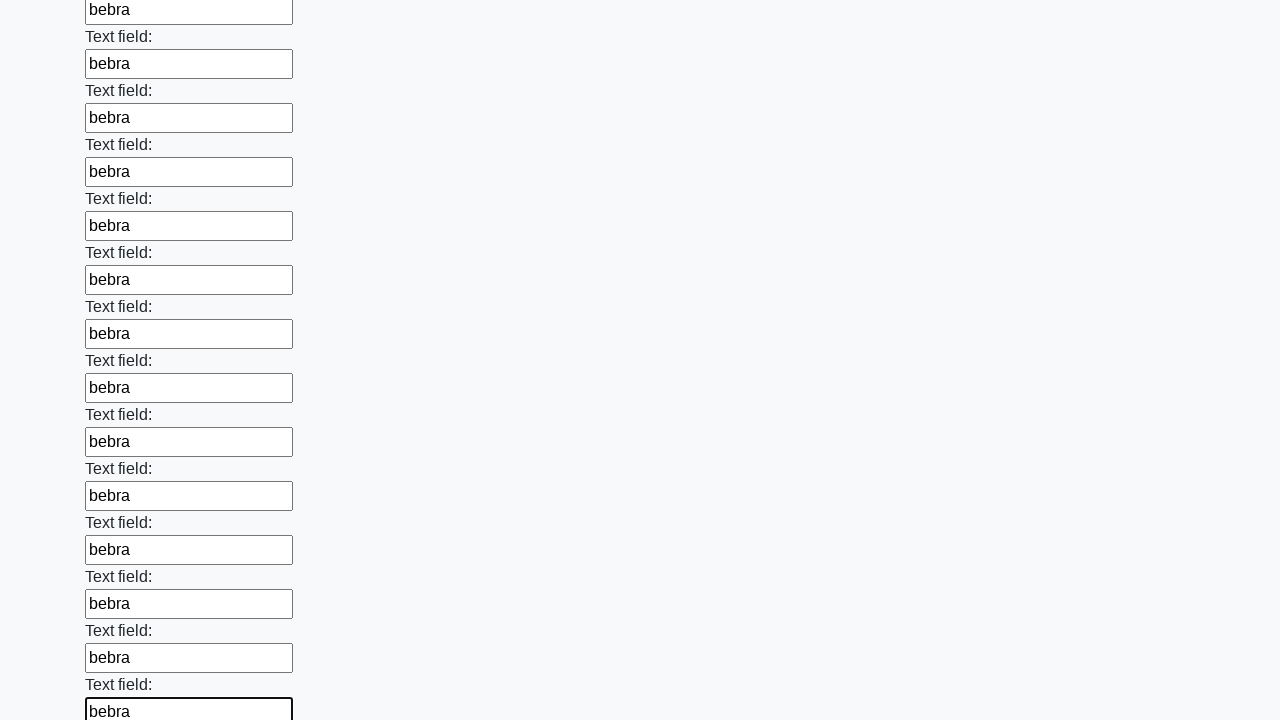

Filled input field with 'bebra' on .first_block > input >> nth=76
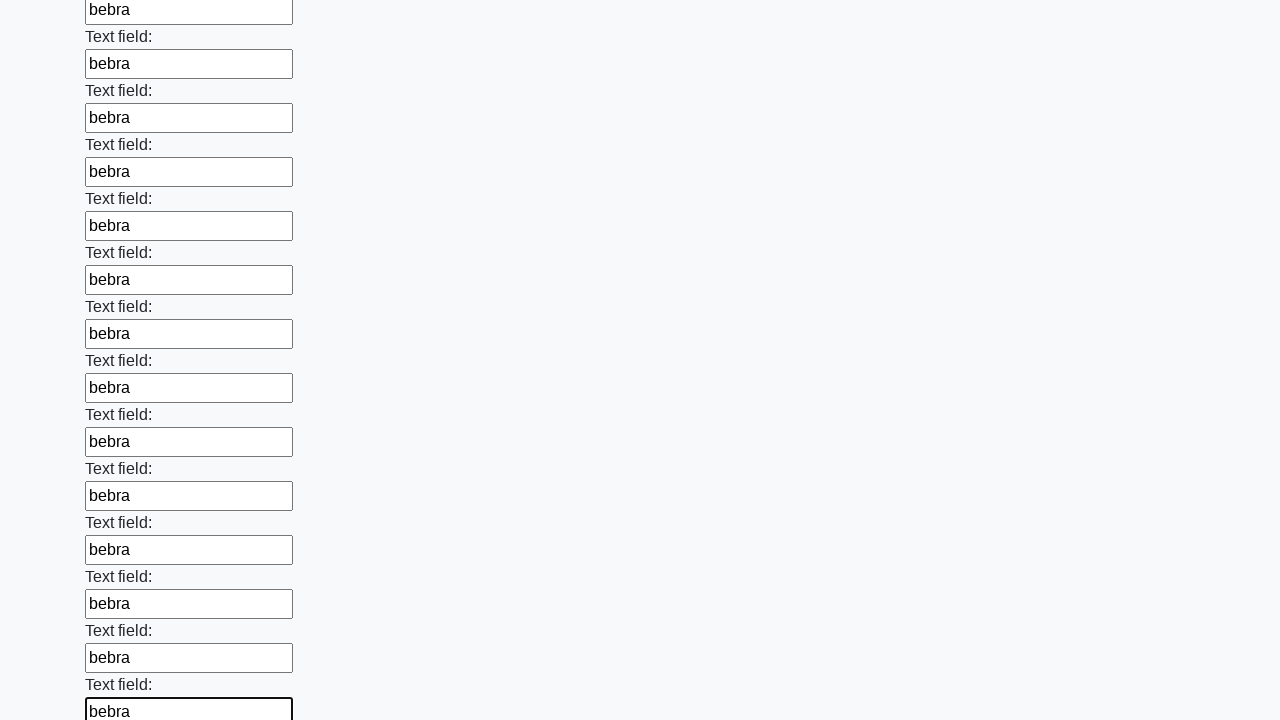

Filled input field with 'bebra' on .first_block > input >> nth=77
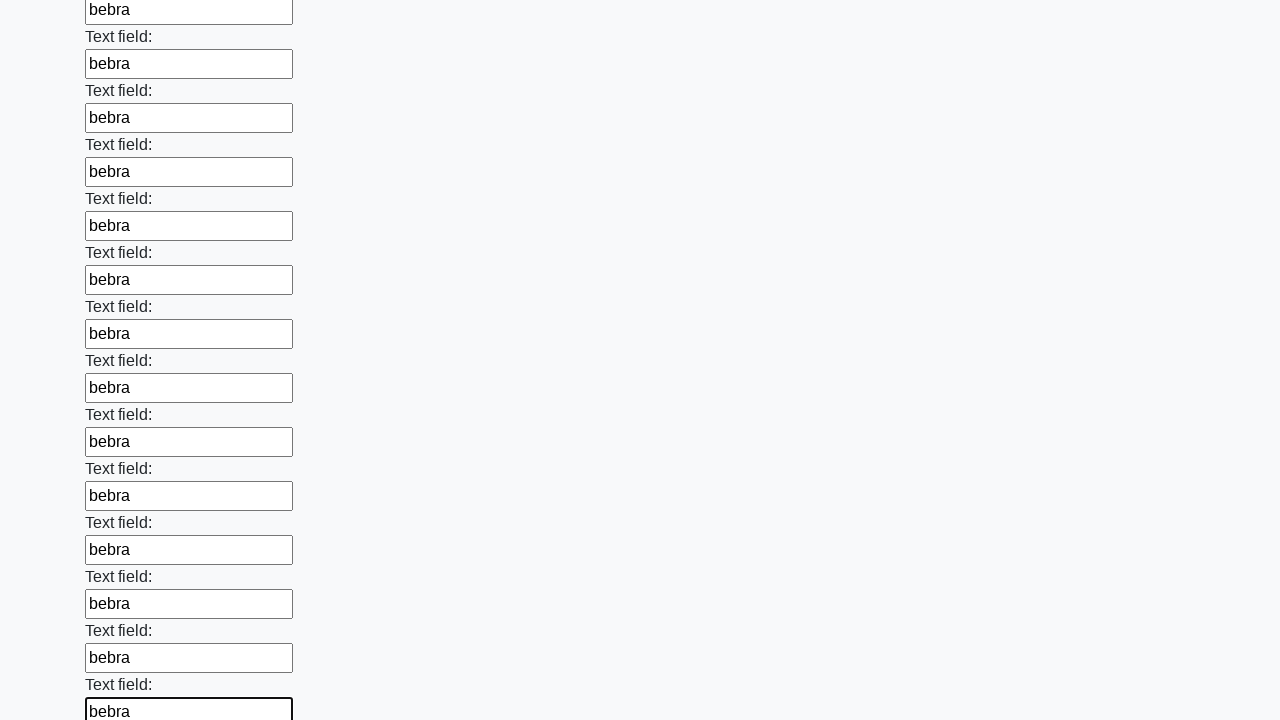

Filled input field with 'bebra' on .first_block > input >> nth=78
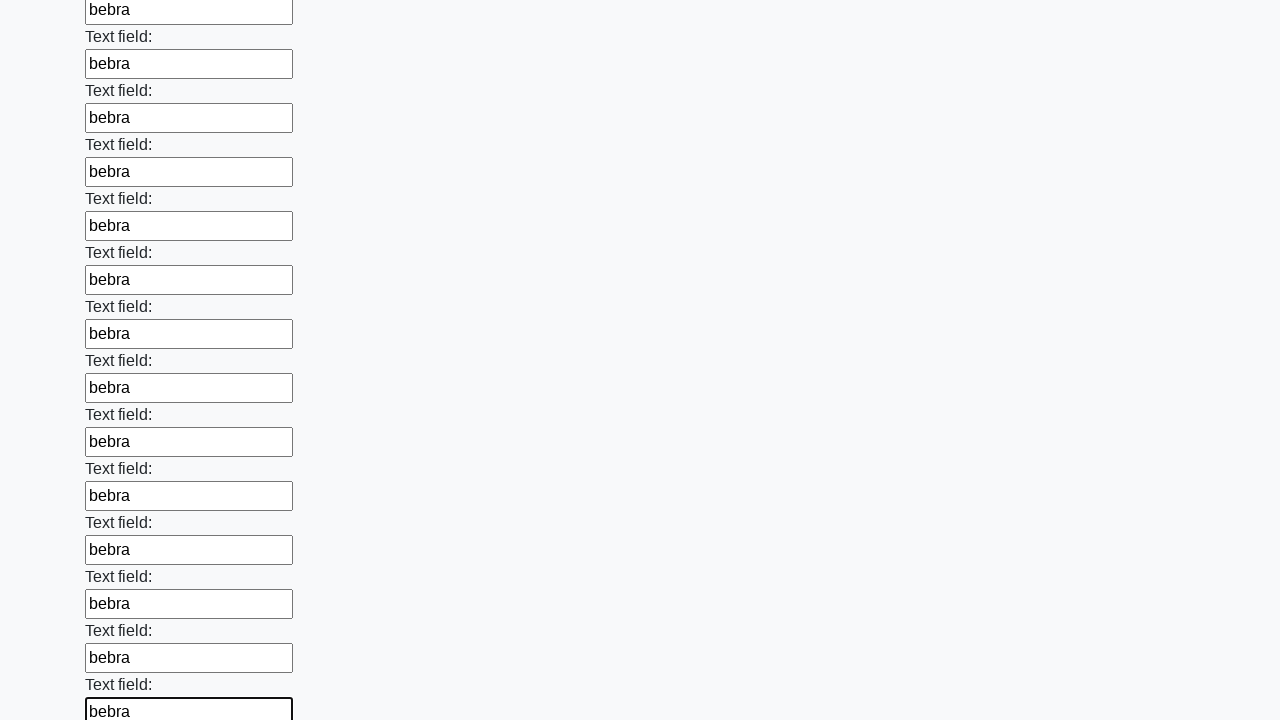

Filled input field with 'bebra' on .first_block > input >> nth=79
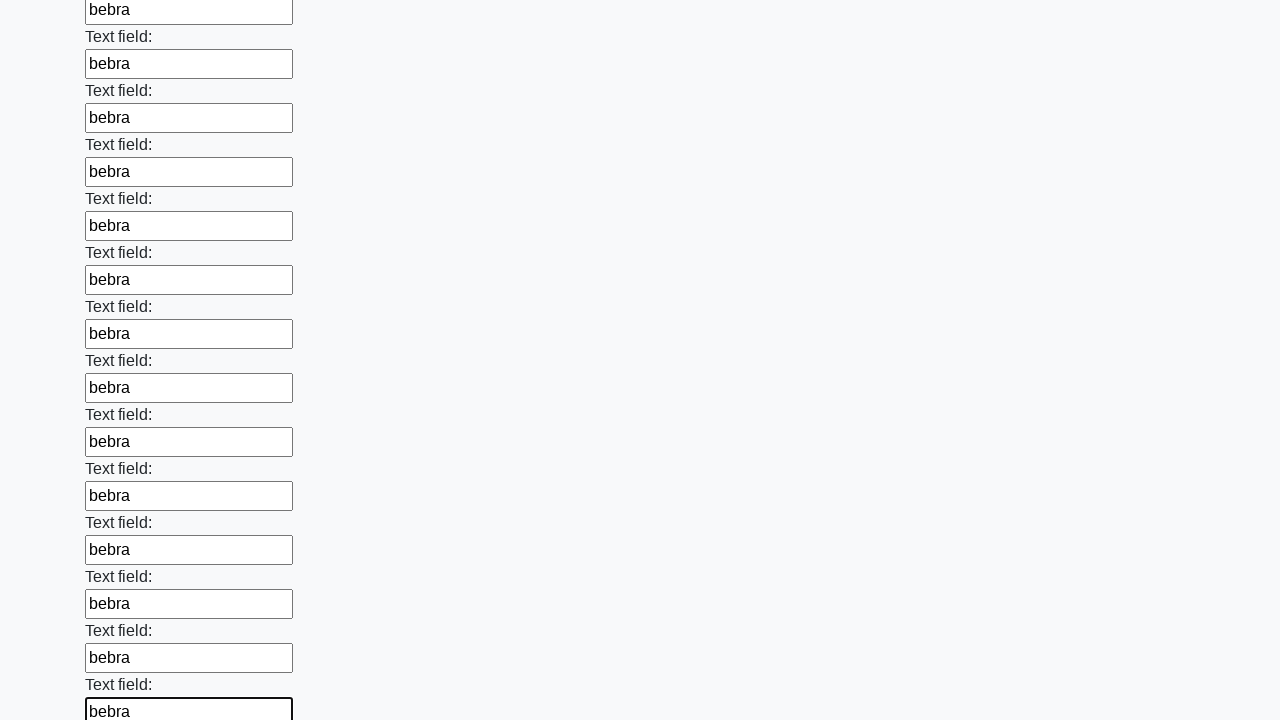

Filled input field with 'bebra' on .first_block > input >> nth=80
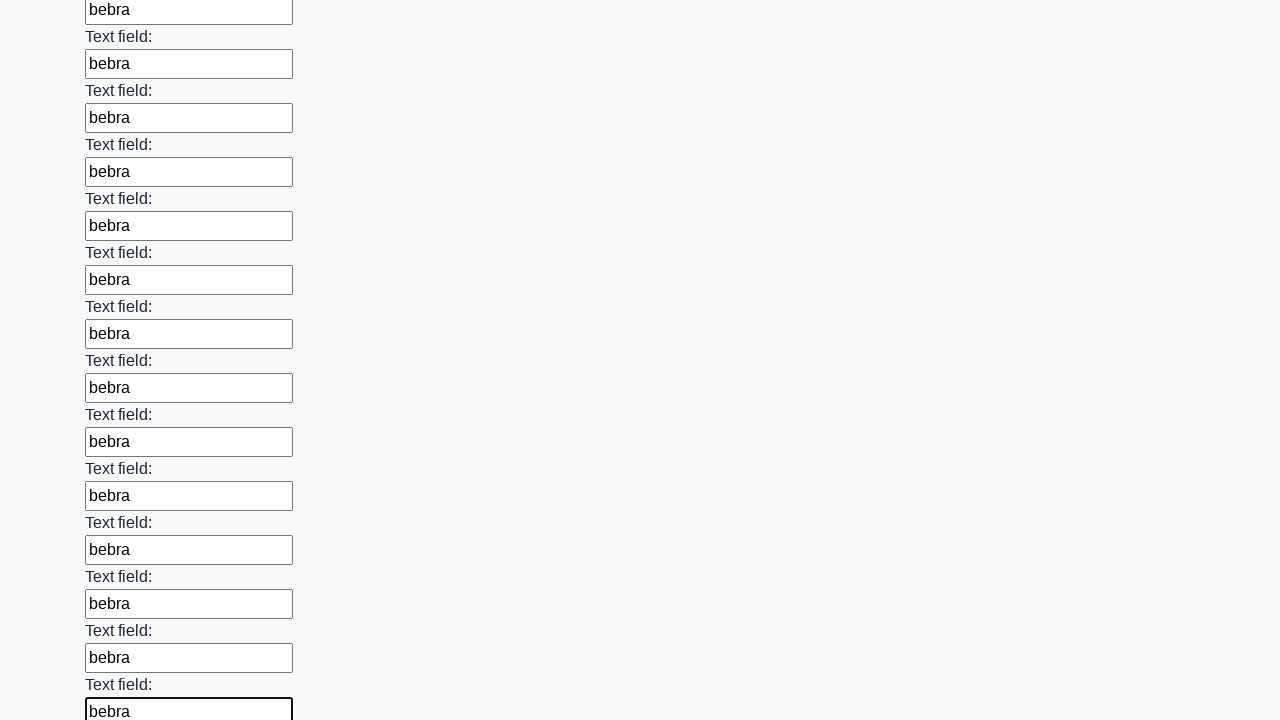

Filled input field with 'bebra' on .first_block > input >> nth=81
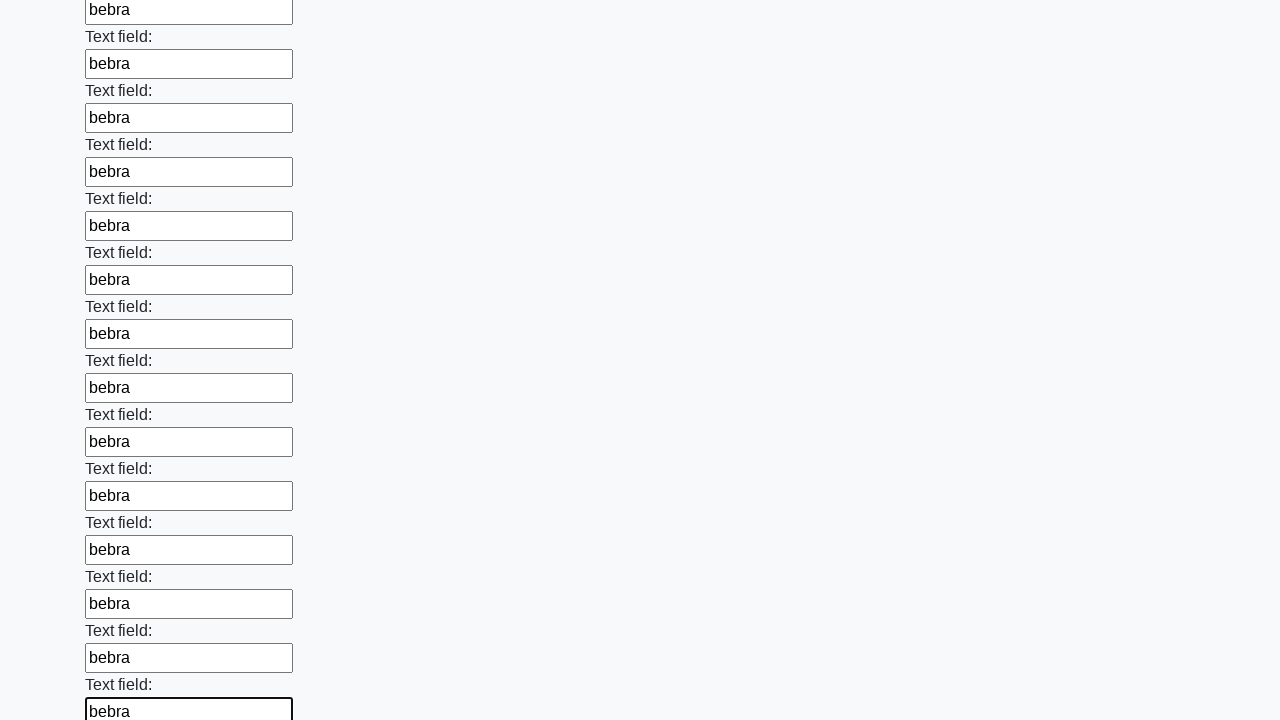

Filled input field with 'bebra' on .first_block > input >> nth=82
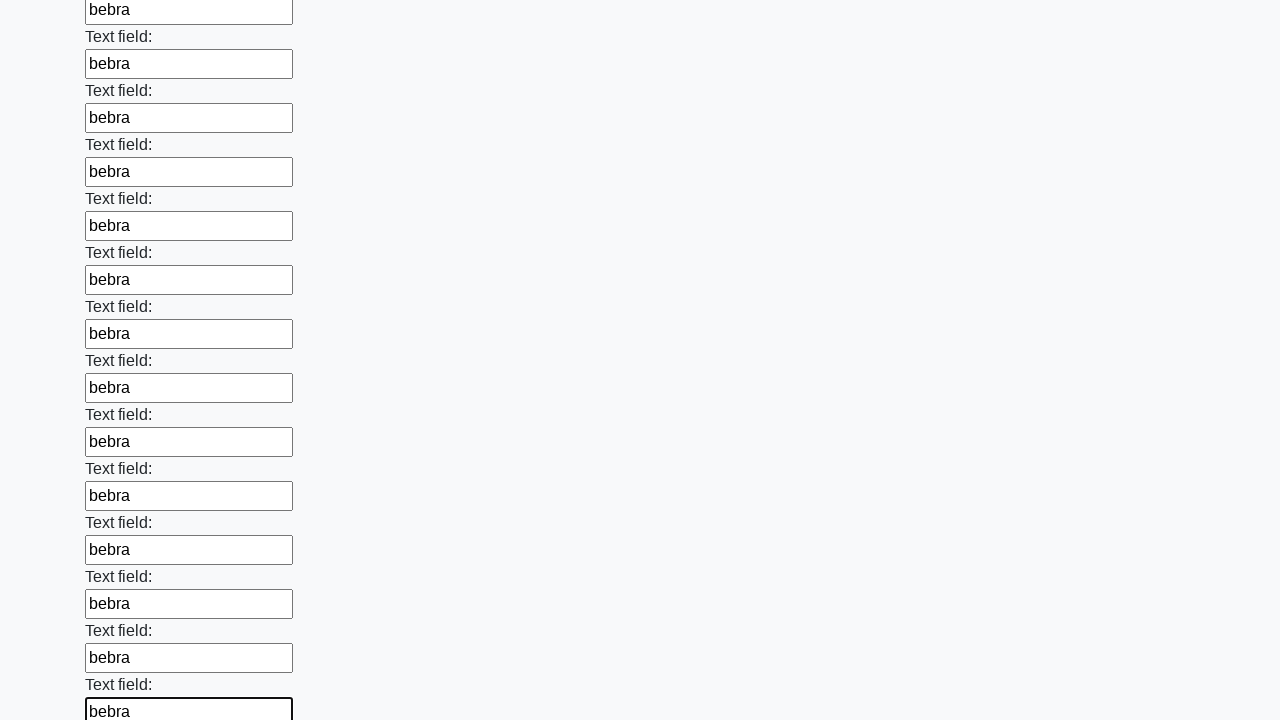

Filled input field with 'bebra' on .first_block > input >> nth=83
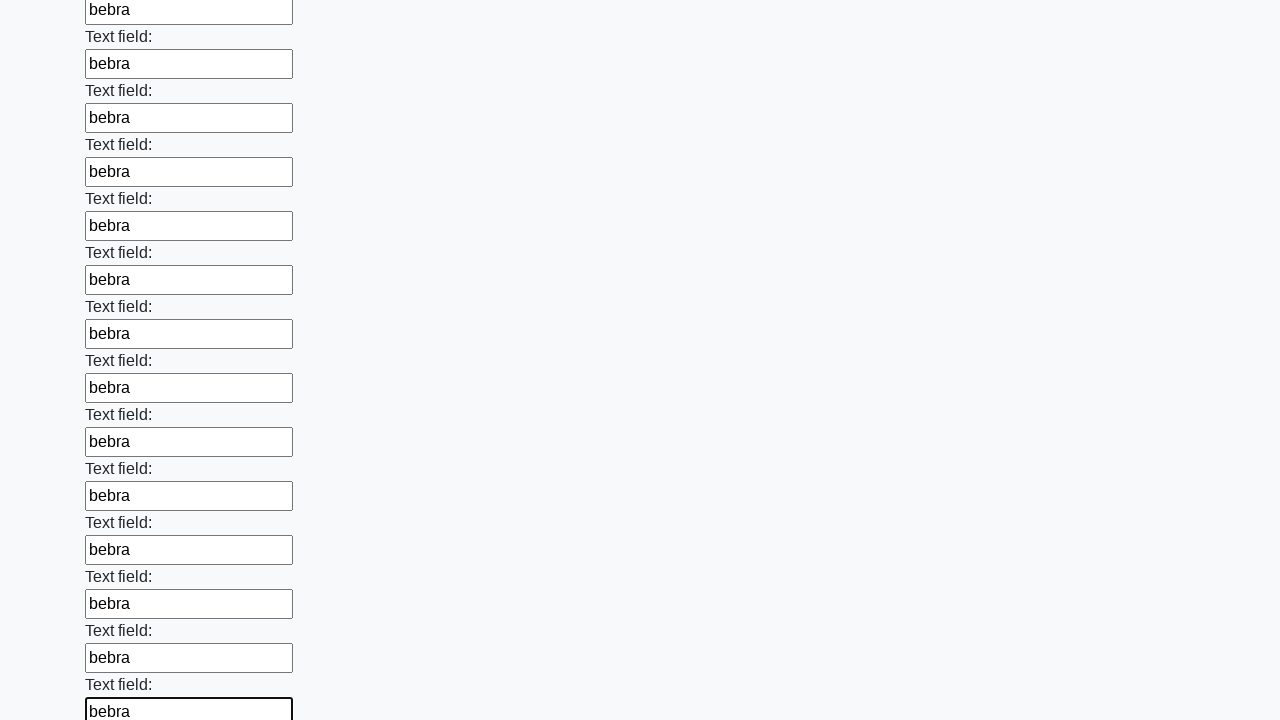

Filled input field with 'bebra' on .first_block > input >> nth=84
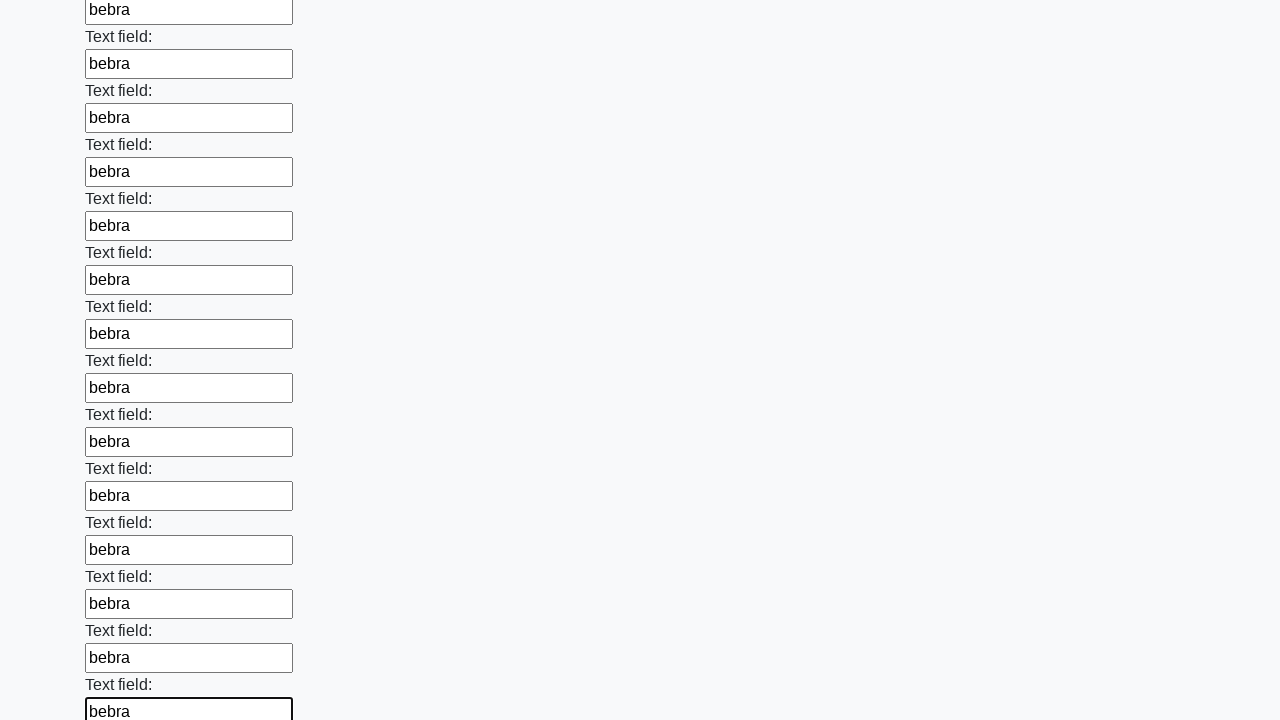

Filled input field with 'bebra' on .first_block > input >> nth=85
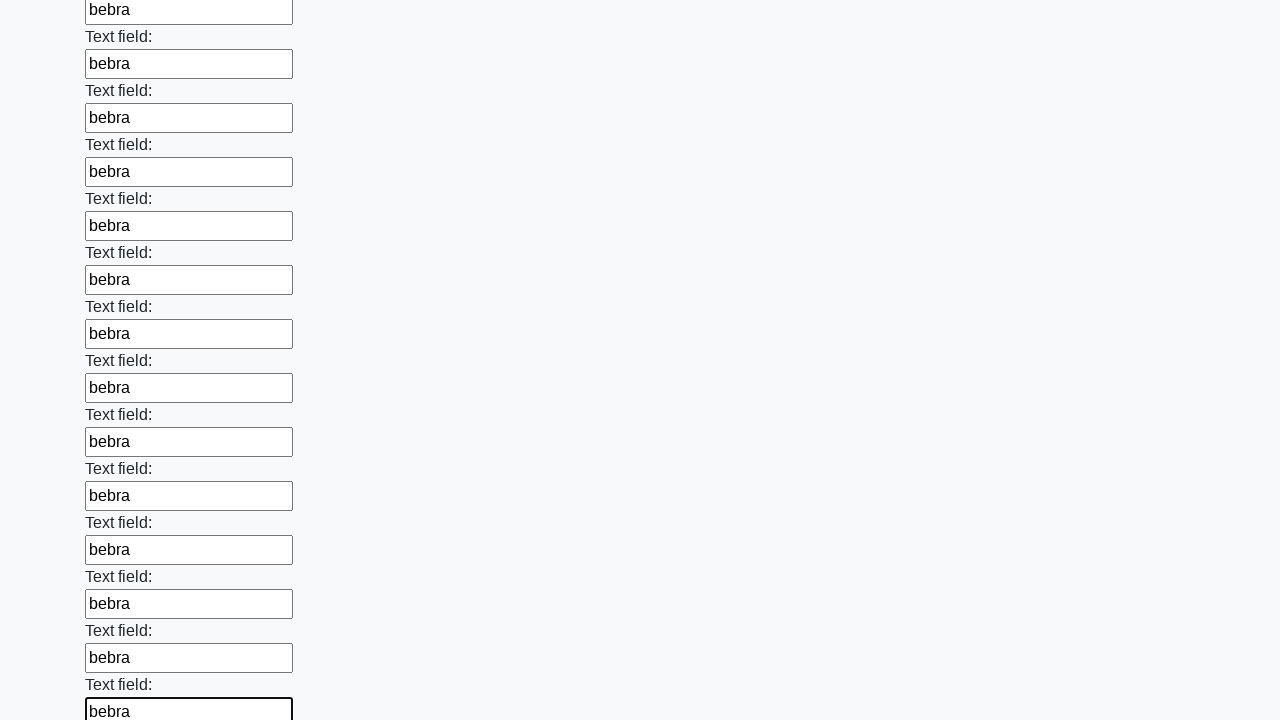

Filled input field with 'bebra' on .first_block > input >> nth=86
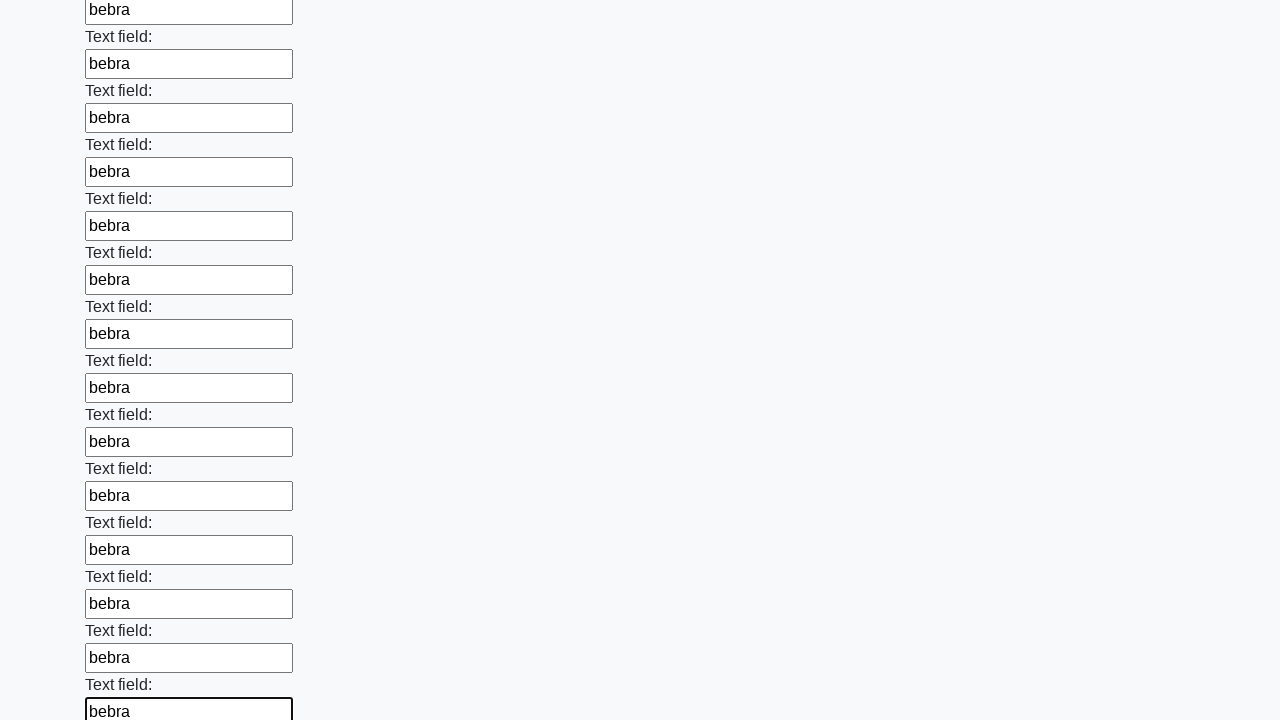

Filled input field with 'bebra' on .first_block > input >> nth=87
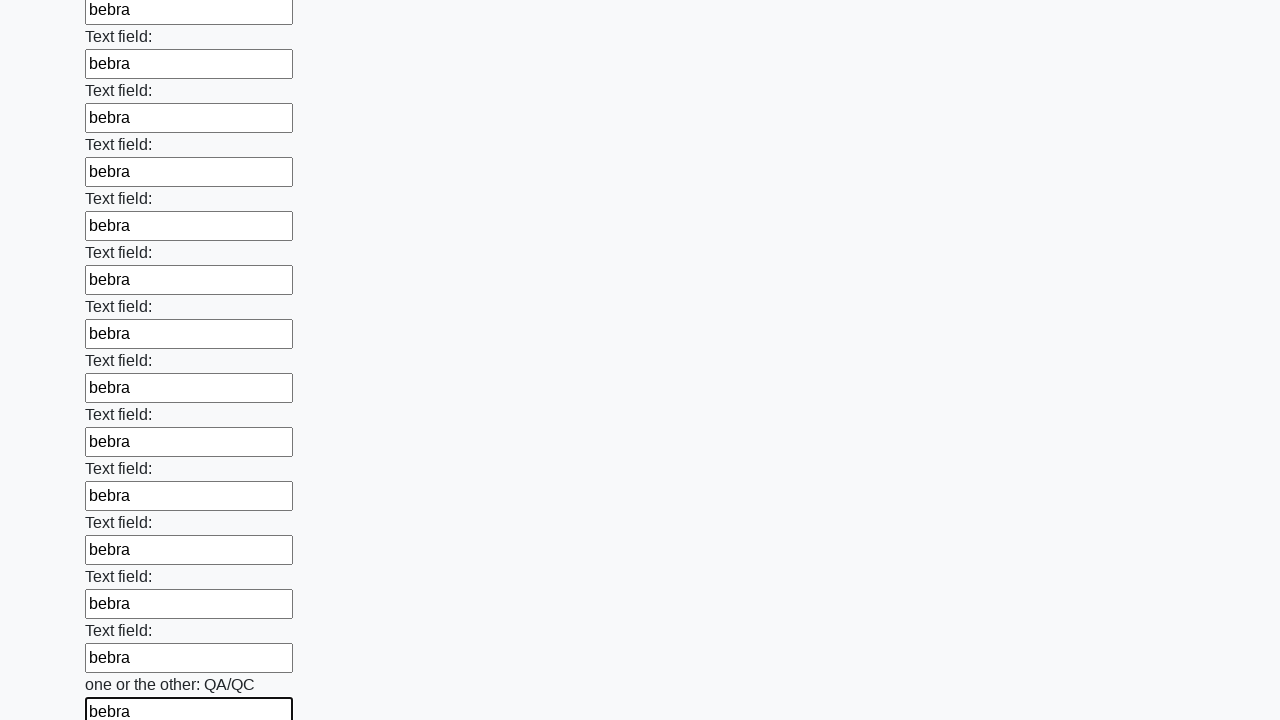

Filled input field with 'bebra' on .first_block > input >> nth=88
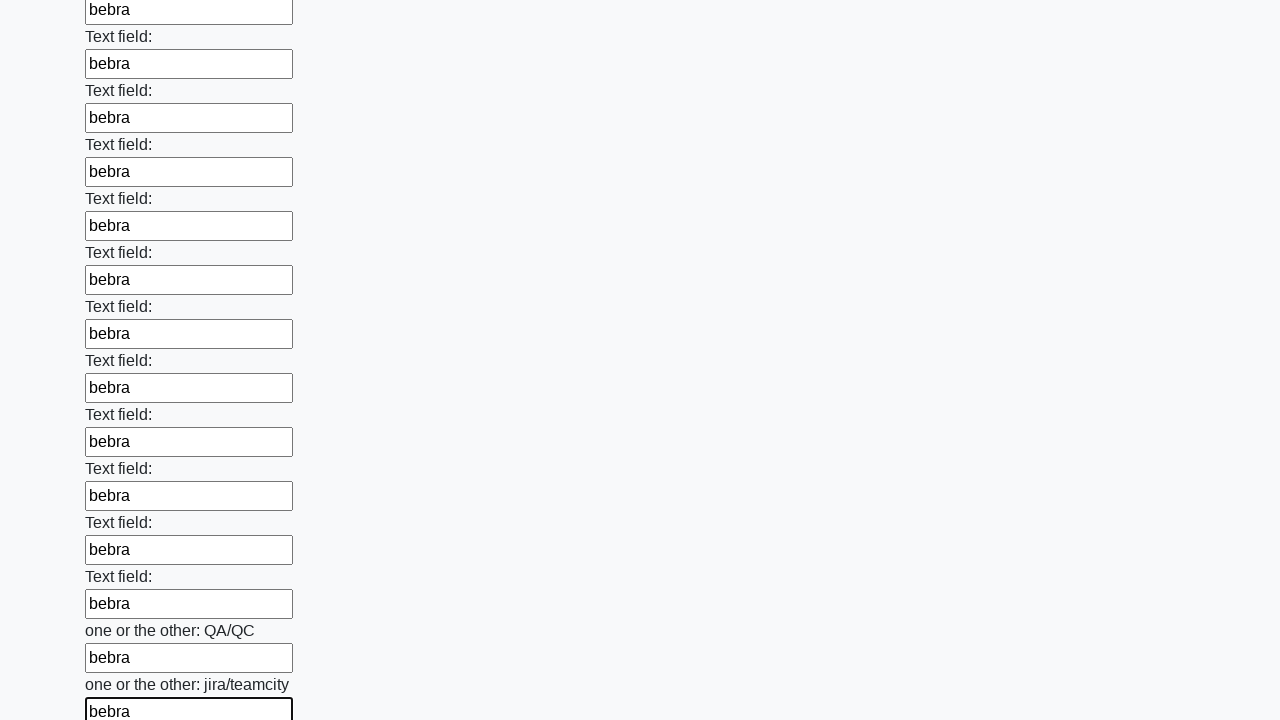

Filled input field with 'bebra' on .first_block > input >> nth=89
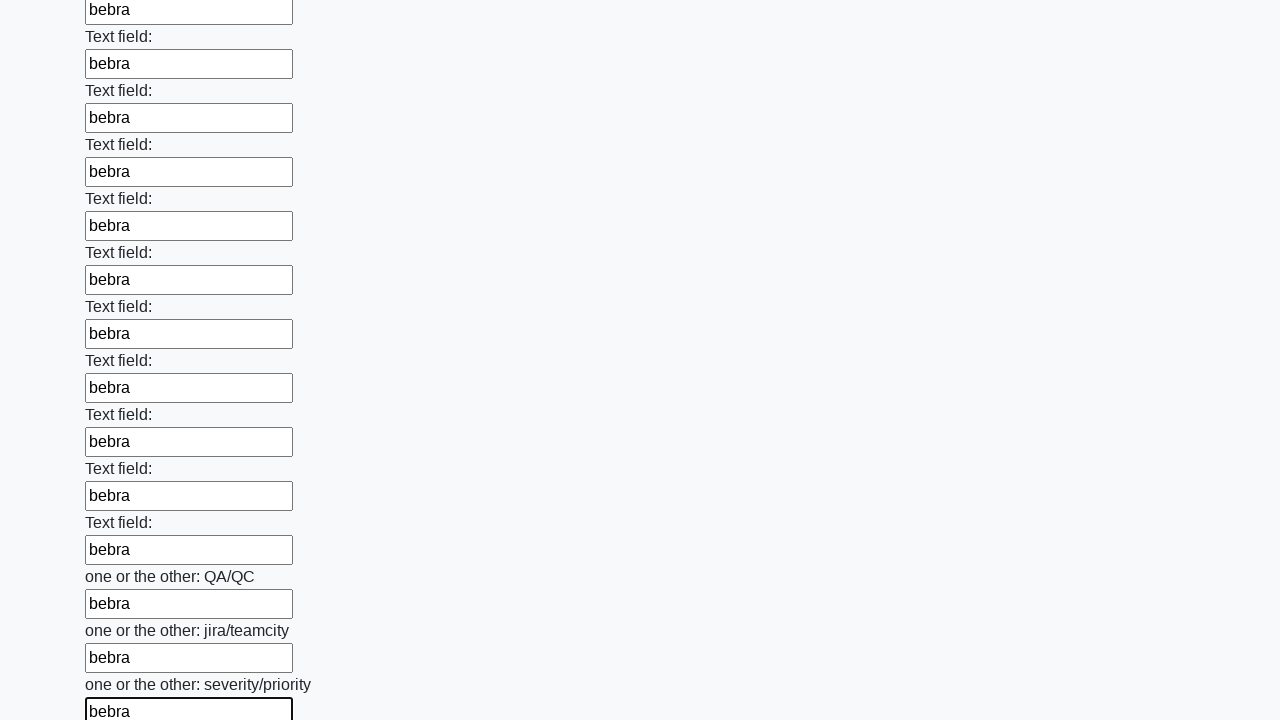

Filled input field with 'bebra' on .first_block > input >> nth=90
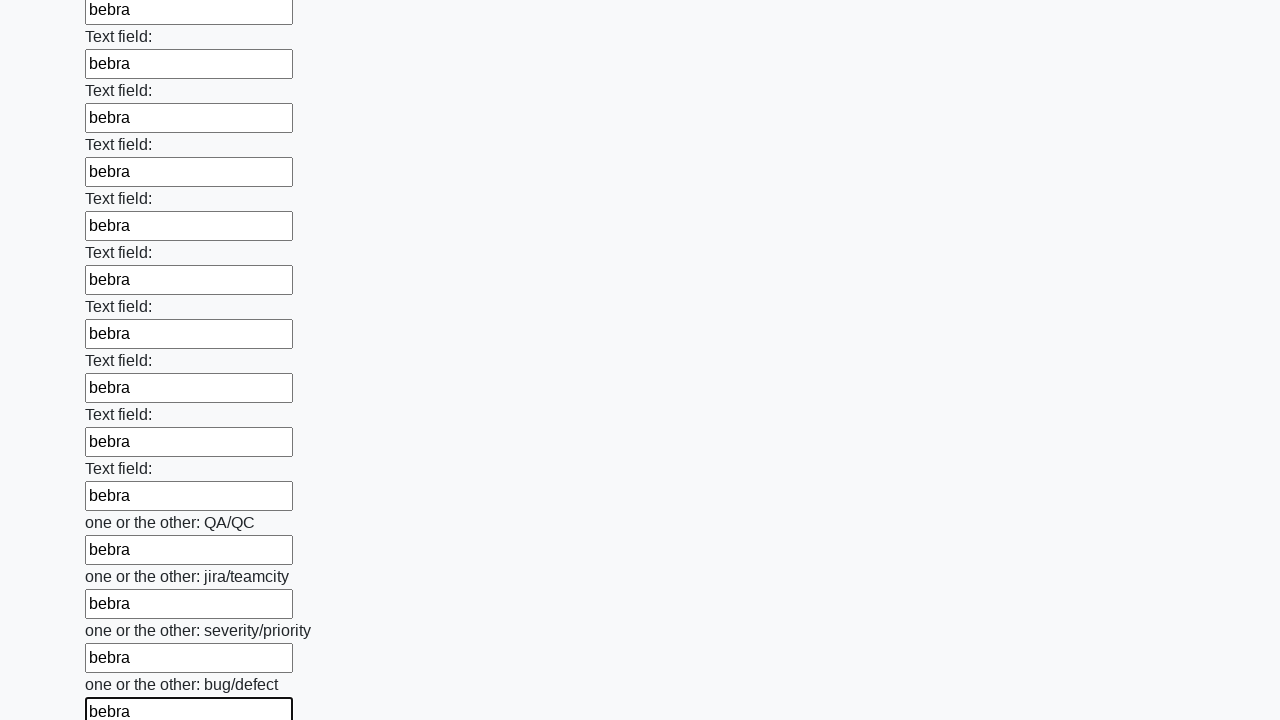

Filled input field with 'bebra' on .first_block > input >> nth=91
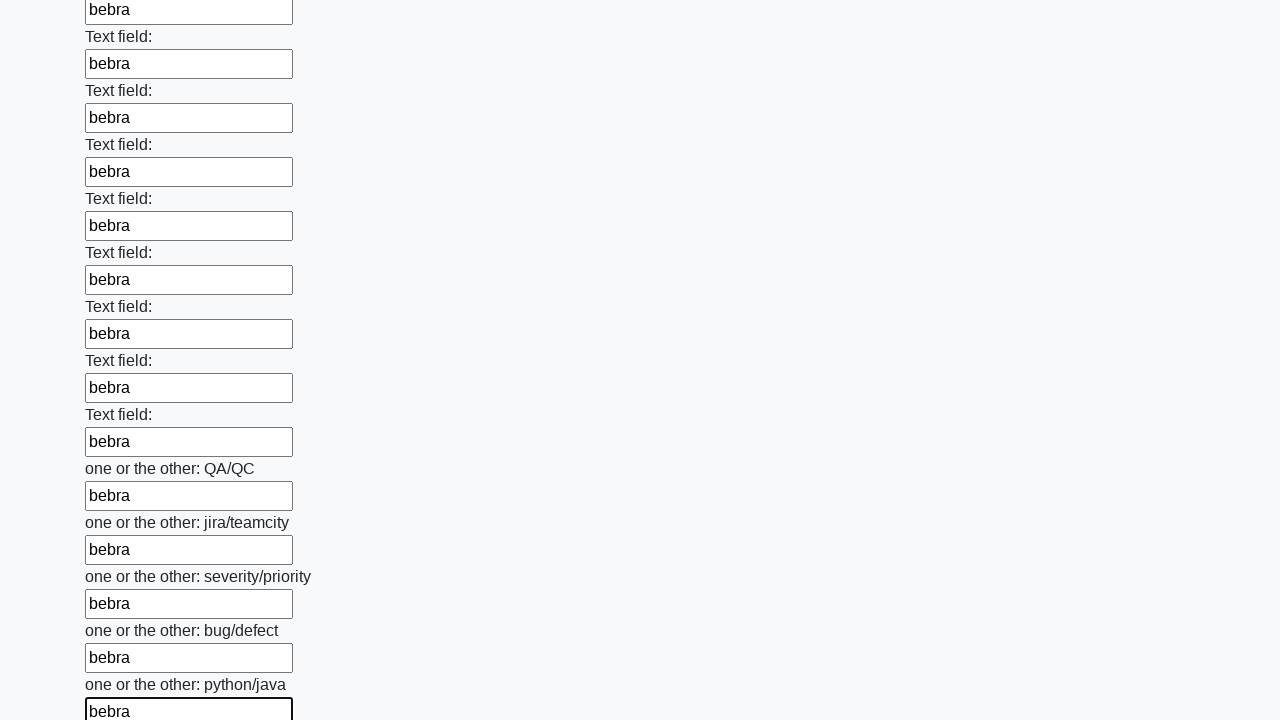

Filled input field with 'bebra' on .first_block > input >> nth=92
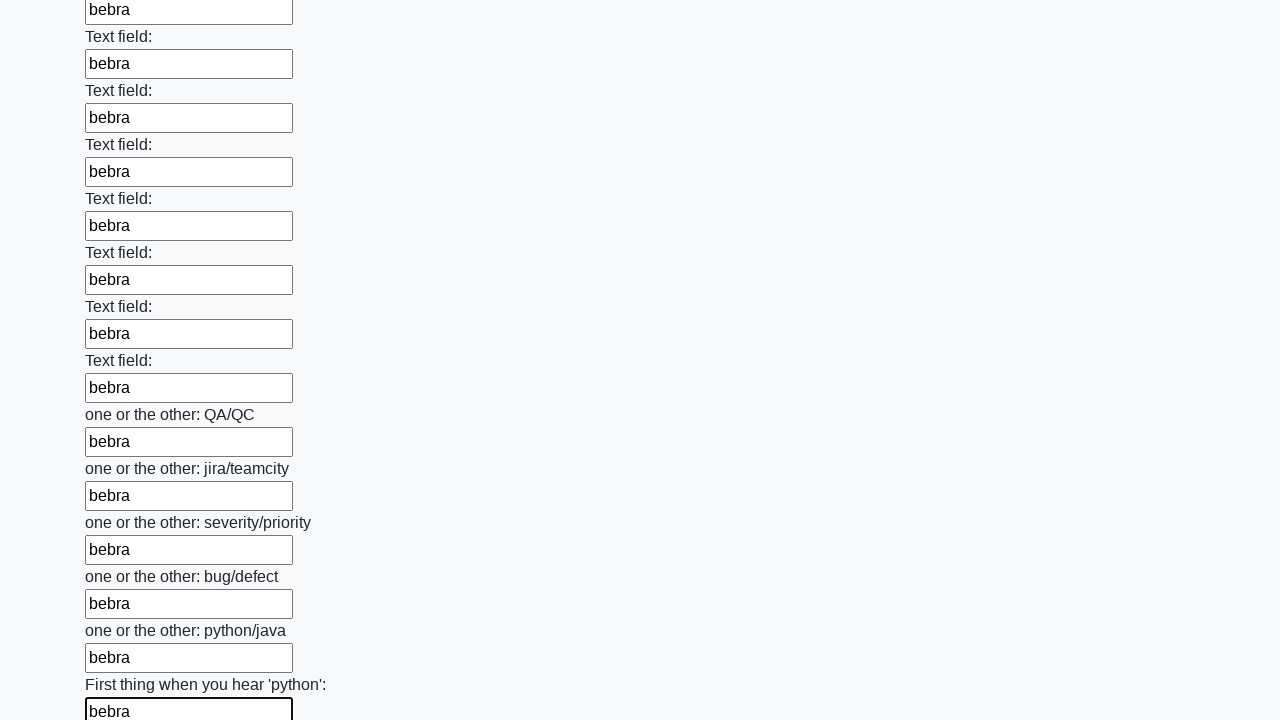

Filled input field with 'bebra' on .first_block > input >> nth=93
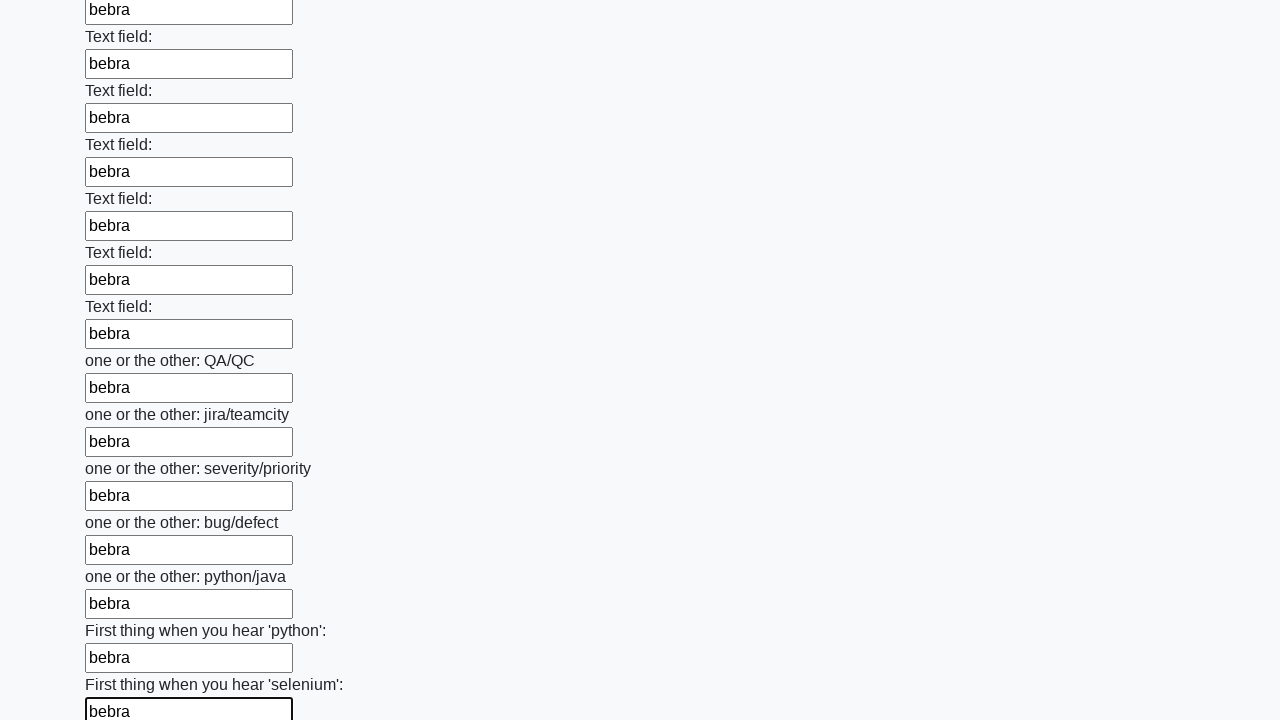

Filled input field with 'bebra' on .first_block > input >> nth=94
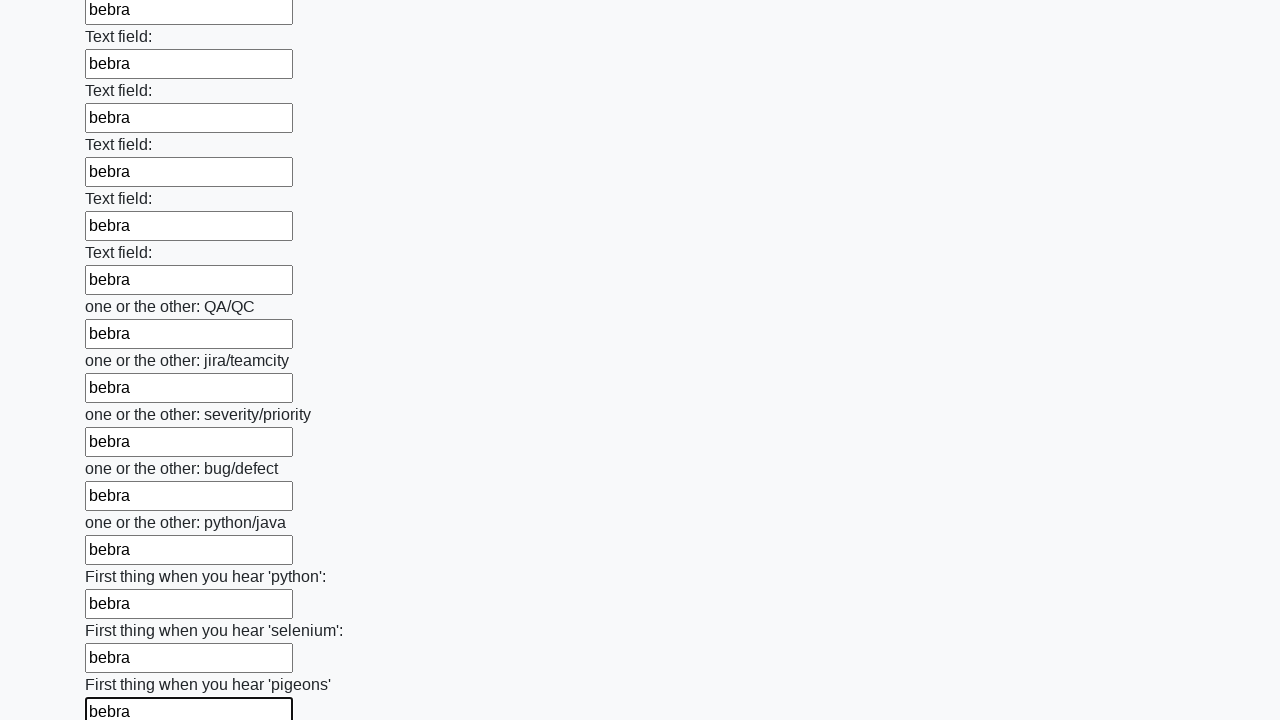

Filled input field with 'bebra' on .first_block > input >> nth=95
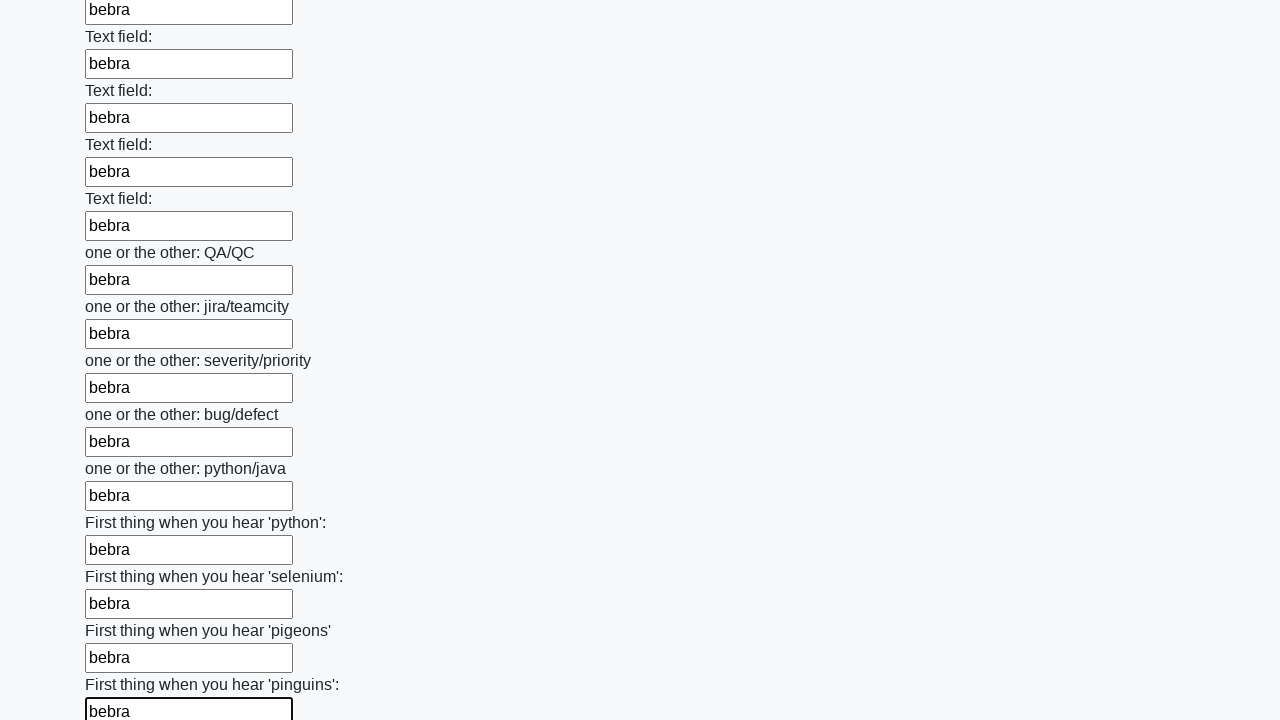

Filled input field with 'bebra' on .first_block > input >> nth=96
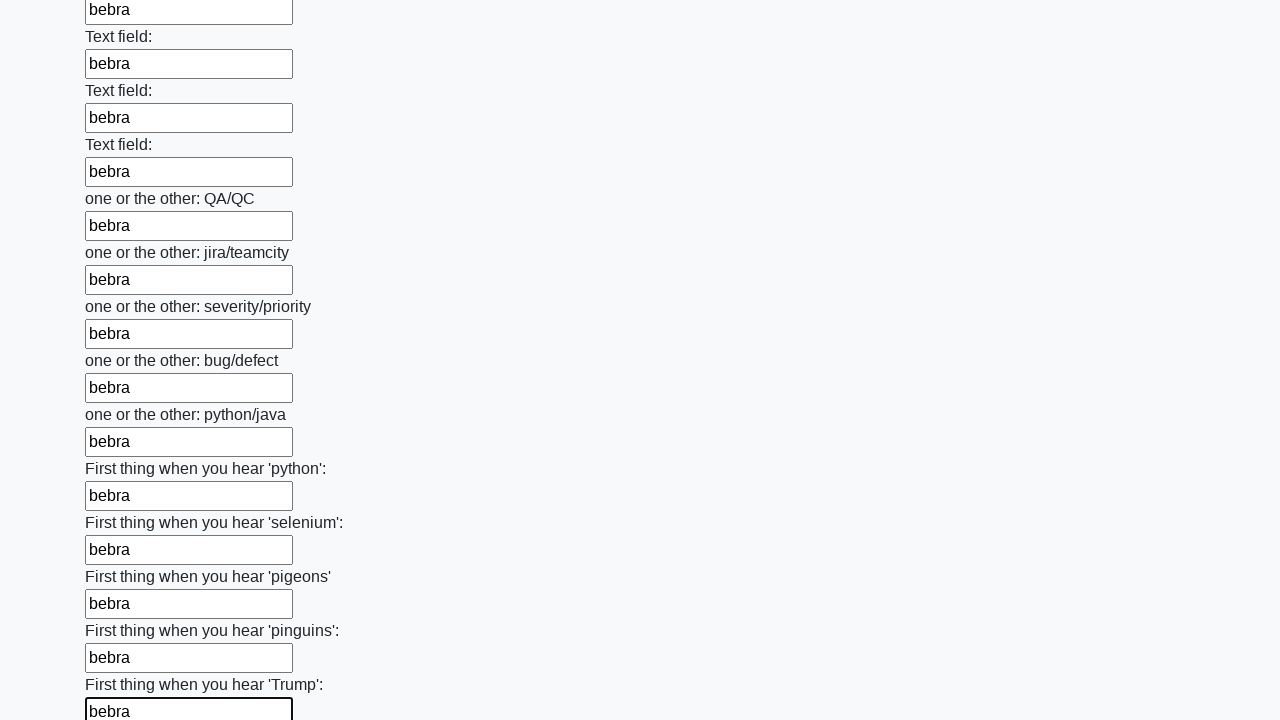

Filled input field with 'bebra' on .first_block > input >> nth=97
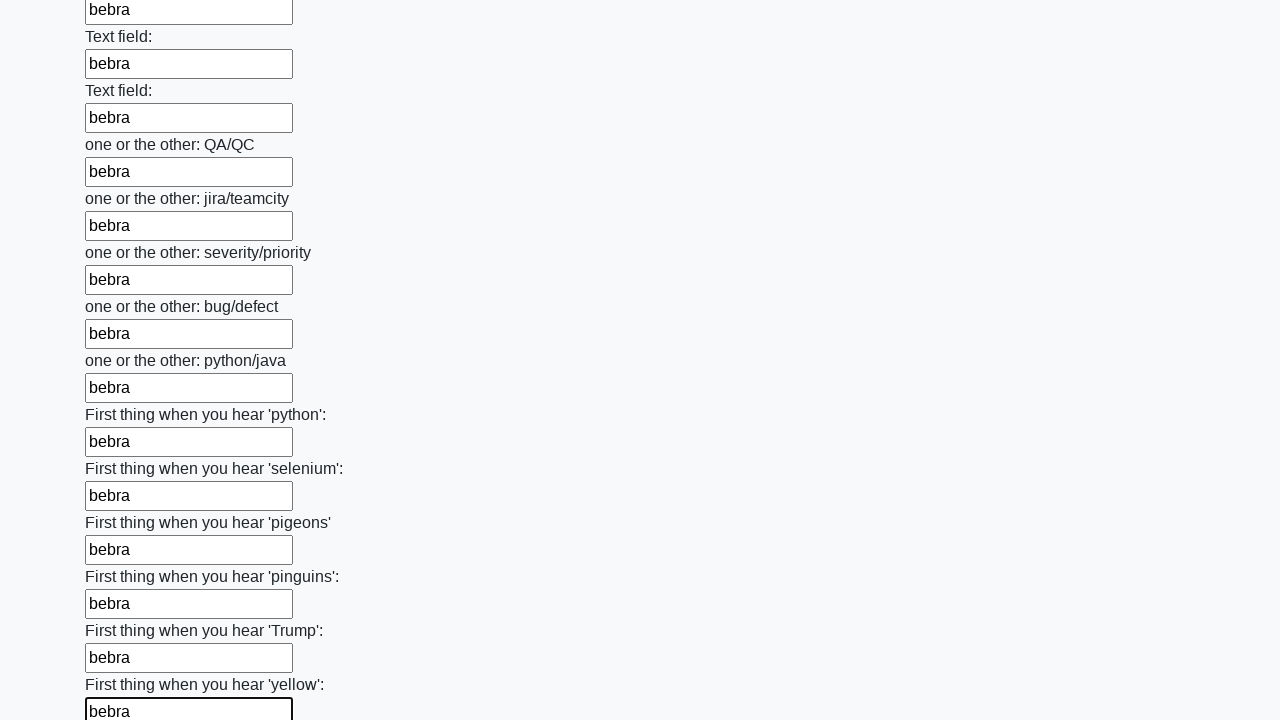

Filled input field with 'bebra' on .first_block > input >> nth=98
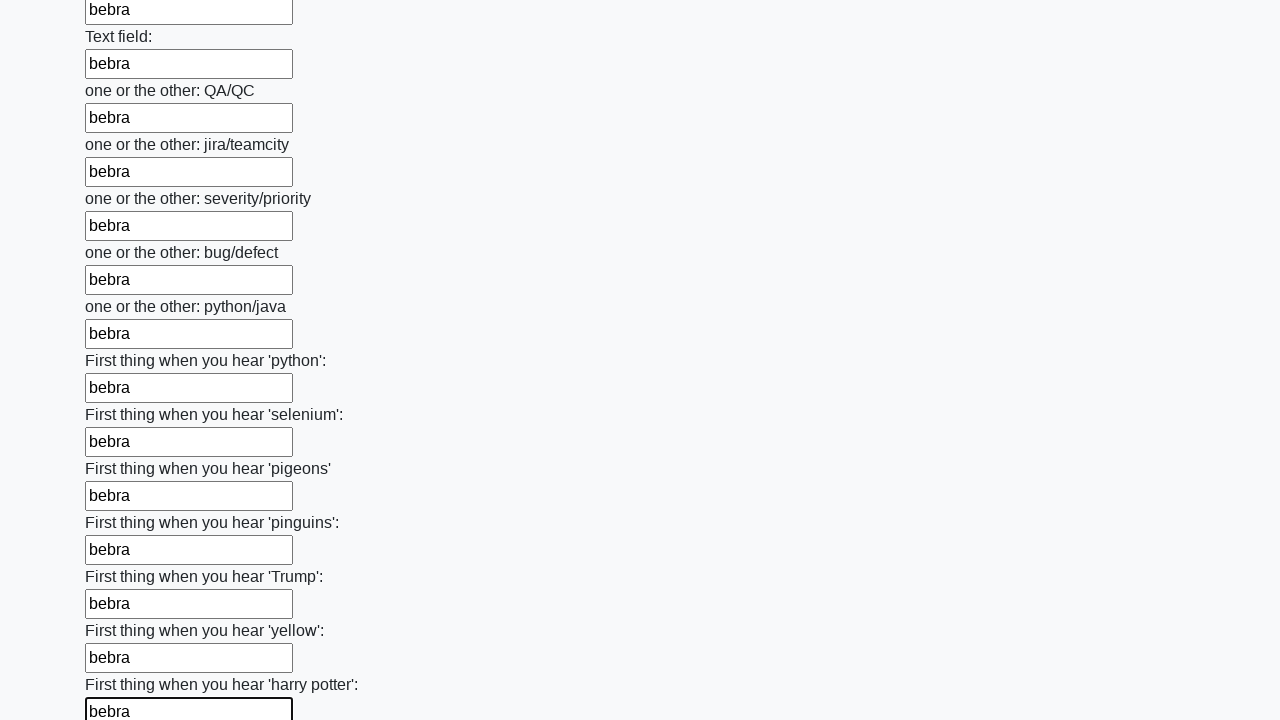

Filled input field with 'bebra' on .first_block > input >> nth=99
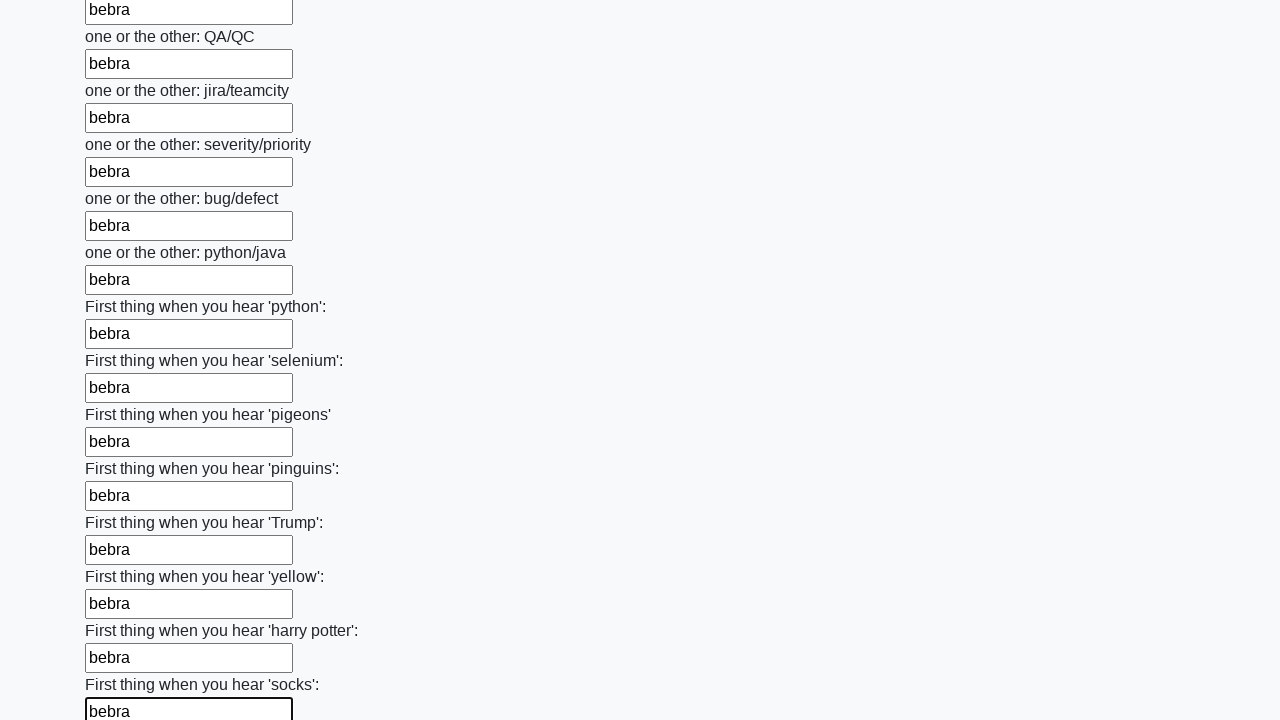

Clicked submit button to submit the form at (123, 611) on .btn
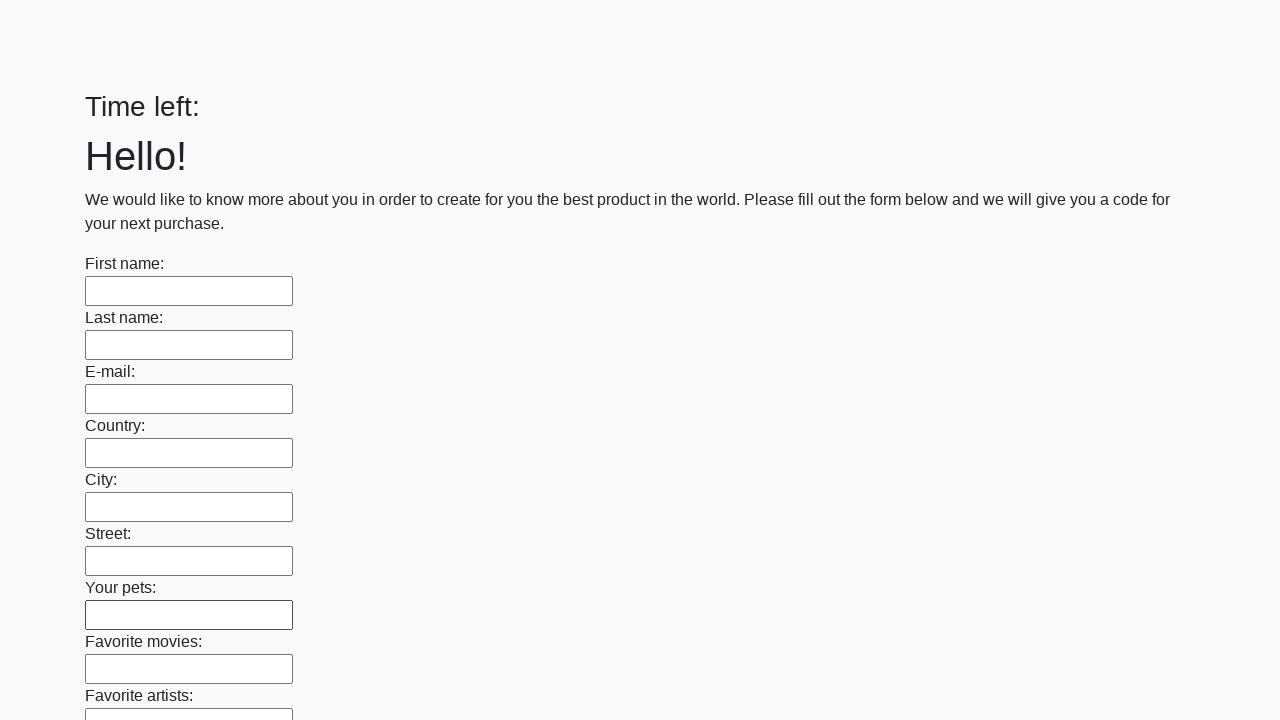

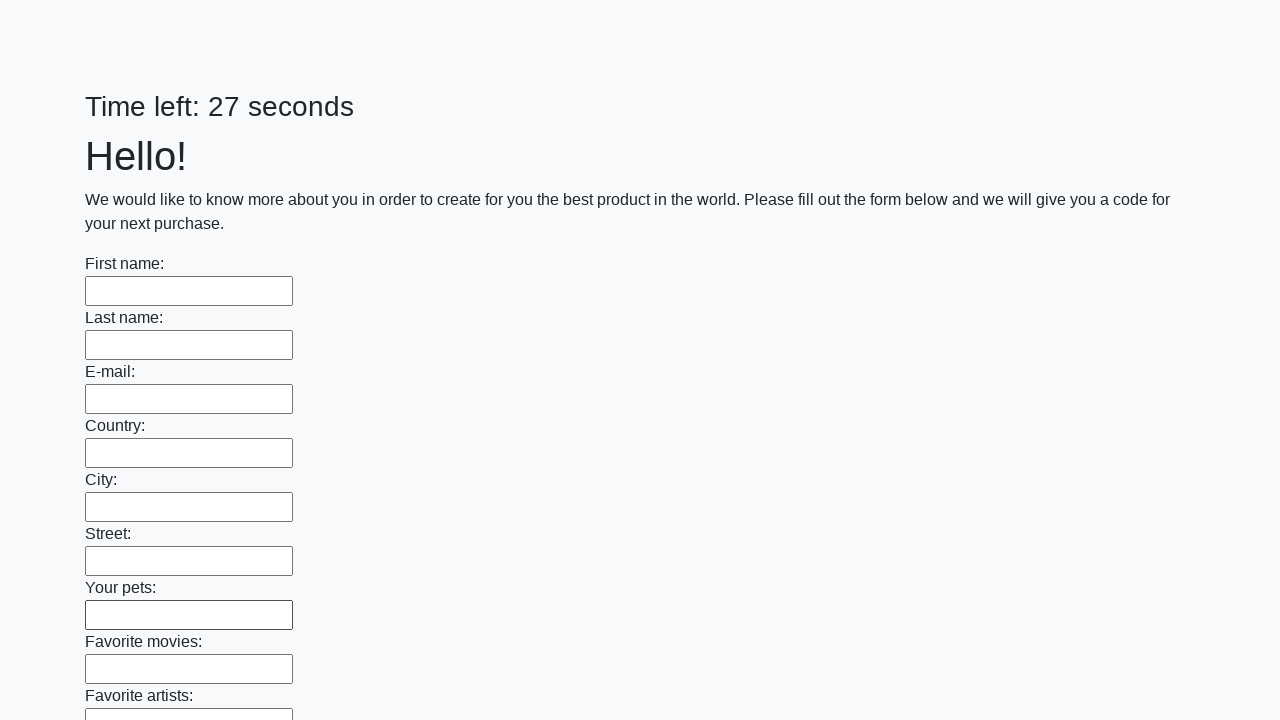